Tests checkbox and radio button functionality by verifying initial states, selecting them, and then deselecting all checkboxes

Starting URL: https://automationfc.github.io/multiple-fields/

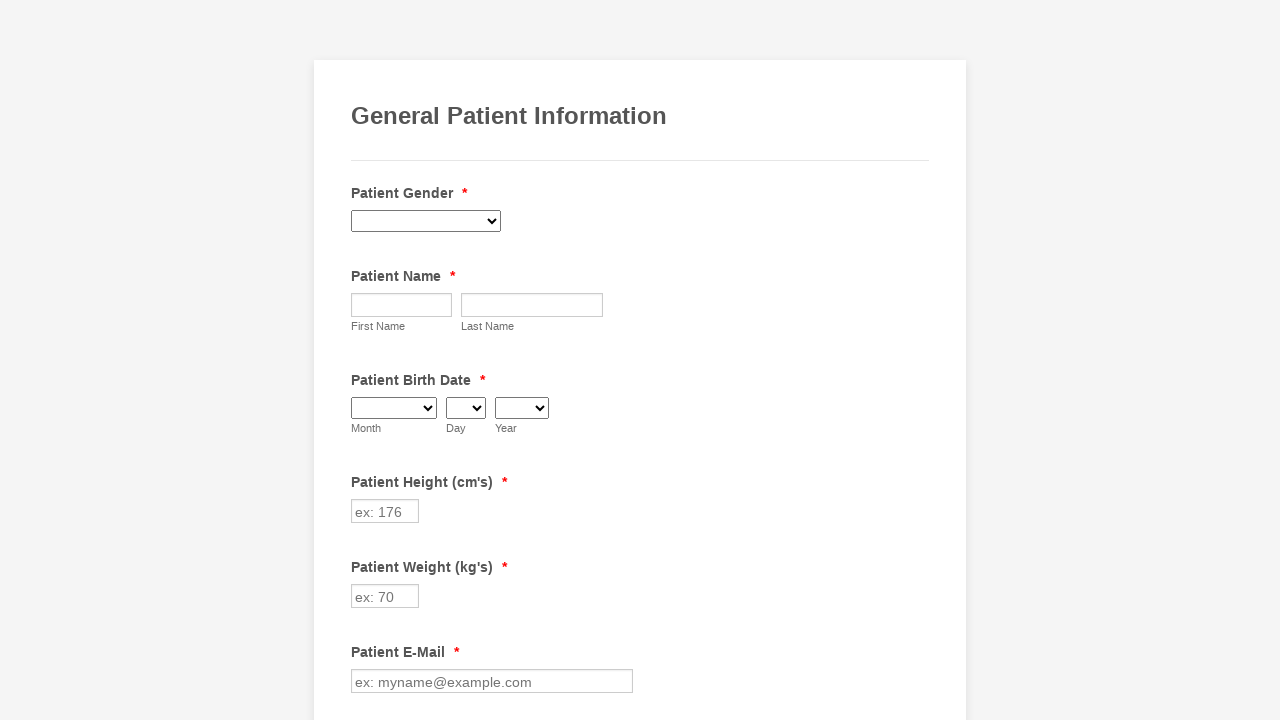

Verified Anemia checkbox is initially unchecked
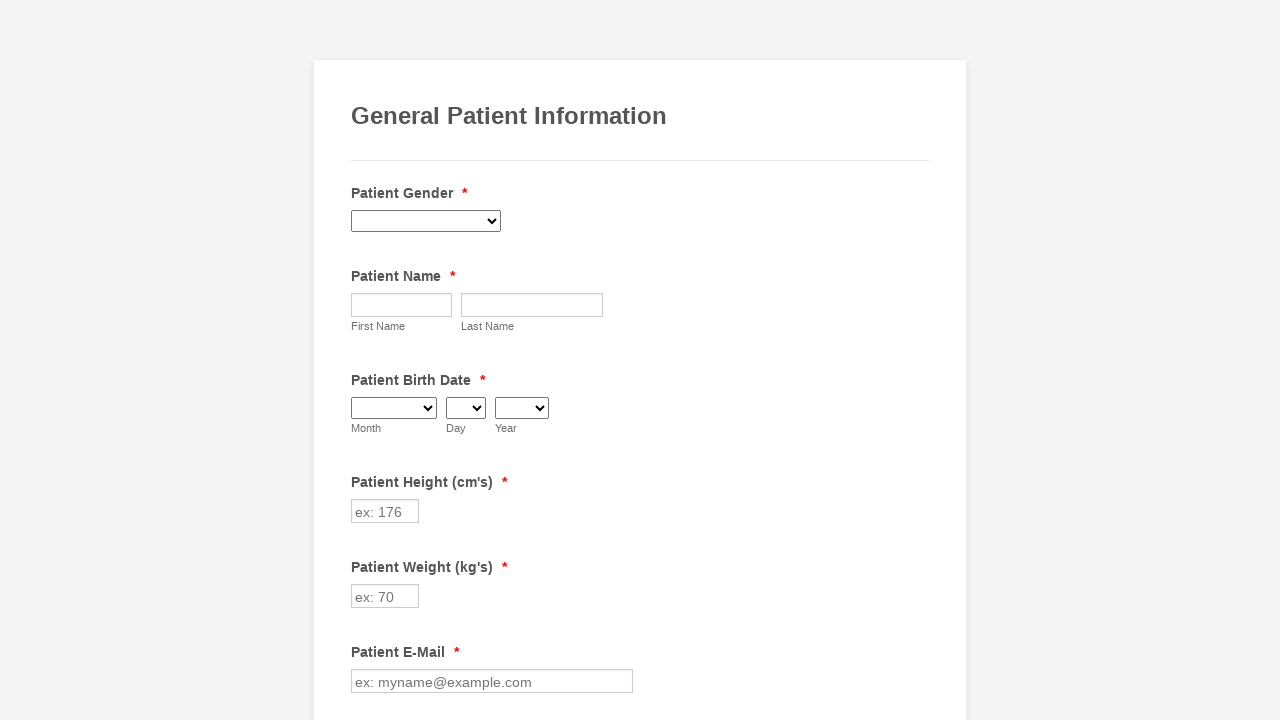

Verified Asthma checkbox is initially unchecked
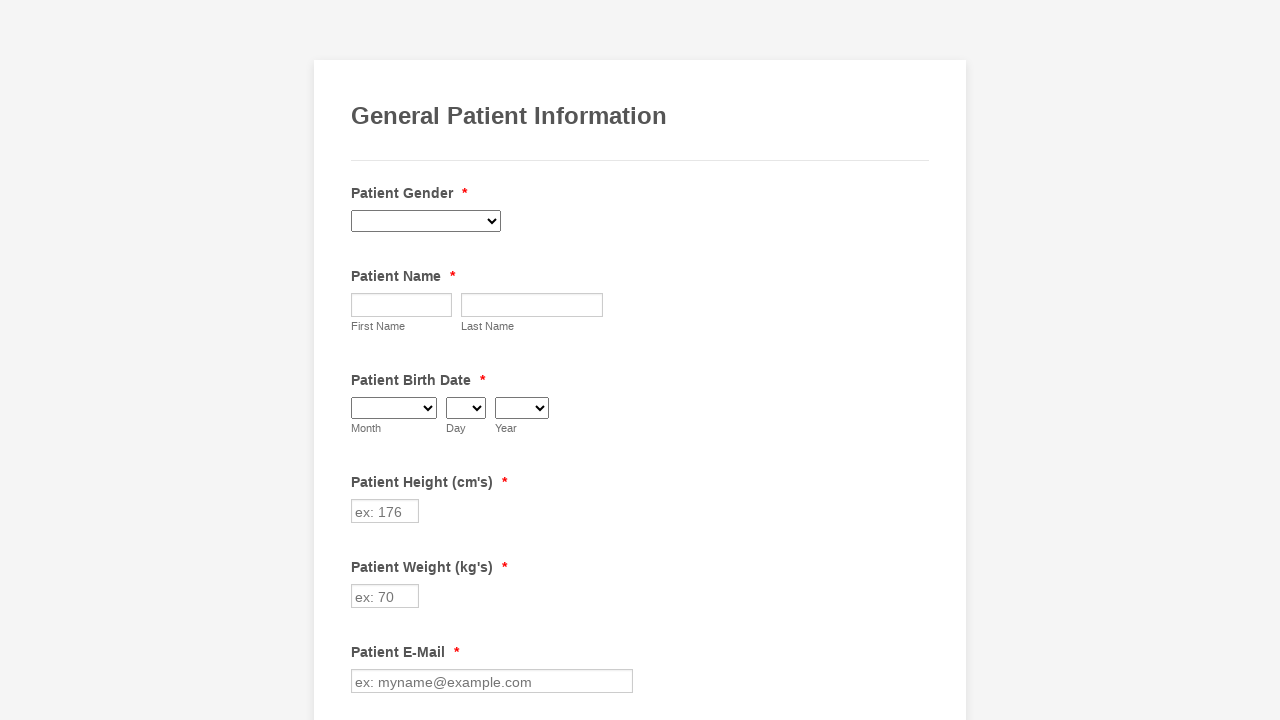

Verified Arthritis checkbox is initially unchecked
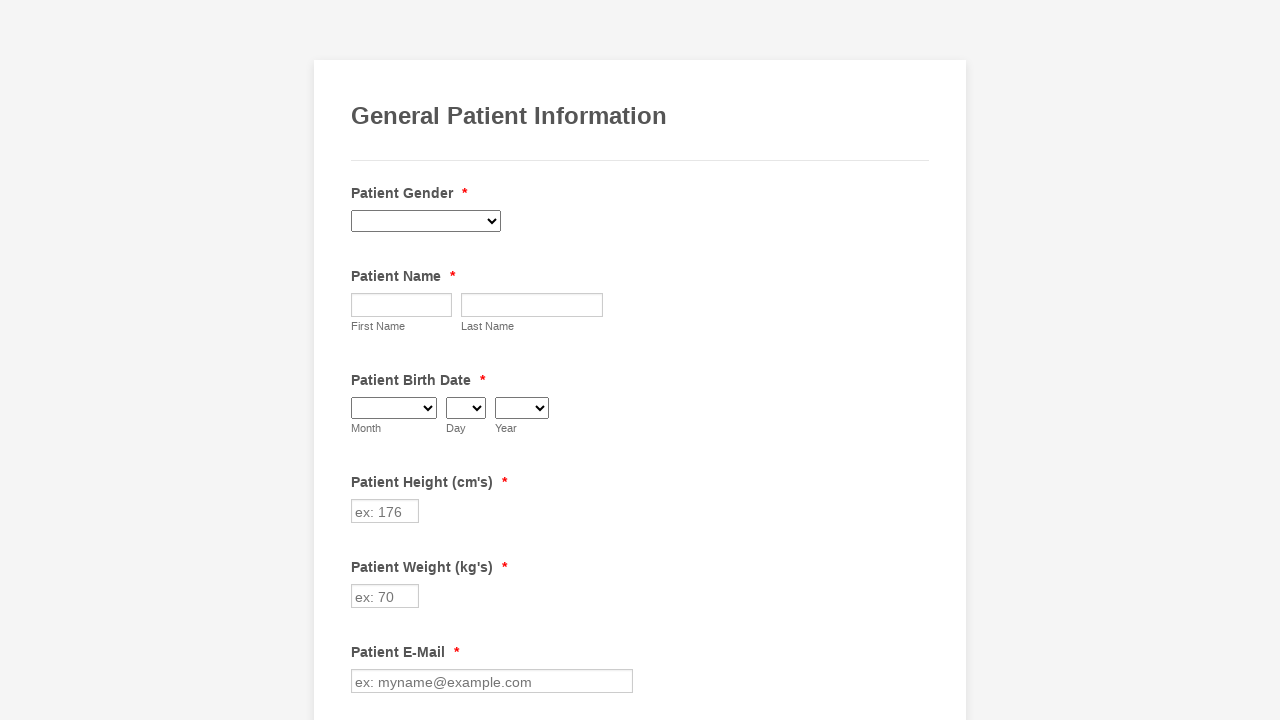

Verified '3-4 days' radio button is initially unchecked
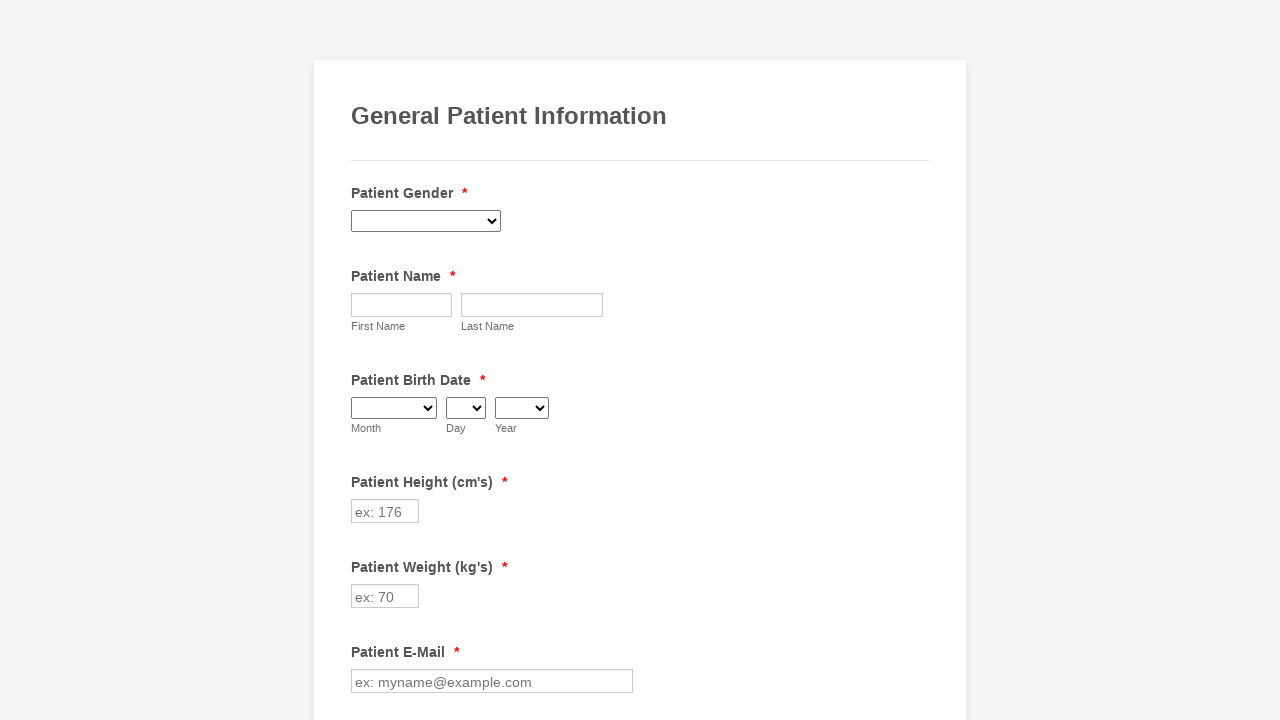

Verified 'I have a strict diet' radio button is initially unchecked
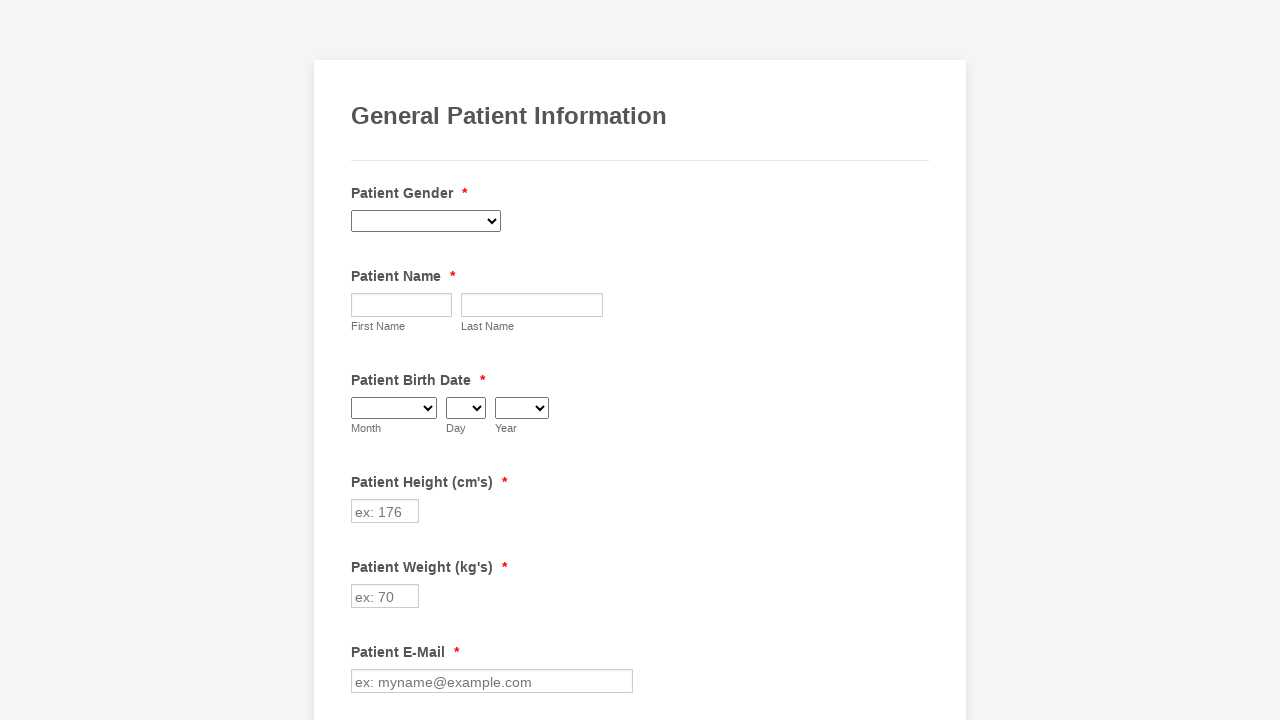

Clicked Anemia checkbox at (362, 360) on xpath=//input[@value='Anemia']
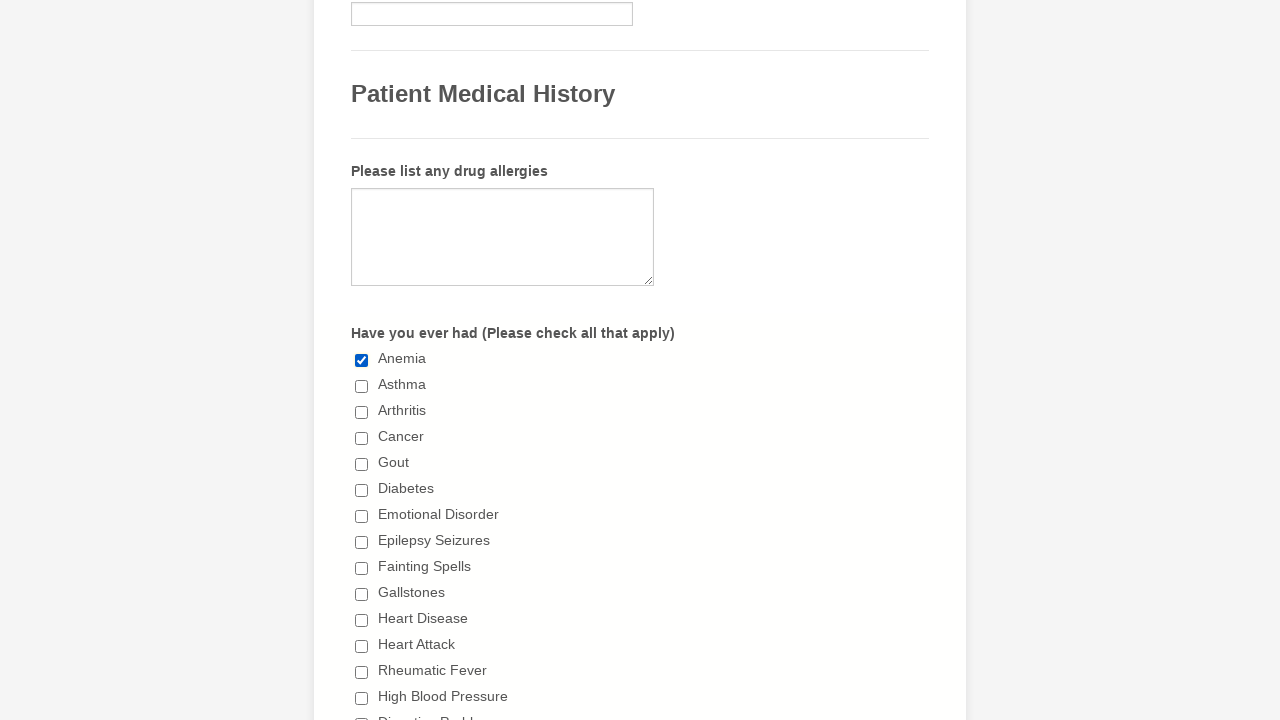

Clicked Asthma checkbox at (362, 386) on xpath=//input[@value='Asthma']
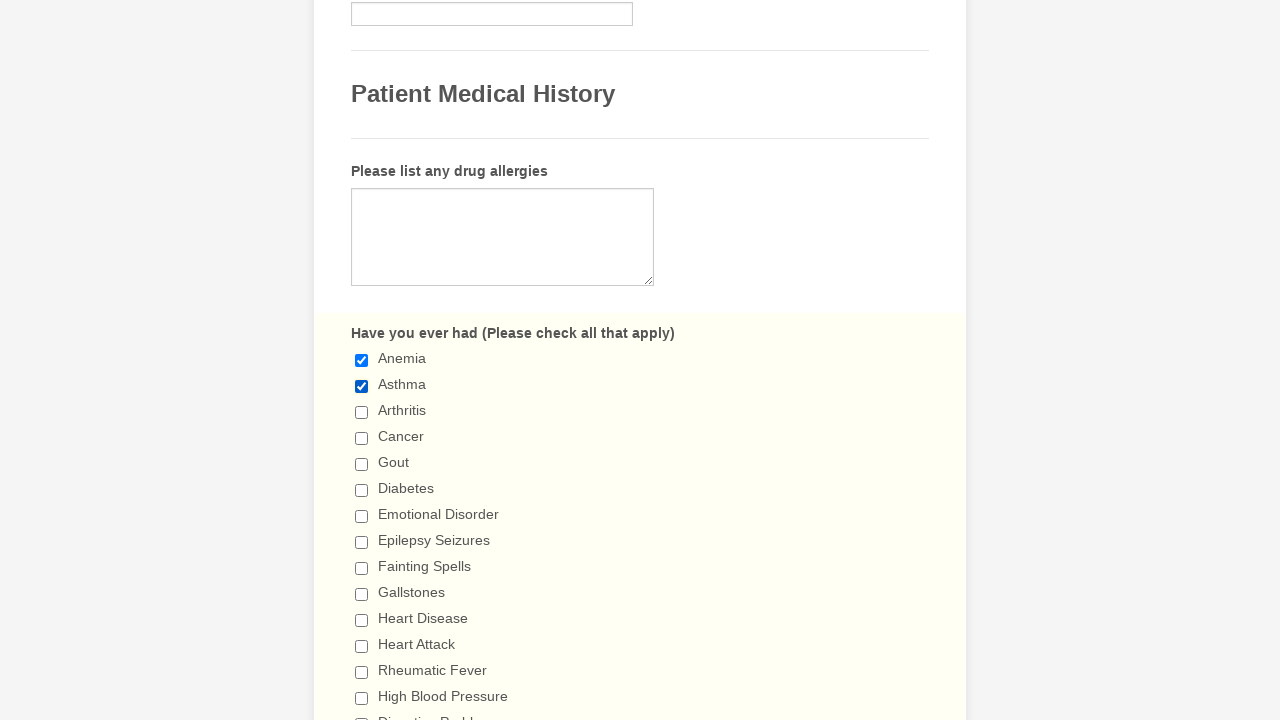

Clicked Arthritis checkbox at (362, 412) on xpath=//input[@value='Arthritis']
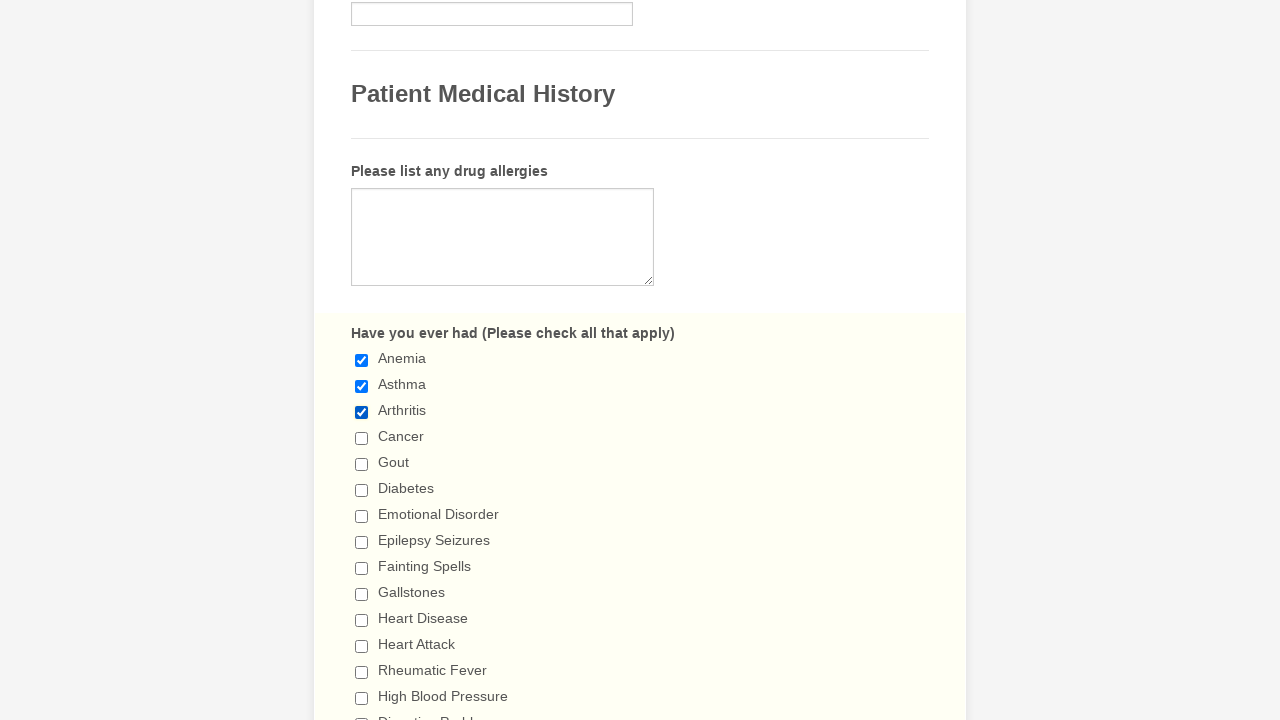

Clicked '3-4 days' radio button at (362, 361) on xpath=//input[@value='3-4 days']
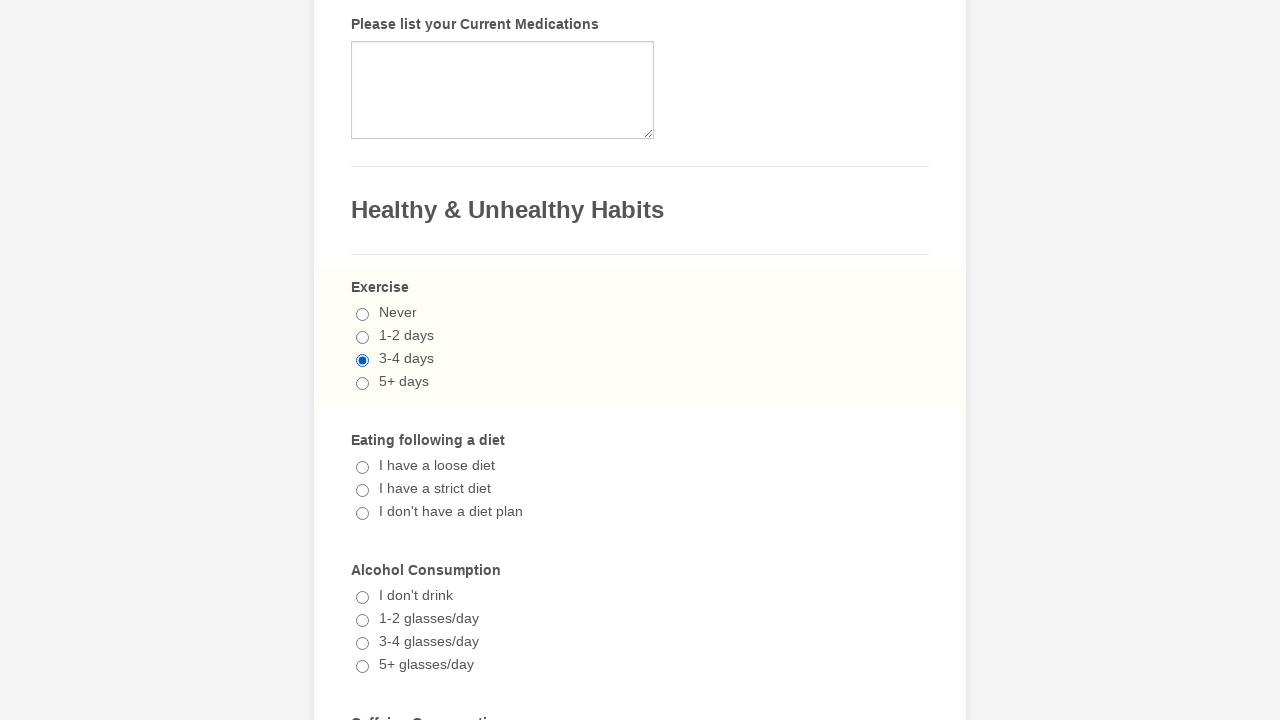

Clicked 'I have a strict diet' radio button at (362, 491) on xpath=//input[@value='I have a strict diet']
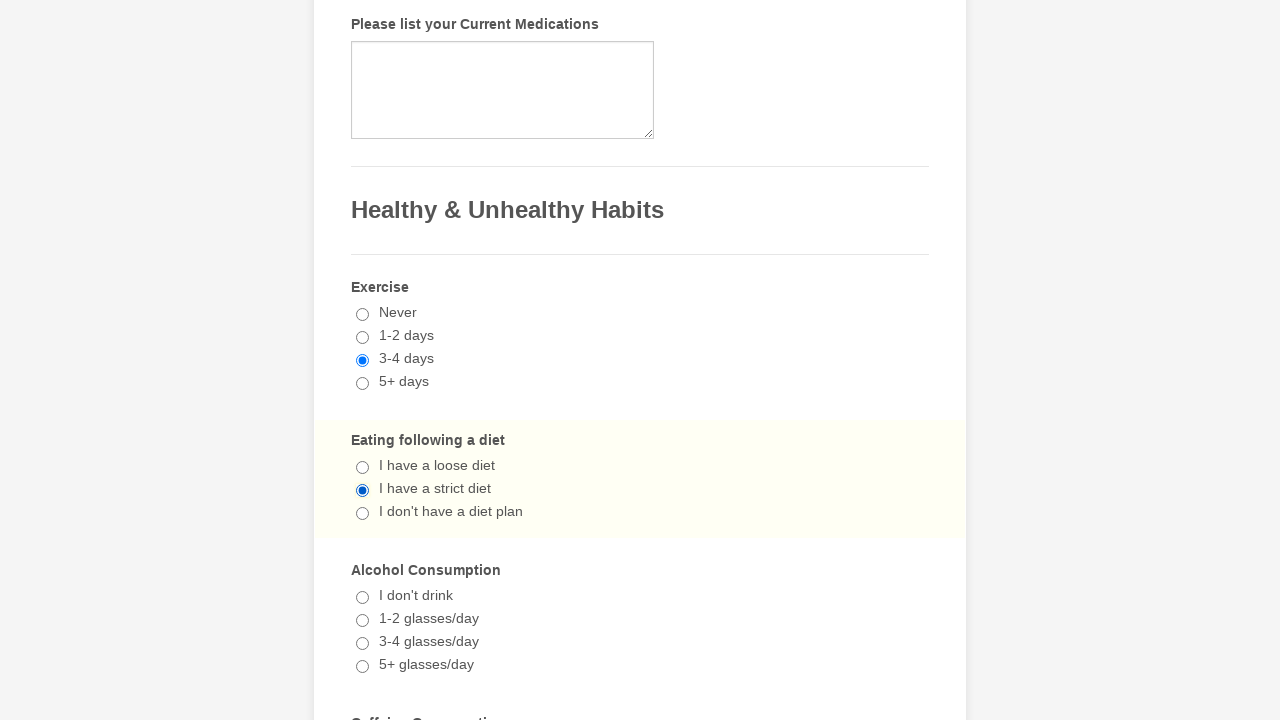

Verified Anemia checkbox is now checked
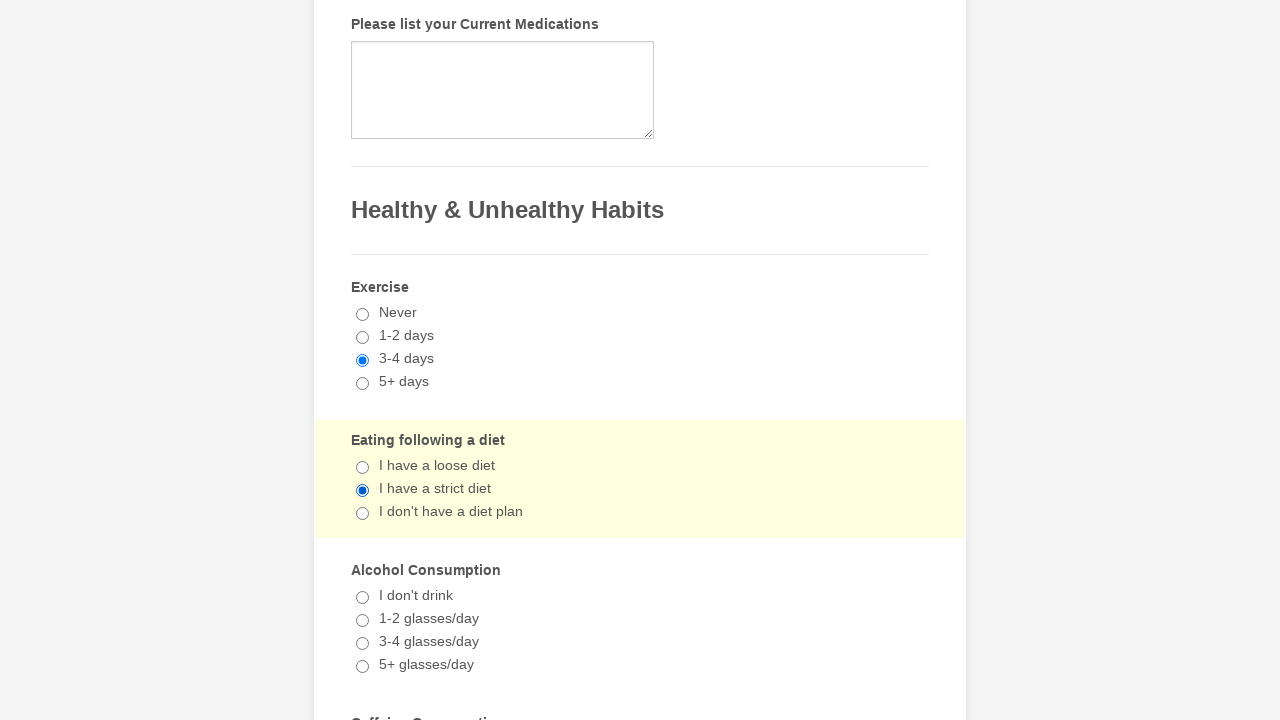

Verified Asthma checkbox is now checked
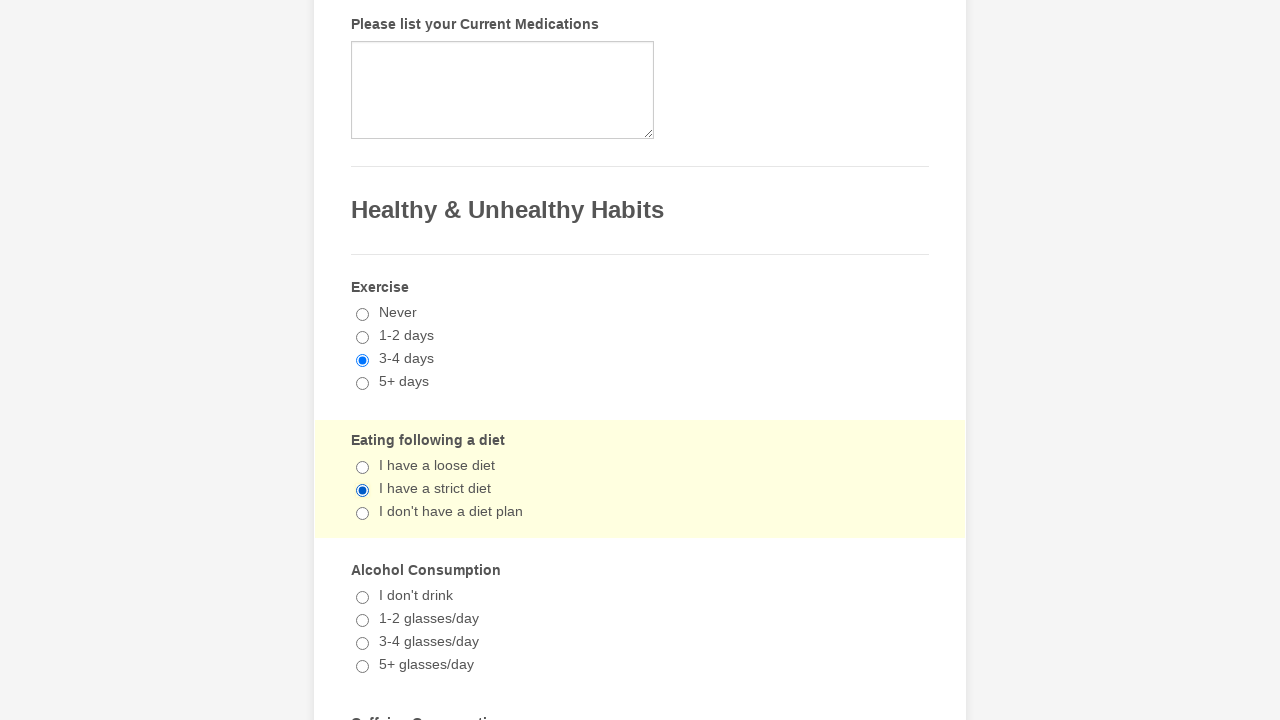

Verified Arthritis checkbox is now checked
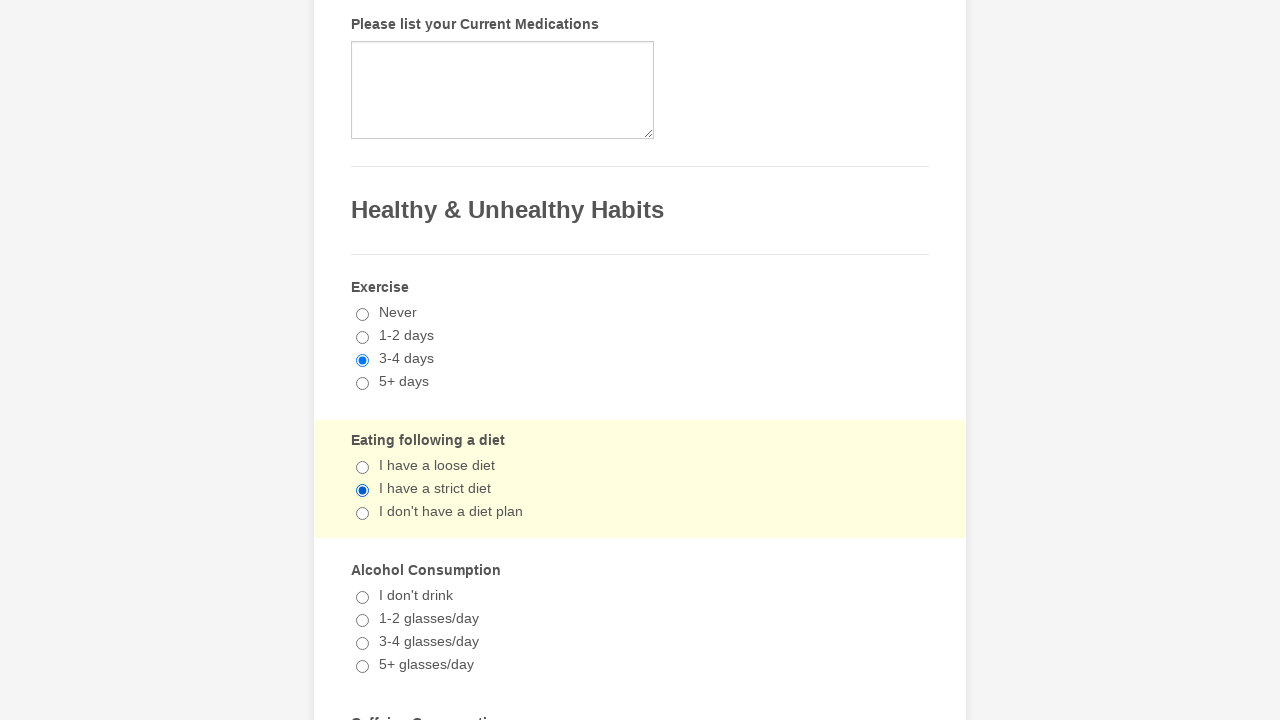

Verified '3-4 days' radio button is now checked
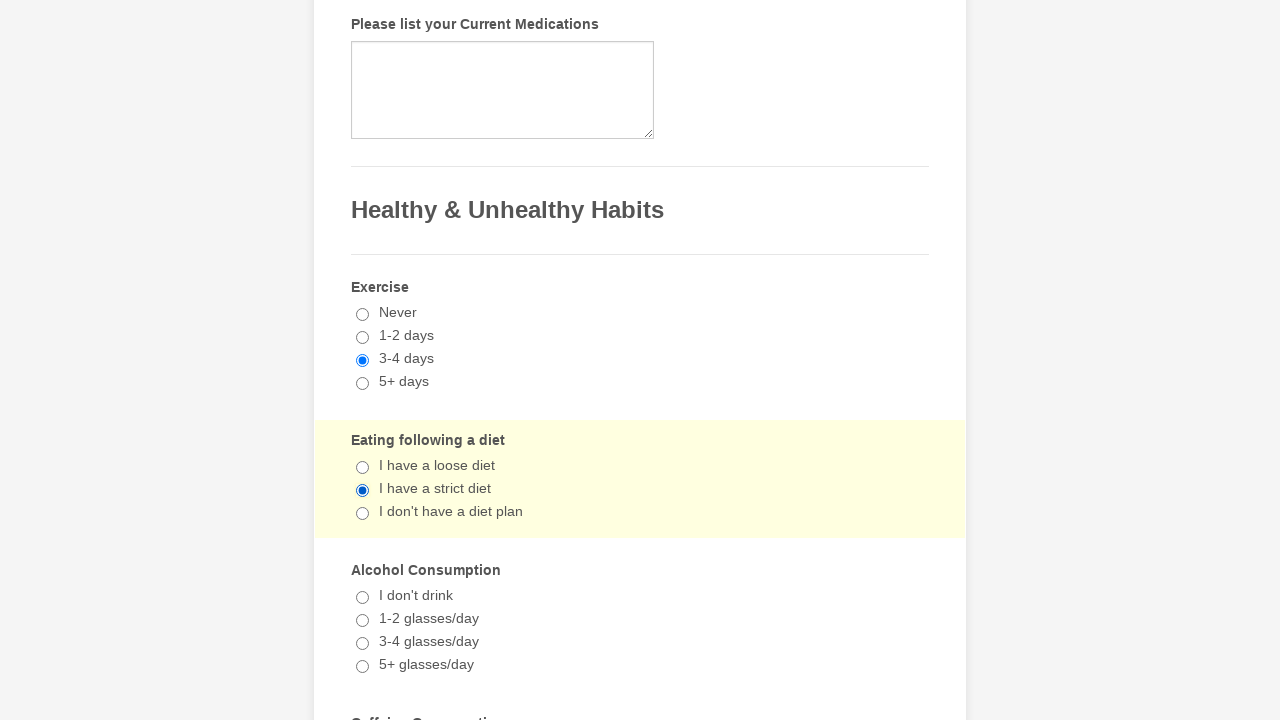

Verified 'I have a strict diet' radio button is now checked
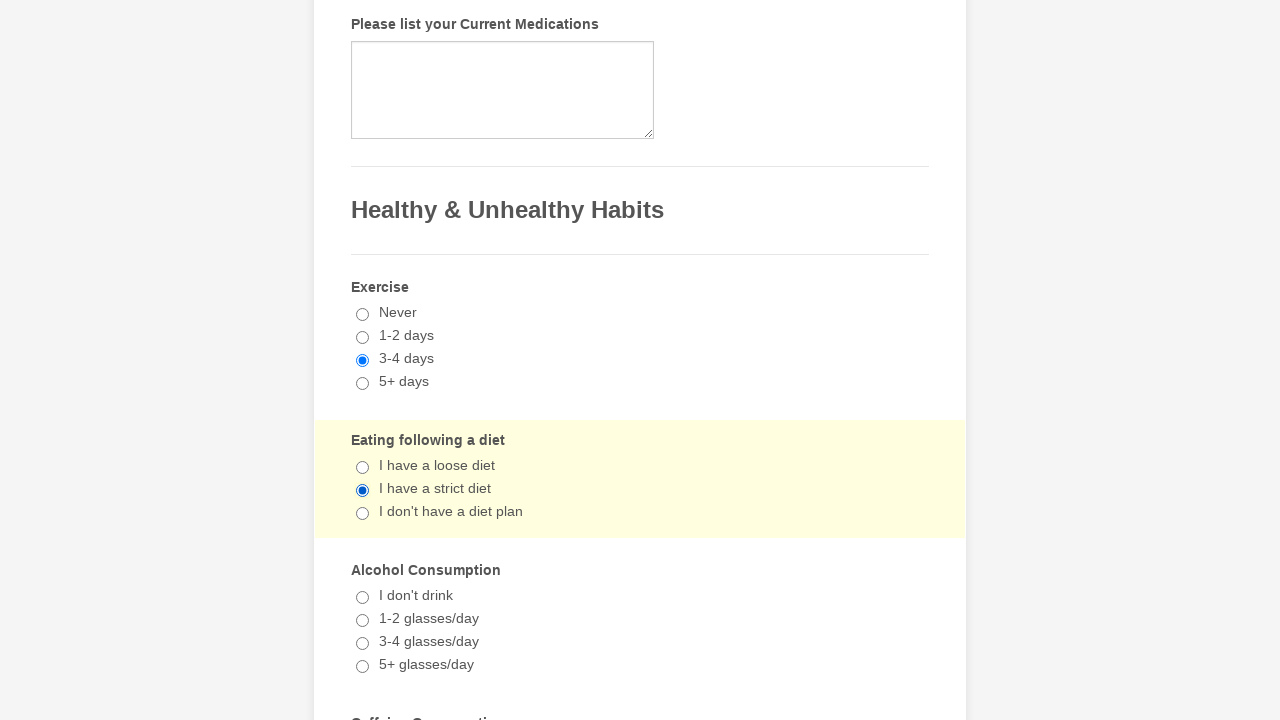

Page reloaded to reset state
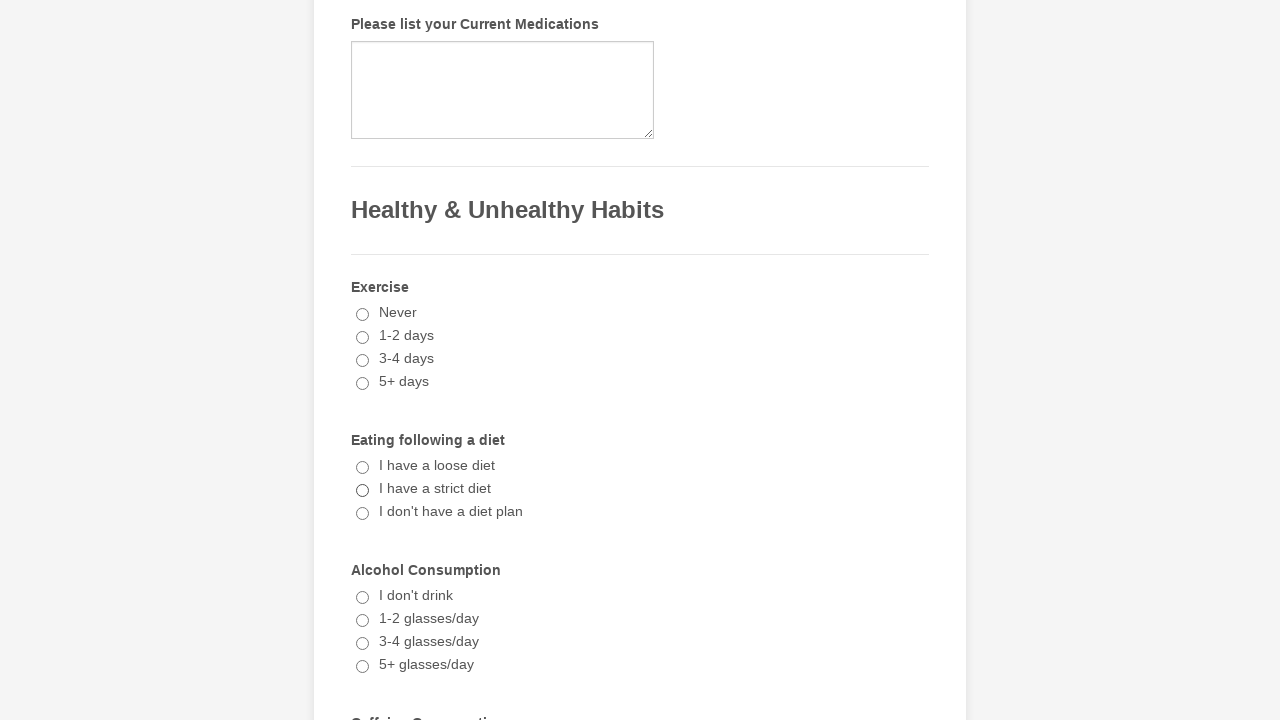

Located 29 checkboxes on the page
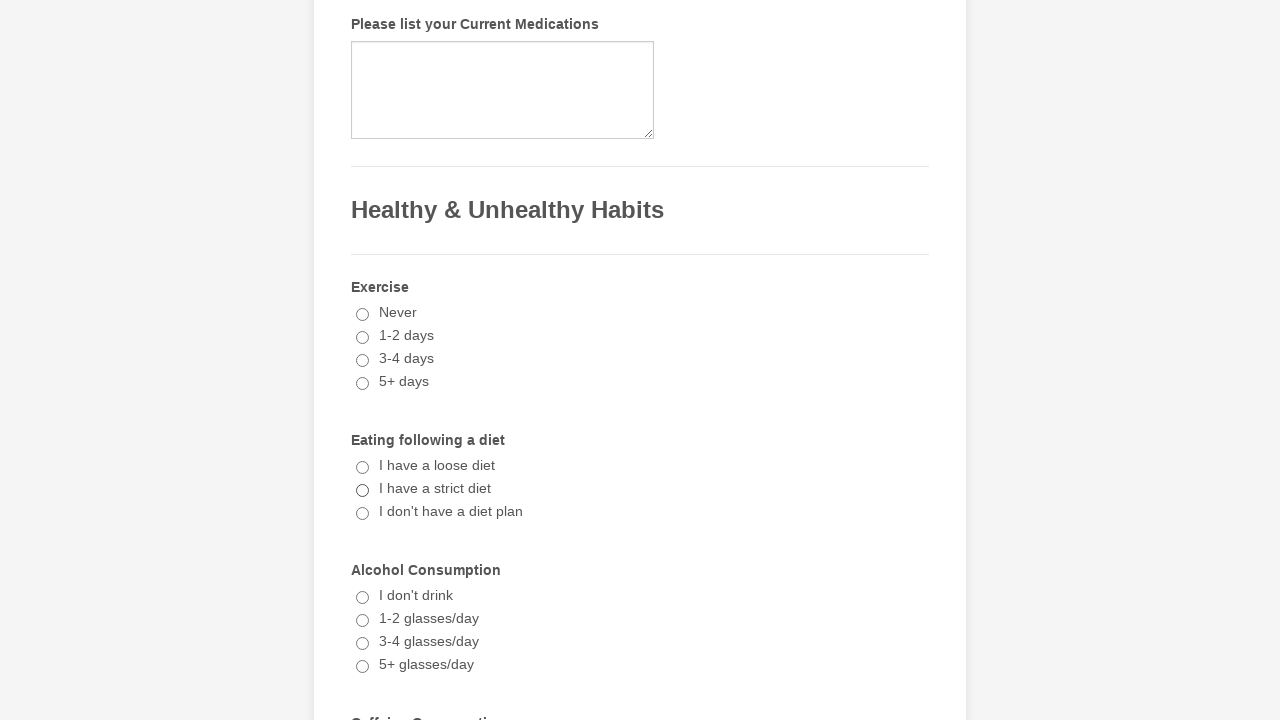

Clicked a checkbox to select it at (362, 360) on xpath=//input[@type='checkbox'] >> nth=0
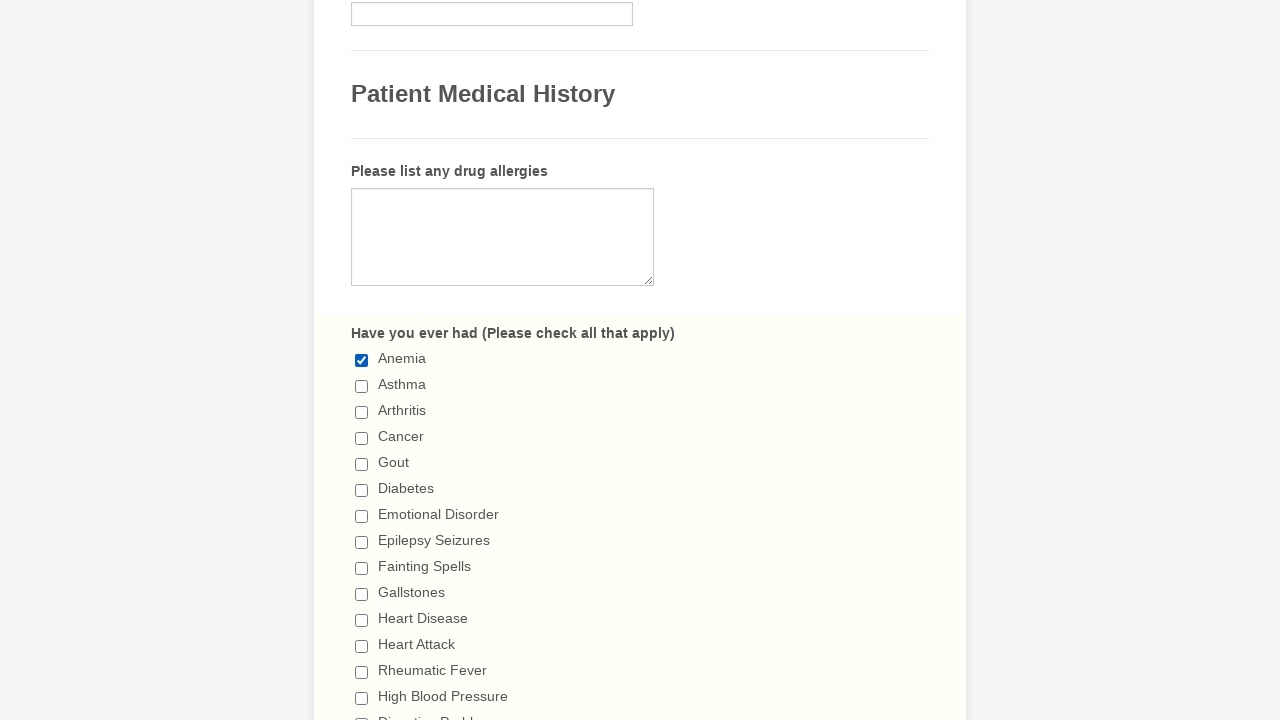

Clicked a checkbox to select it at (362, 386) on xpath=//input[@type='checkbox'] >> nth=1
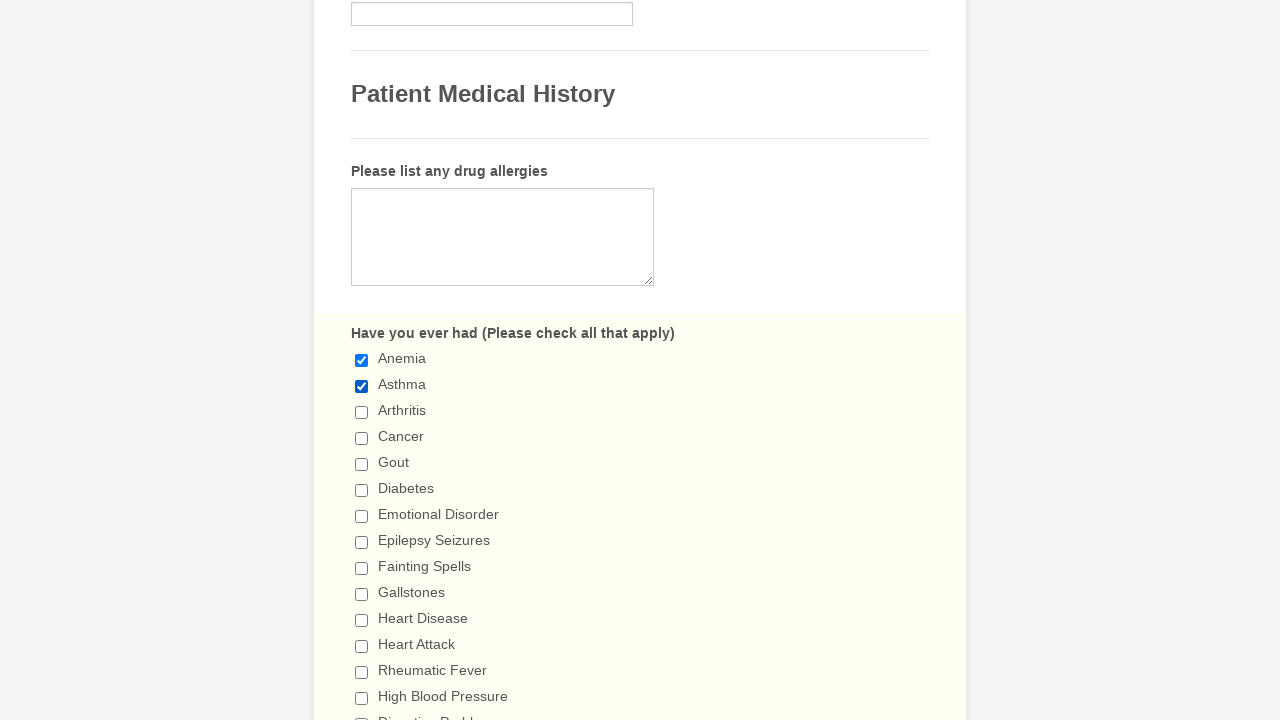

Clicked a checkbox to select it at (362, 412) on xpath=//input[@type='checkbox'] >> nth=2
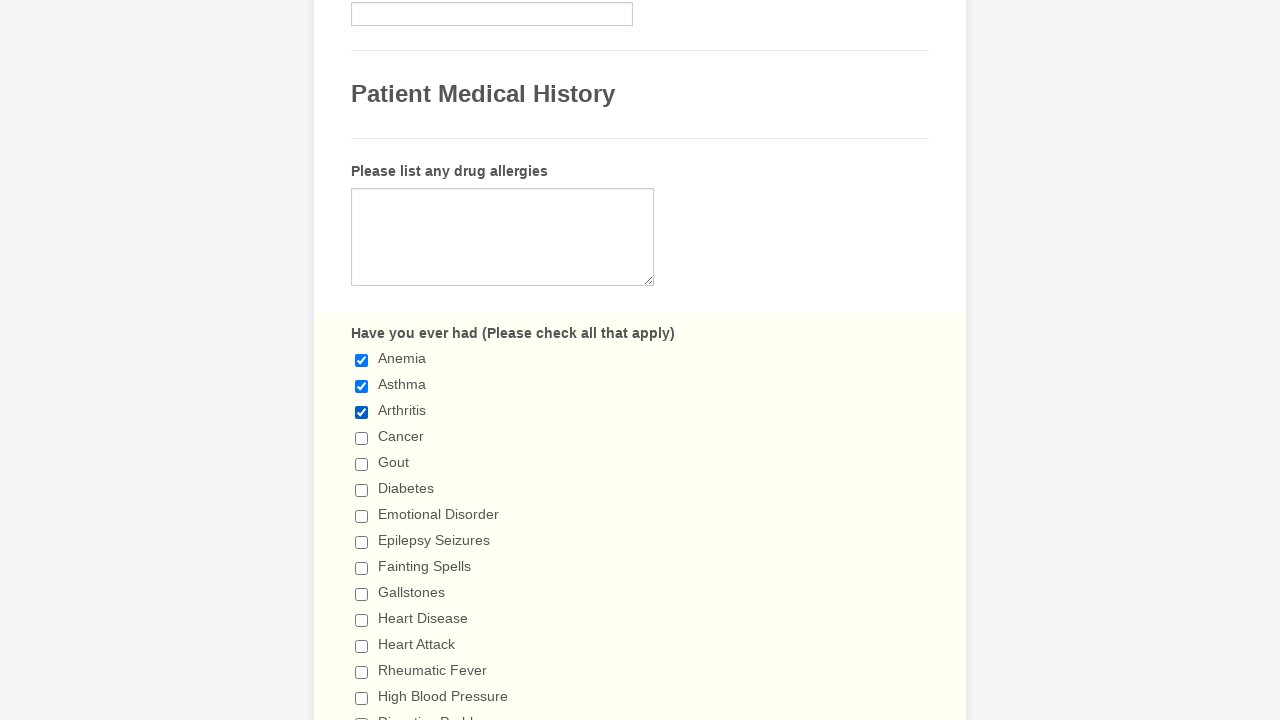

Clicked a checkbox to select it at (362, 438) on xpath=//input[@type='checkbox'] >> nth=3
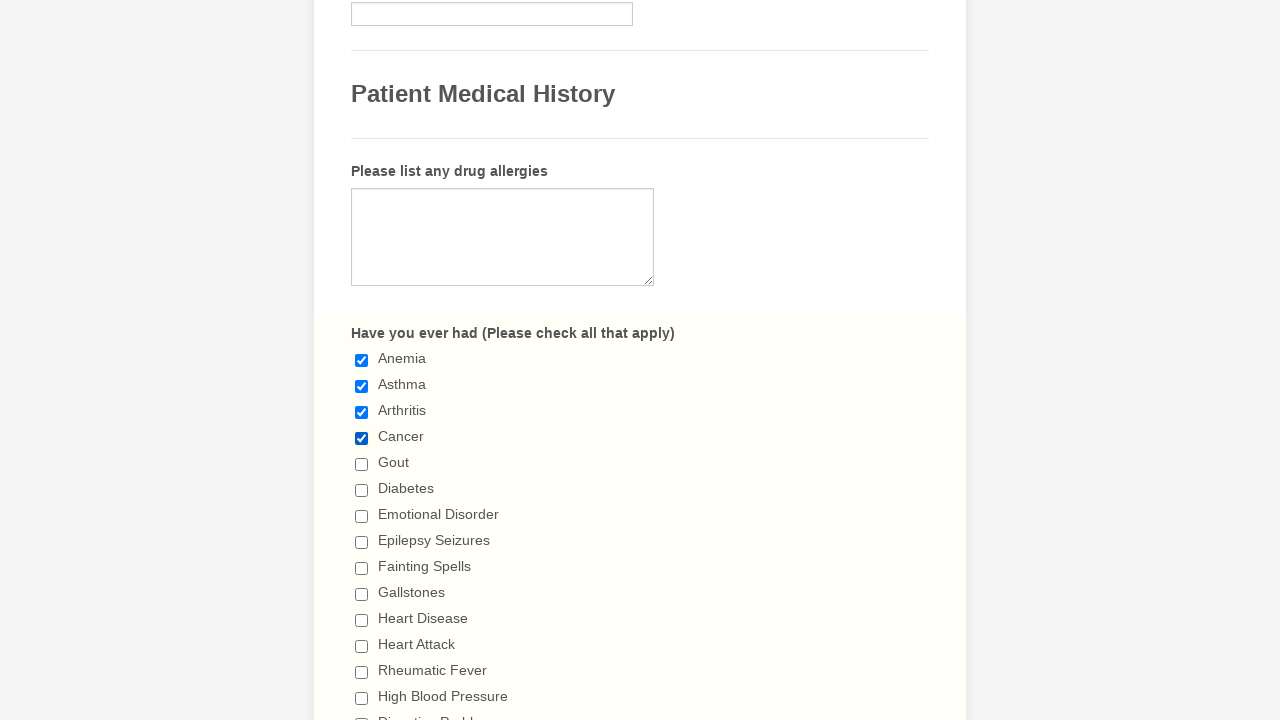

Clicked a checkbox to select it at (362, 464) on xpath=//input[@type='checkbox'] >> nth=4
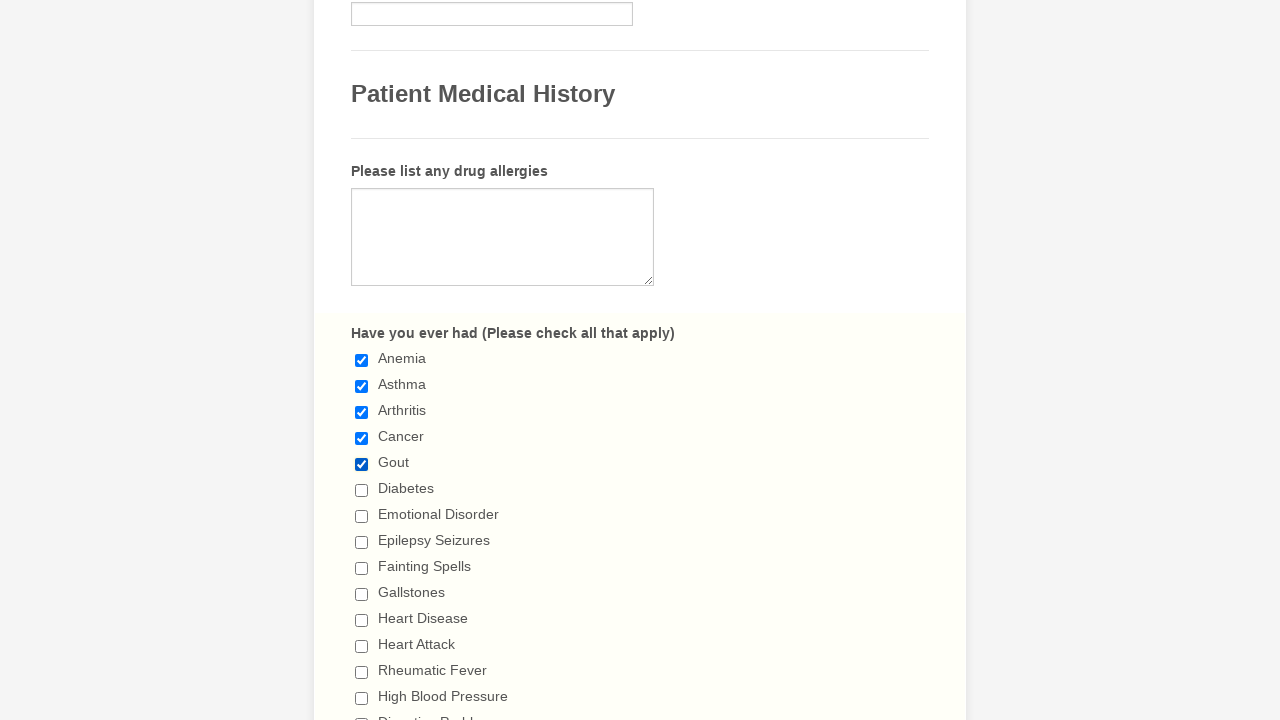

Clicked a checkbox to select it at (362, 490) on xpath=//input[@type='checkbox'] >> nth=5
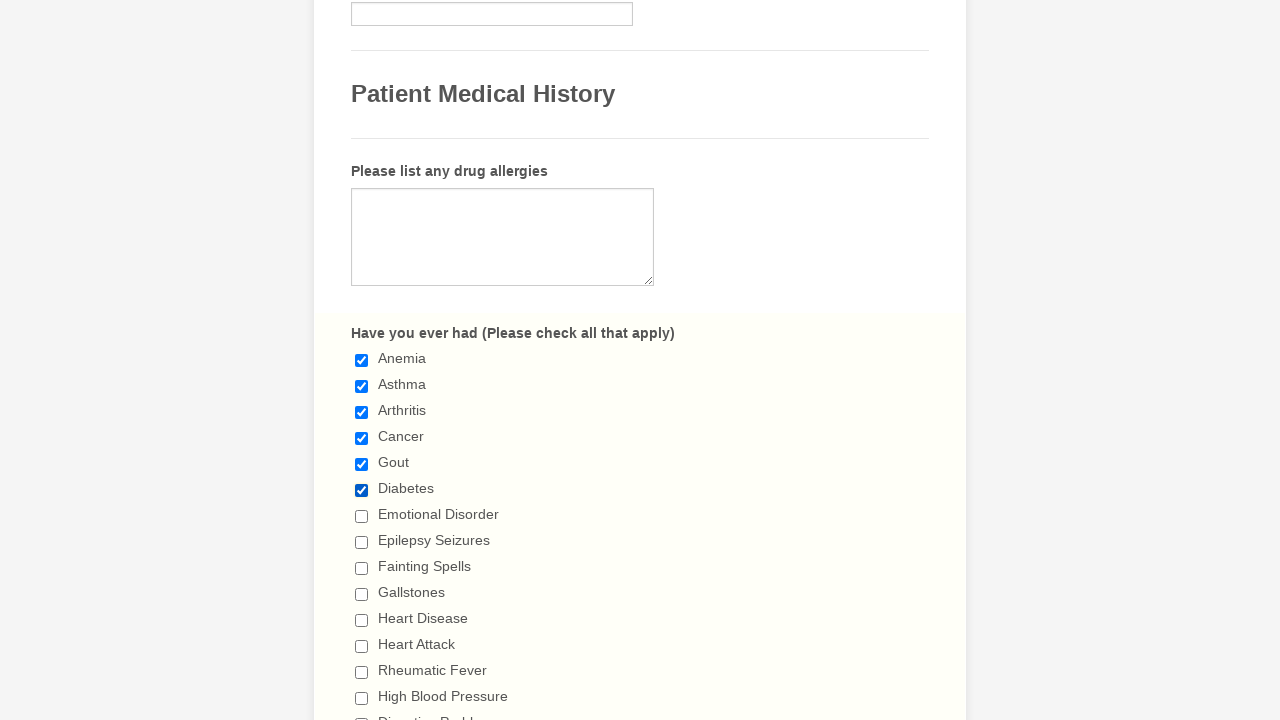

Clicked a checkbox to select it at (362, 516) on xpath=//input[@type='checkbox'] >> nth=6
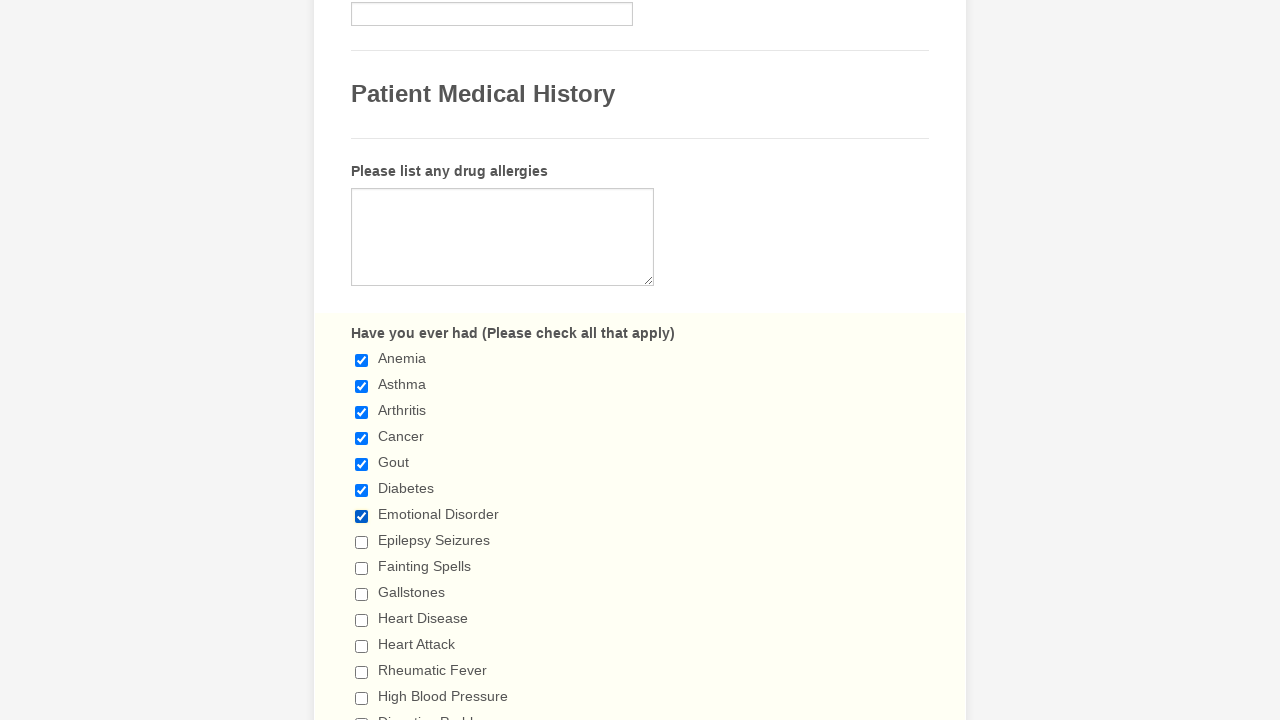

Clicked a checkbox to select it at (362, 542) on xpath=//input[@type='checkbox'] >> nth=7
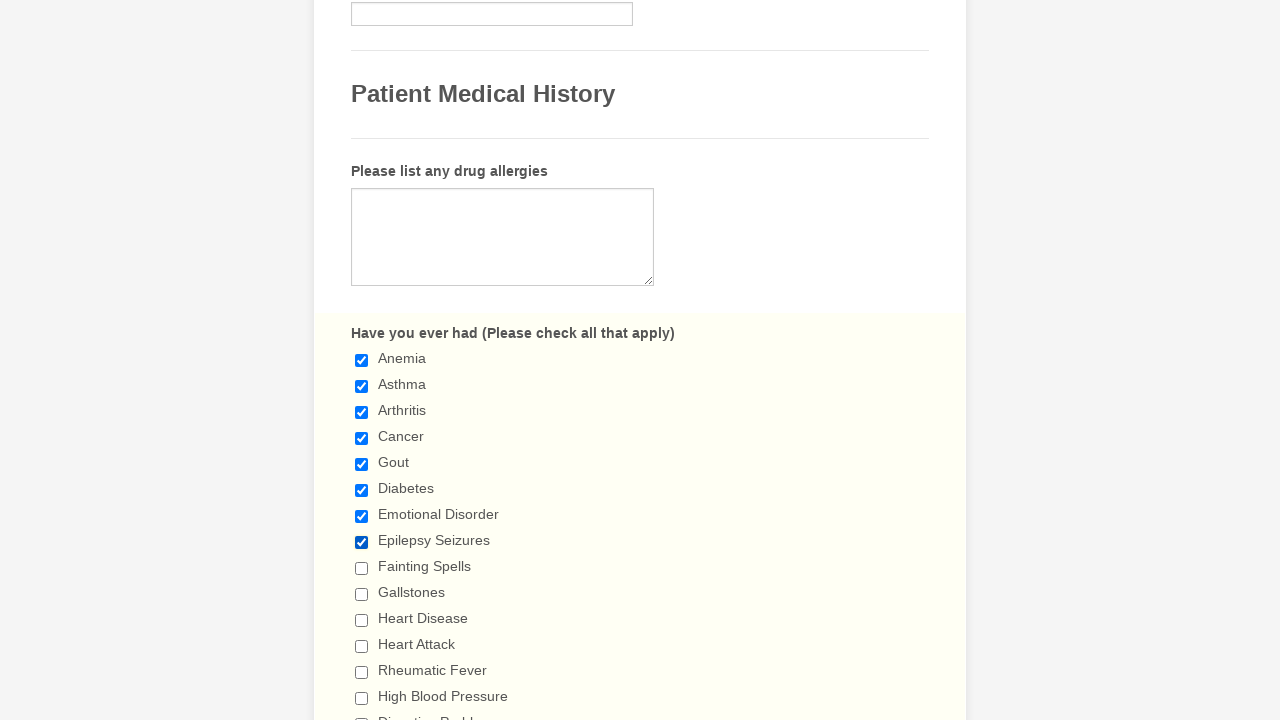

Clicked a checkbox to select it at (362, 568) on xpath=//input[@type='checkbox'] >> nth=8
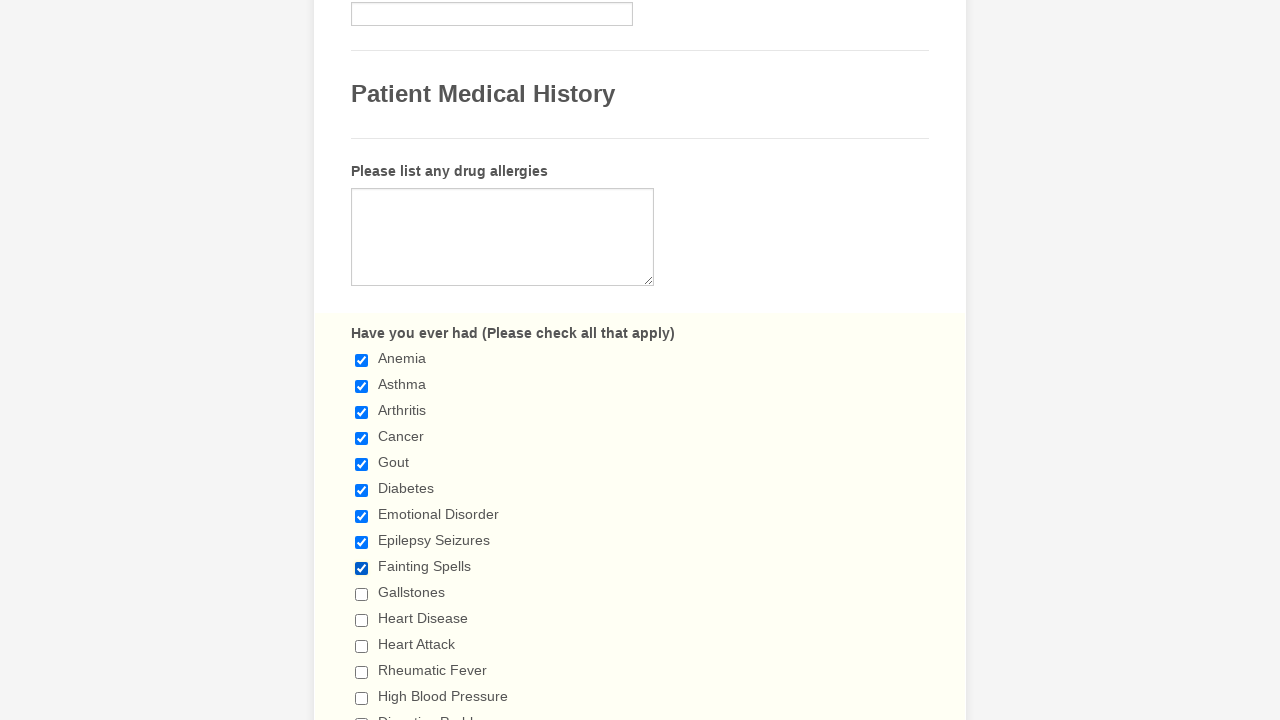

Clicked a checkbox to select it at (362, 594) on xpath=//input[@type='checkbox'] >> nth=9
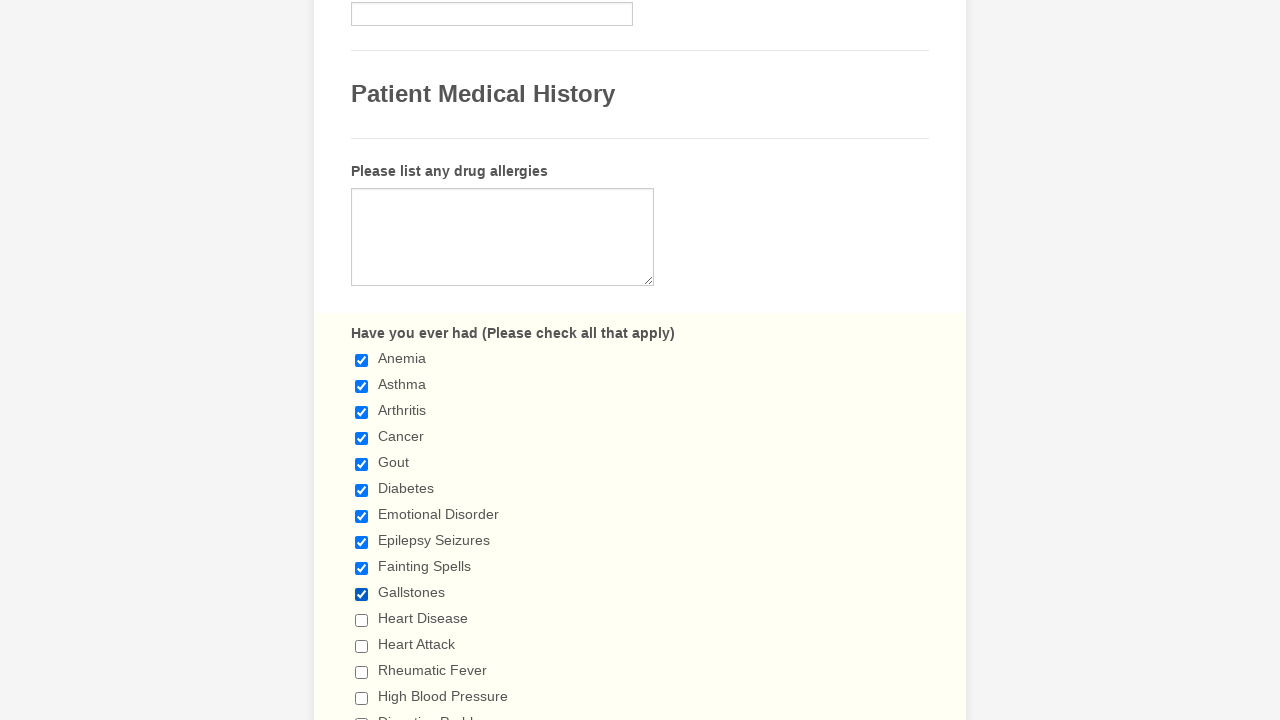

Clicked a checkbox to select it at (362, 620) on xpath=//input[@type='checkbox'] >> nth=10
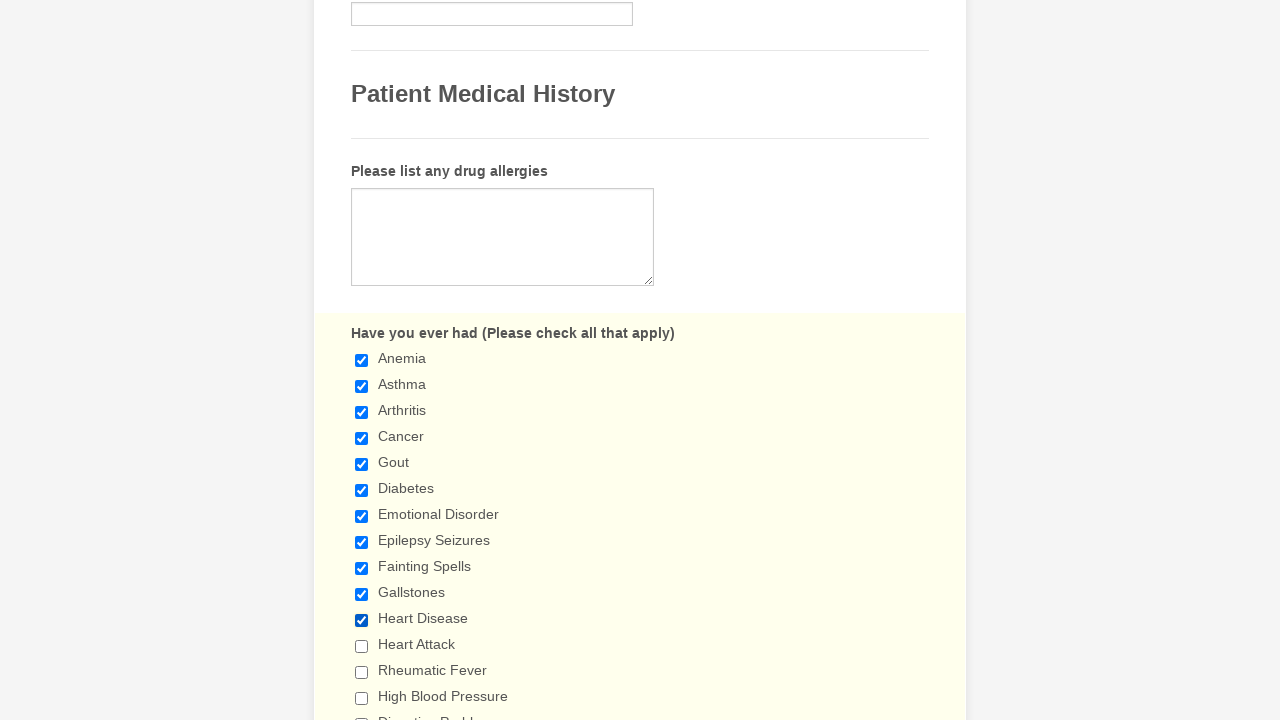

Clicked a checkbox to select it at (362, 646) on xpath=//input[@type='checkbox'] >> nth=11
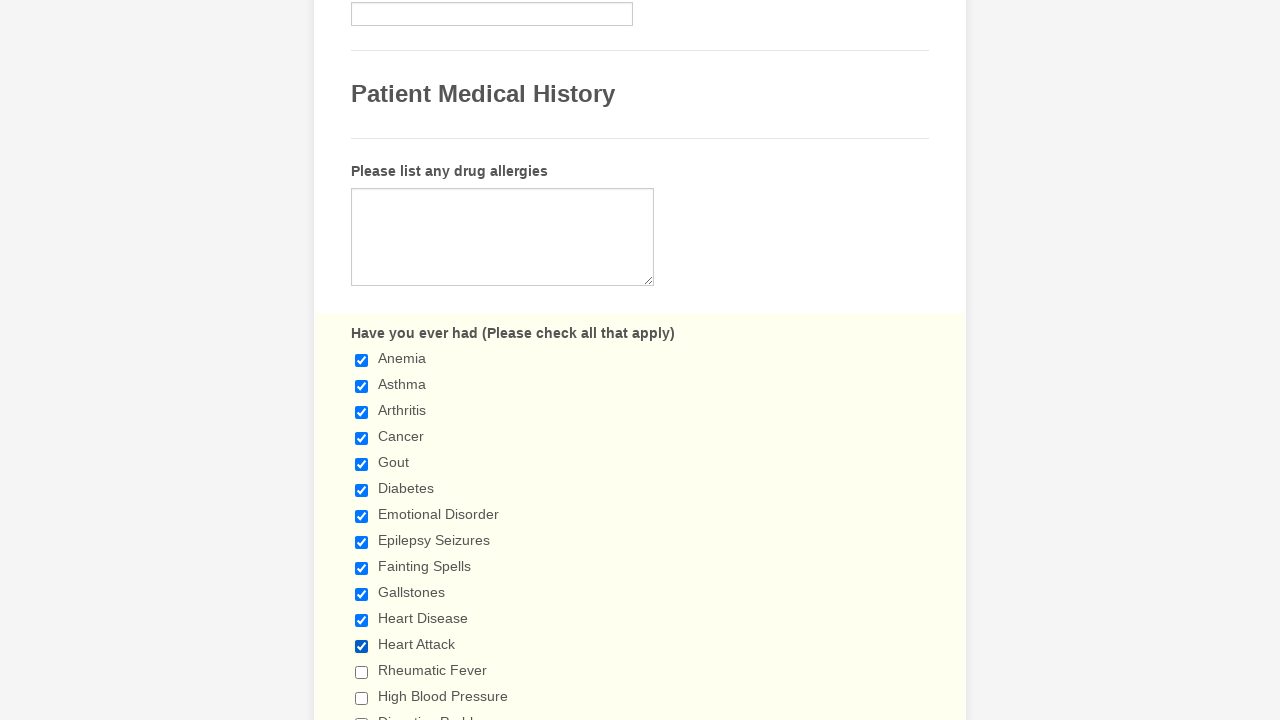

Clicked a checkbox to select it at (362, 672) on xpath=//input[@type='checkbox'] >> nth=12
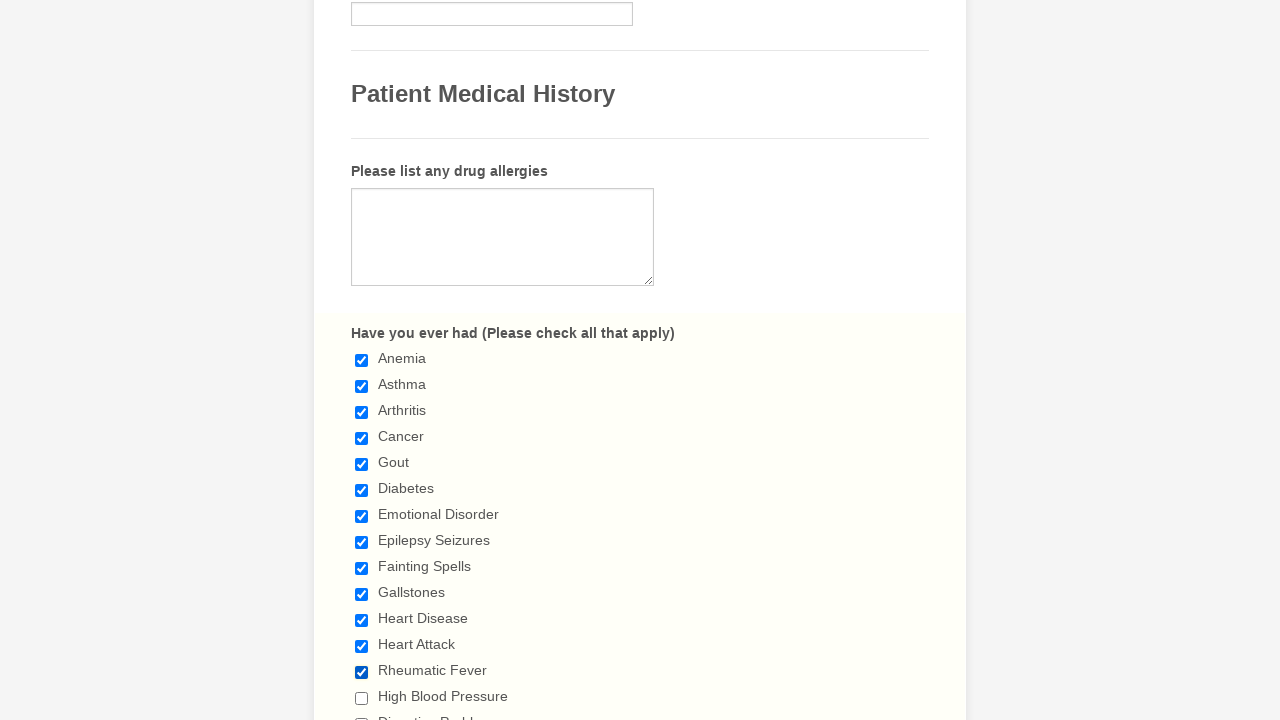

Clicked a checkbox to select it at (362, 698) on xpath=//input[@type='checkbox'] >> nth=13
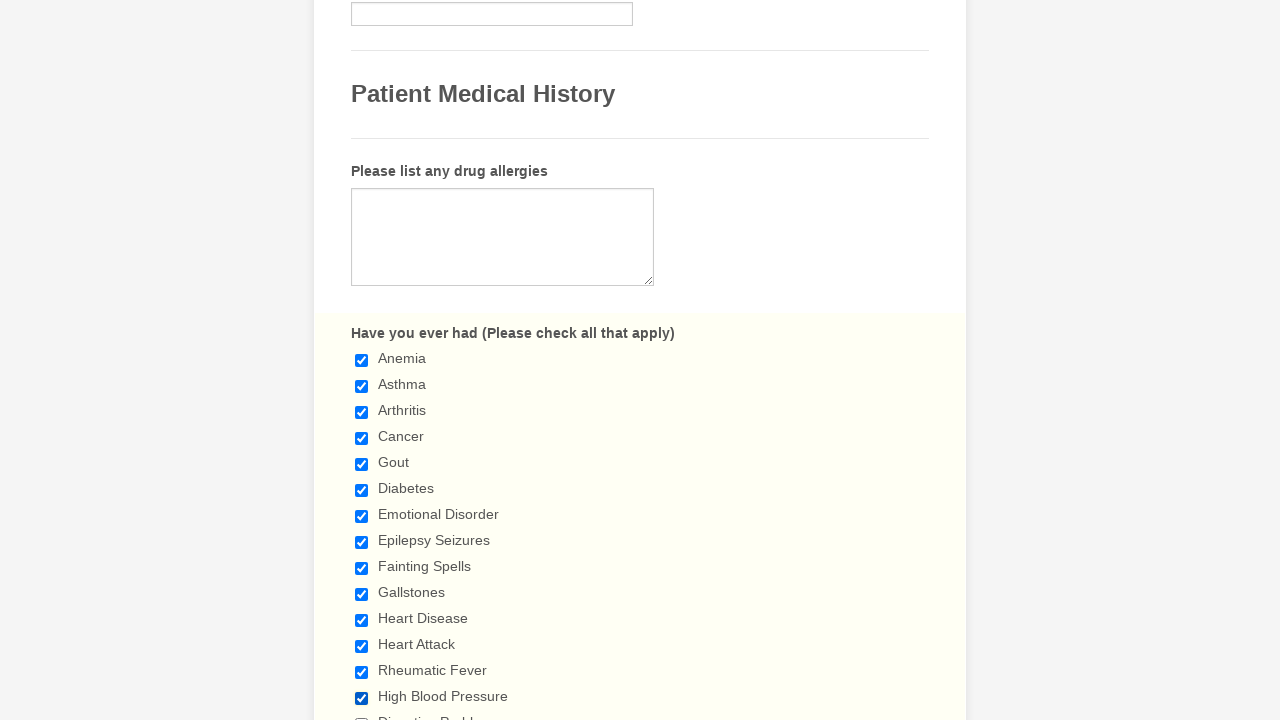

Clicked a checkbox to select it at (362, 714) on xpath=//input[@type='checkbox'] >> nth=14
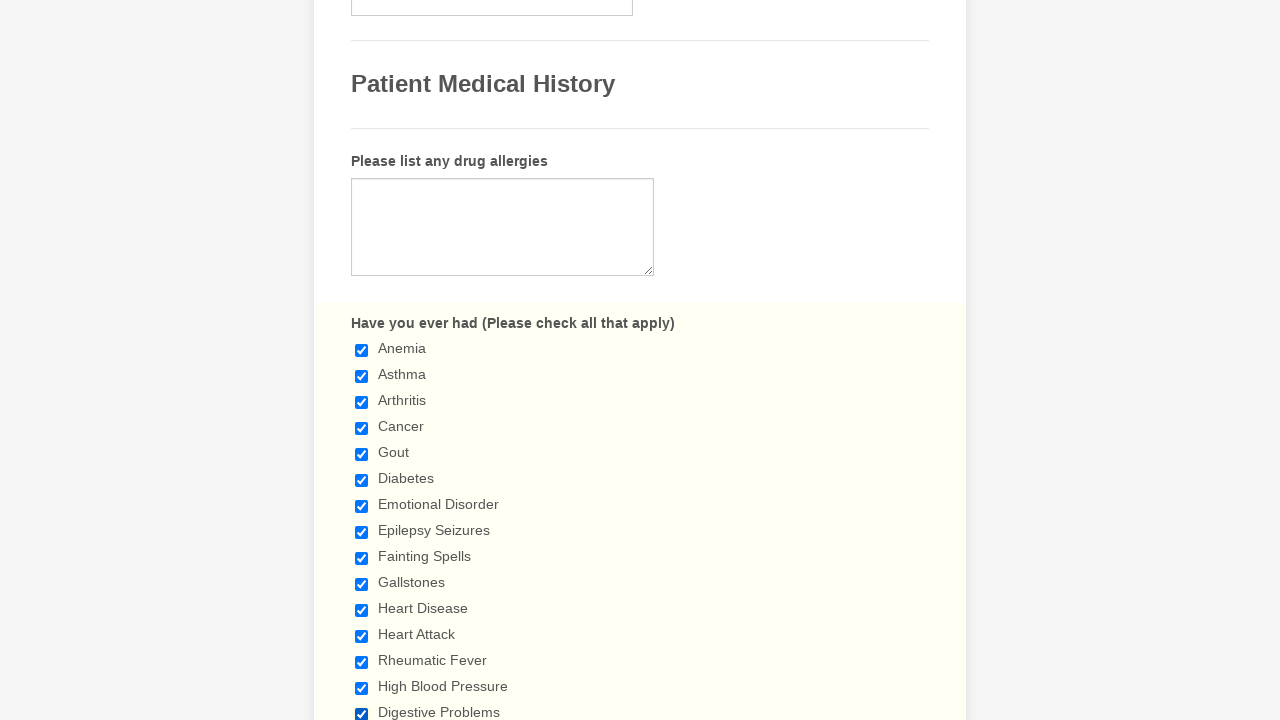

Clicked a checkbox to select it at (362, 360) on xpath=//input[@type='checkbox'] >> nth=15
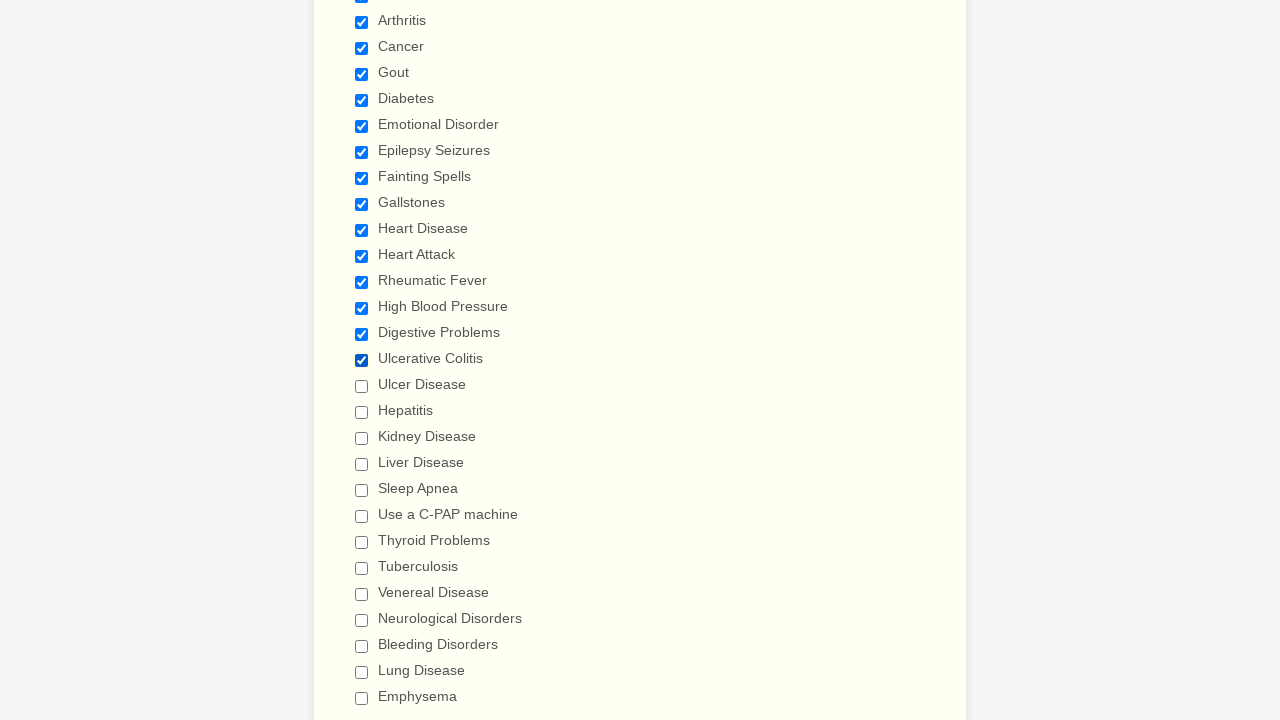

Clicked a checkbox to select it at (362, 386) on xpath=//input[@type='checkbox'] >> nth=16
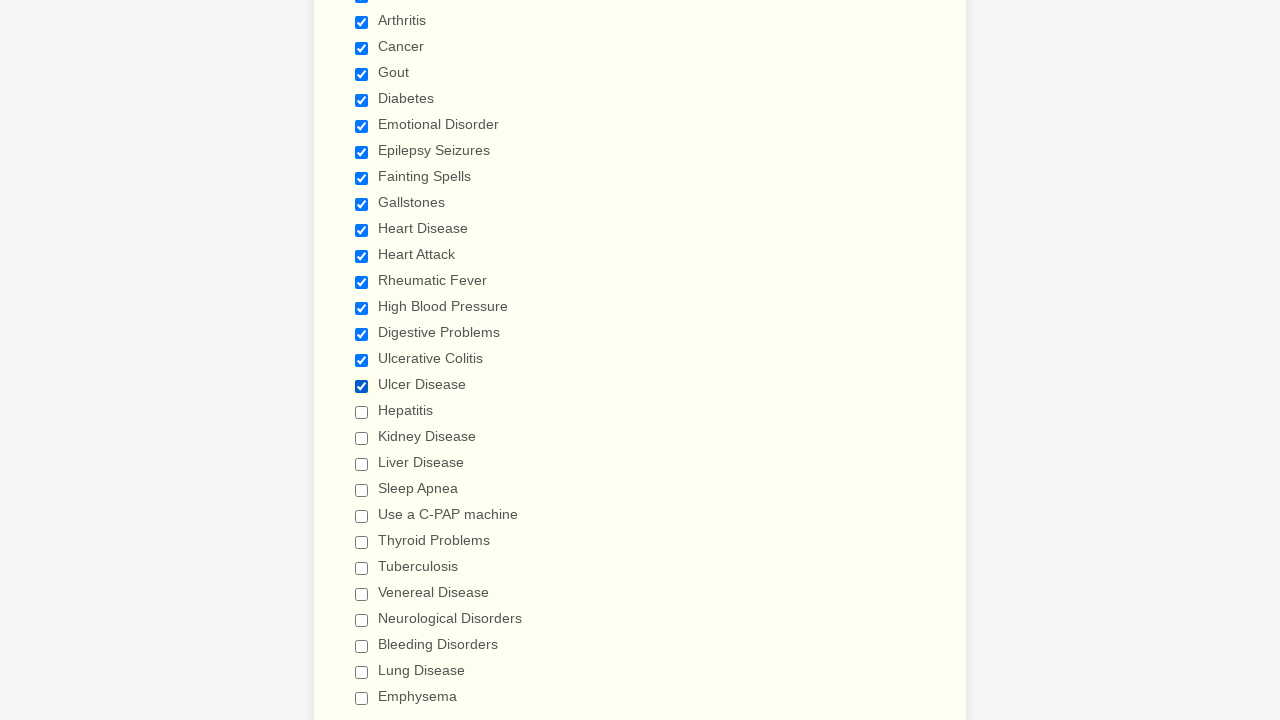

Clicked a checkbox to select it at (362, 412) on xpath=//input[@type='checkbox'] >> nth=17
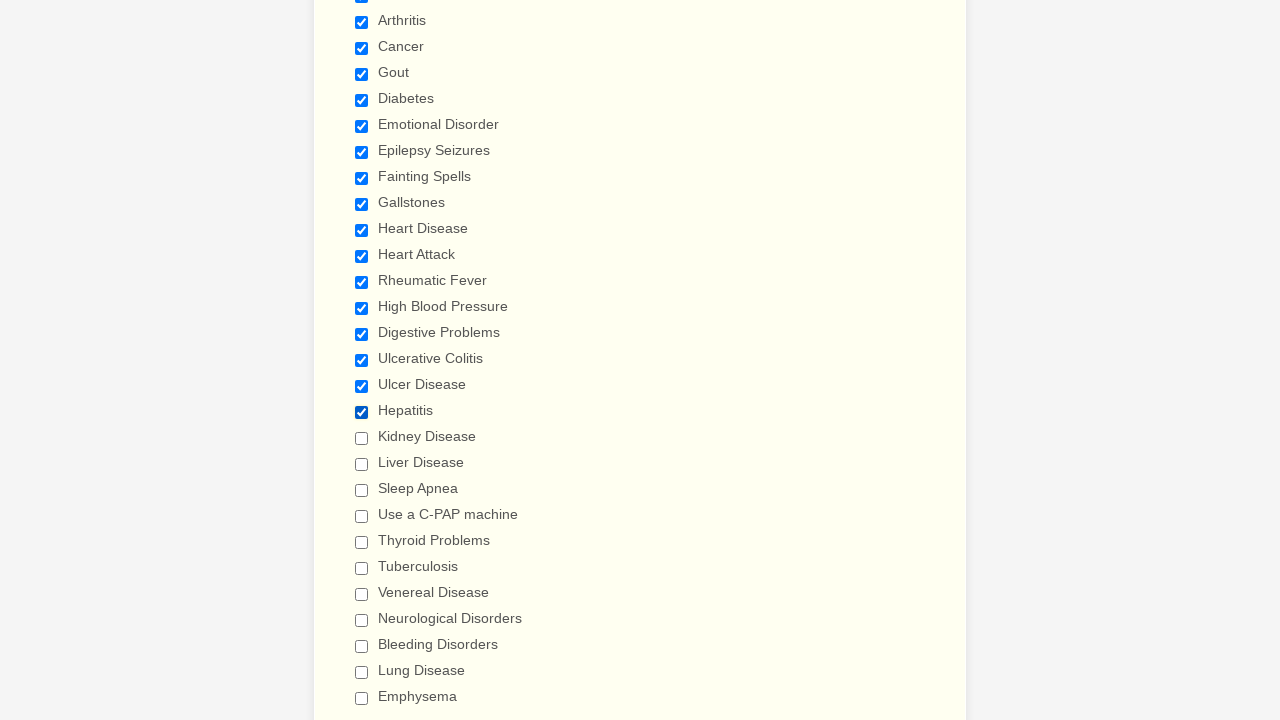

Clicked a checkbox to select it at (362, 438) on xpath=//input[@type='checkbox'] >> nth=18
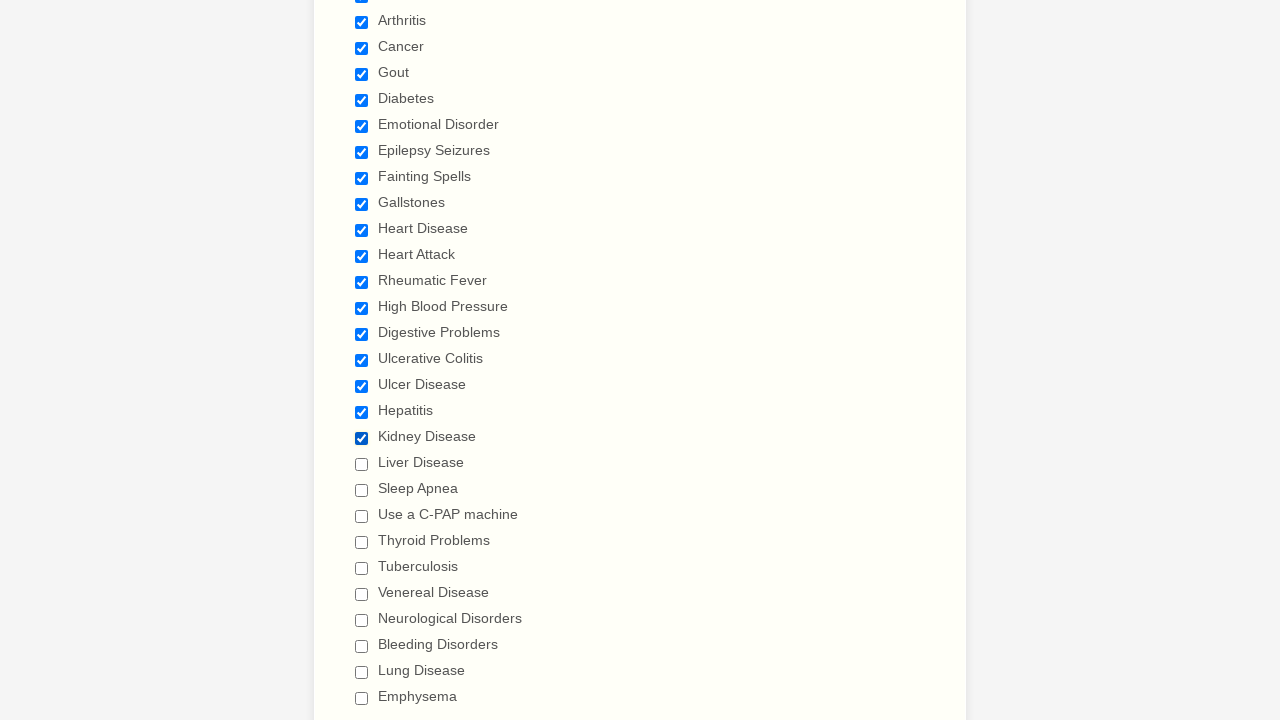

Clicked a checkbox to select it at (362, 464) on xpath=//input[@type='checkbox'] >> nth=19
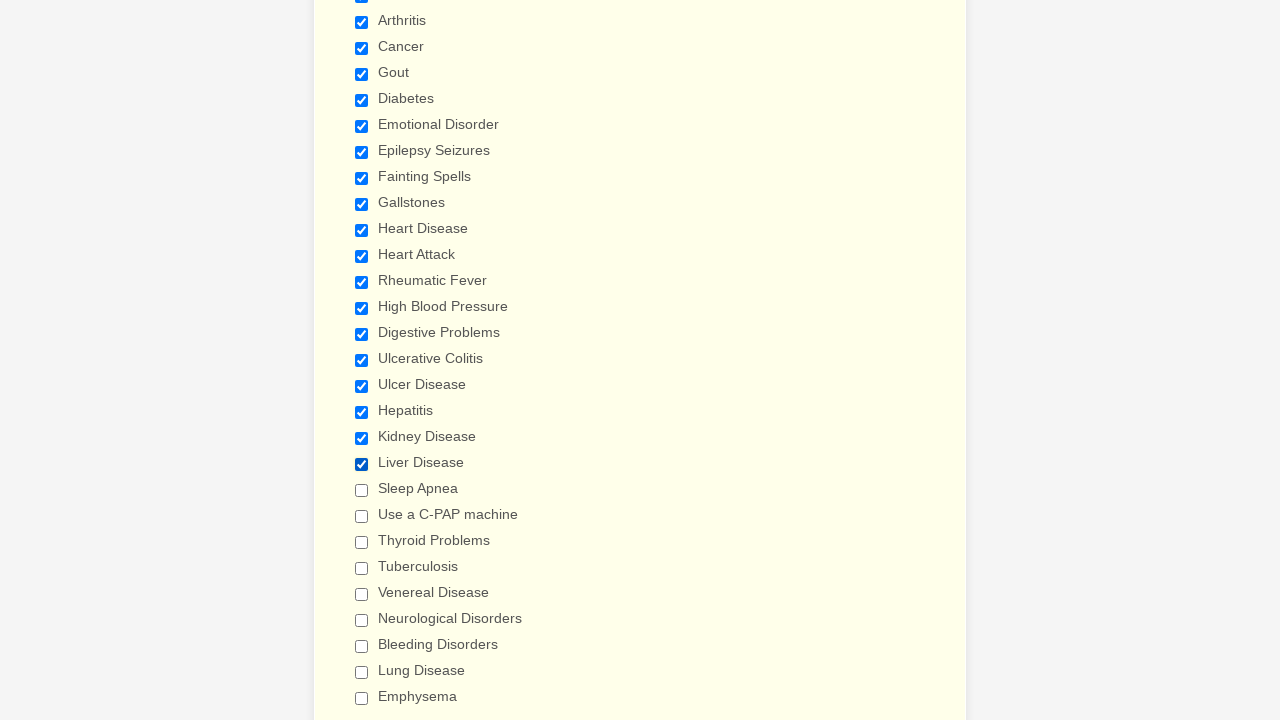

Clicked a checkbox to select it at (362, 490) on xpath=//input[@type='checkbox'] >> nth=20
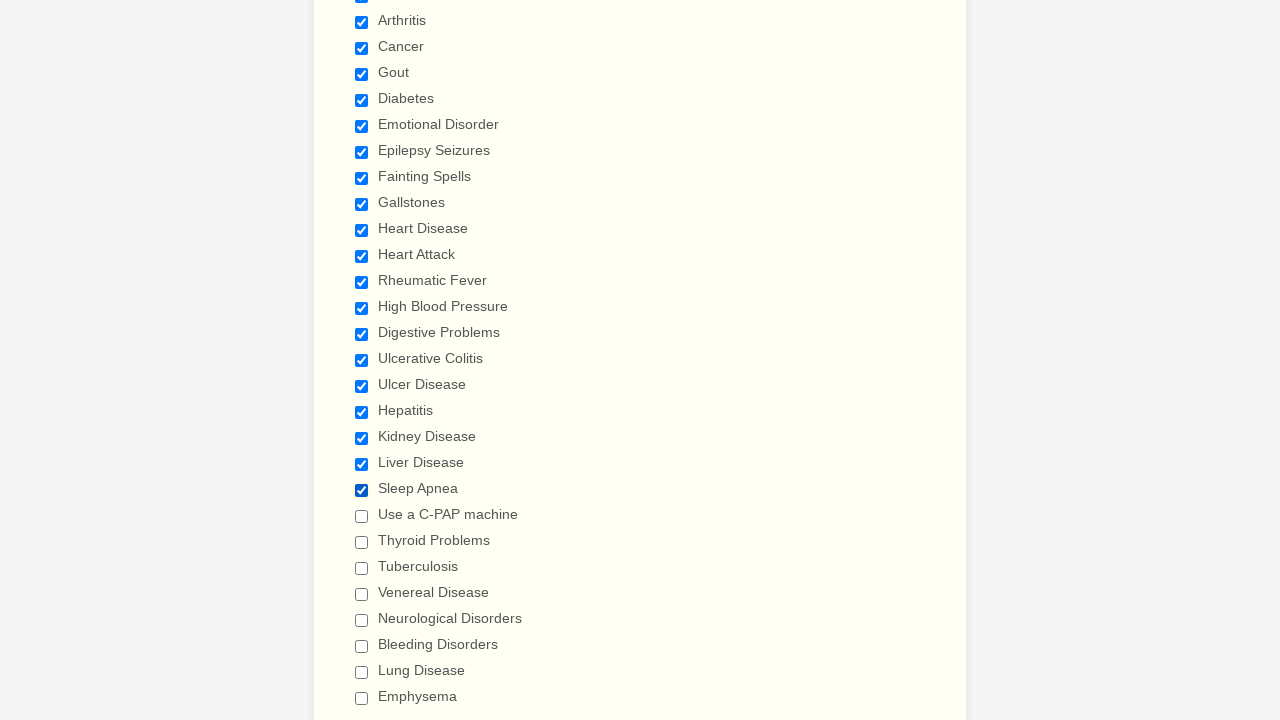

Clicked a checkbox to select it at (362, 516) on xpath=//input[@type='checkbox'] >> nth=21
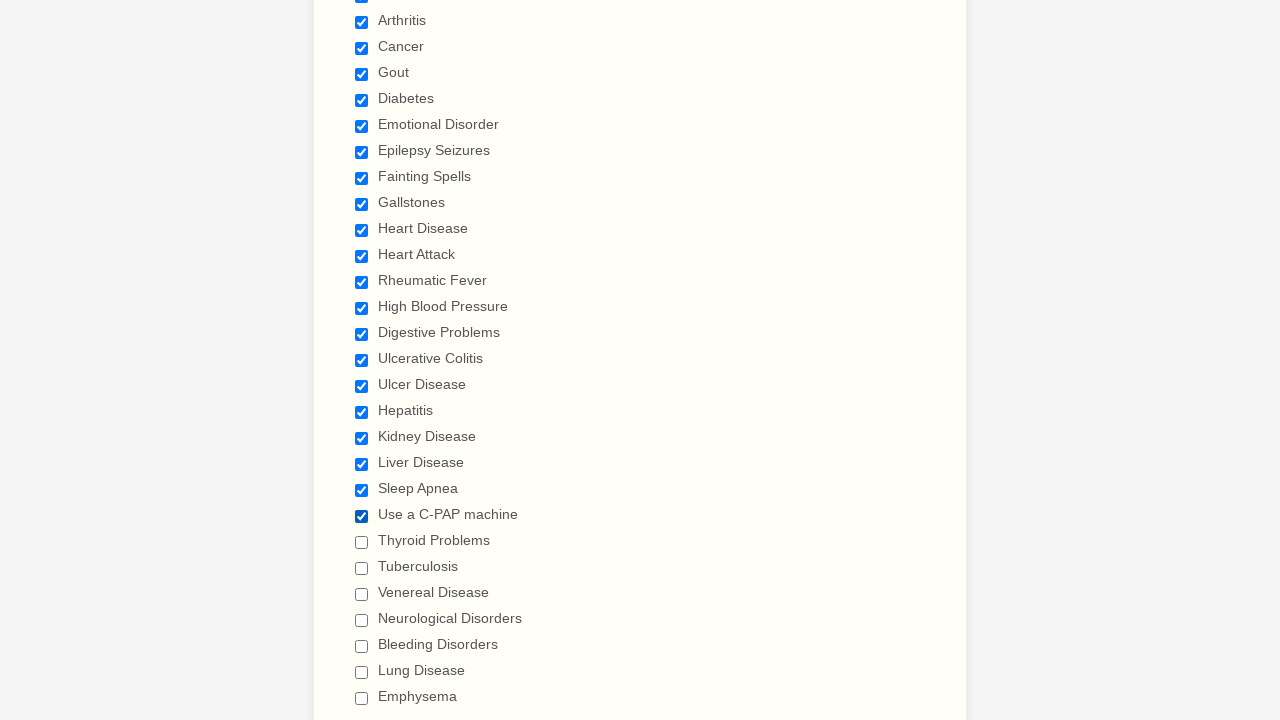

Clicked a checkbox to select it at (362, 542) on xpath=//input[@type='checkbox'] >> nth=22
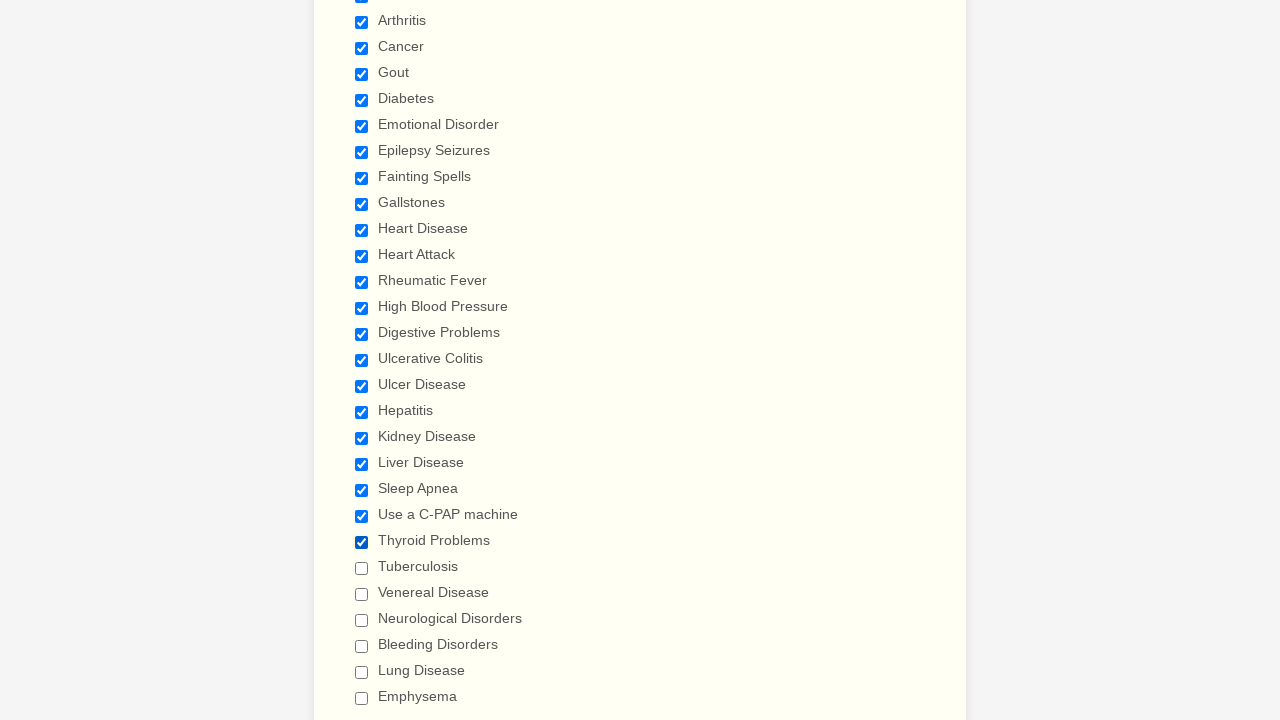

Clicked a checkbox to select it at (362, 568) on xpath=//input[@type='checkbox'] >> nth=23
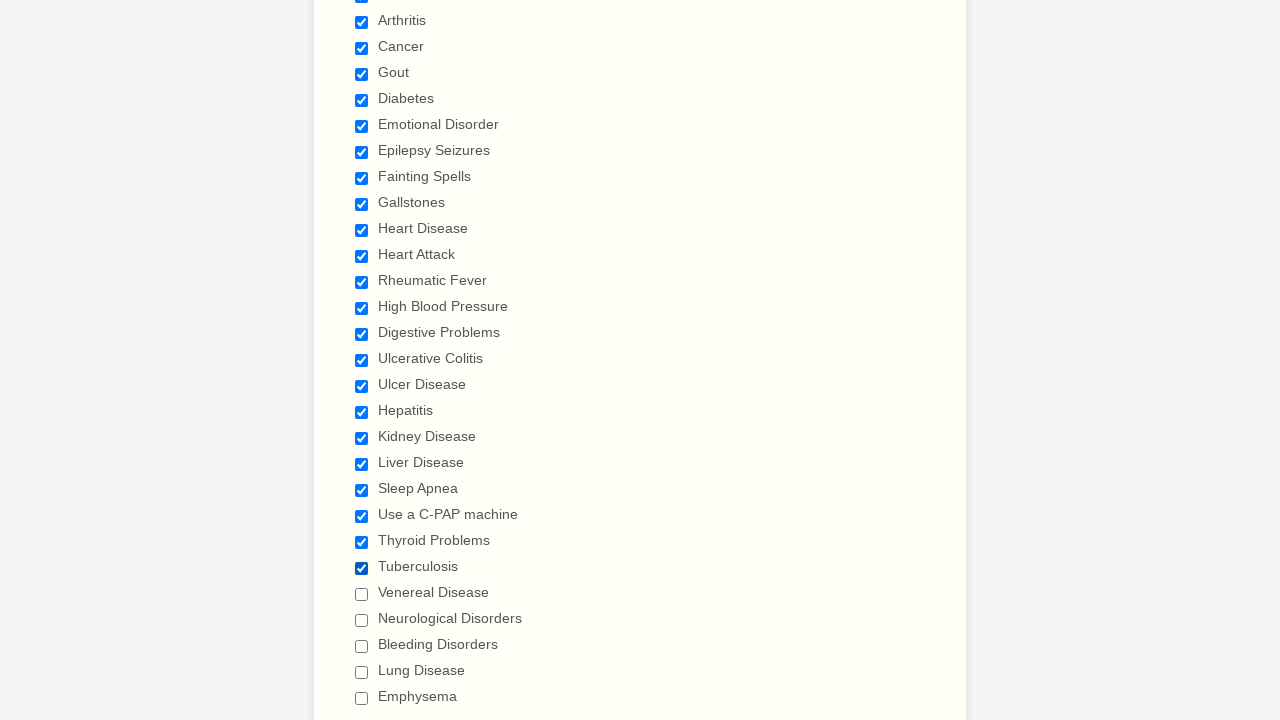

Clicked a checkbox to select it at (362, 594) on xpath=//input[@type='checkbox'] >> nth=24
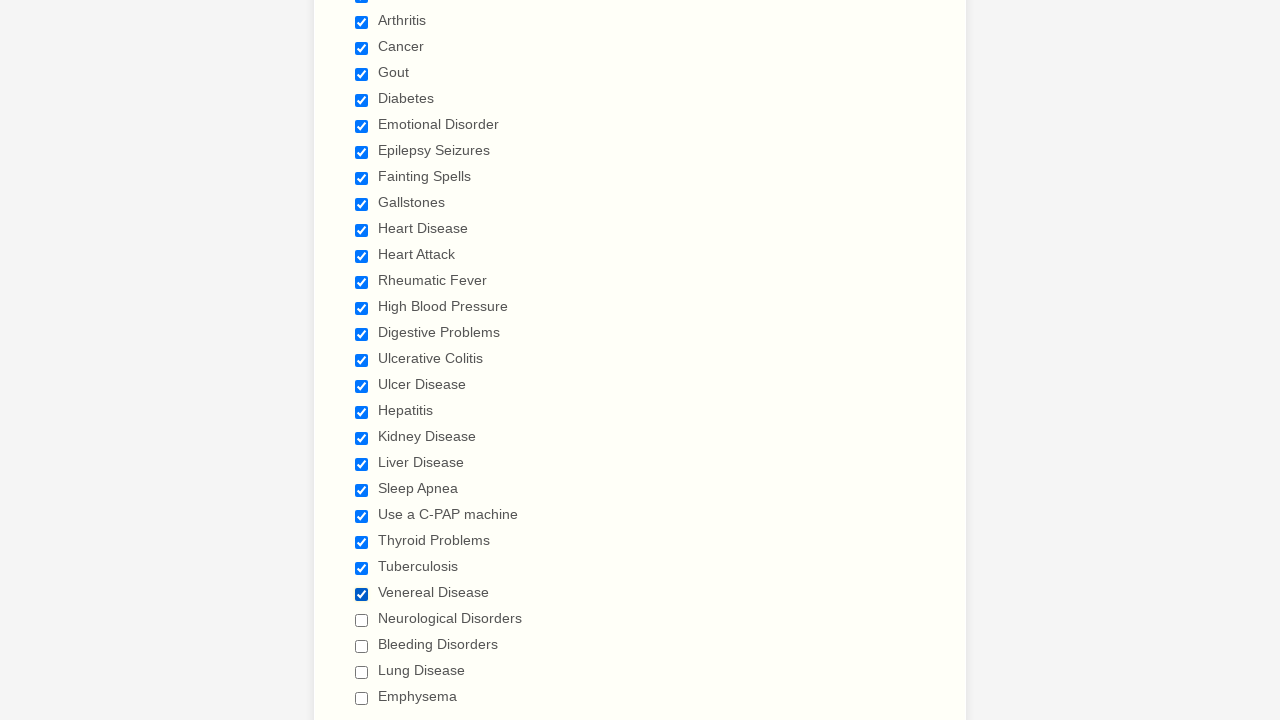

Clicked a checkbox to select it at (362, 620) on xpath=//input[@type='checkbox'] >> nth=25
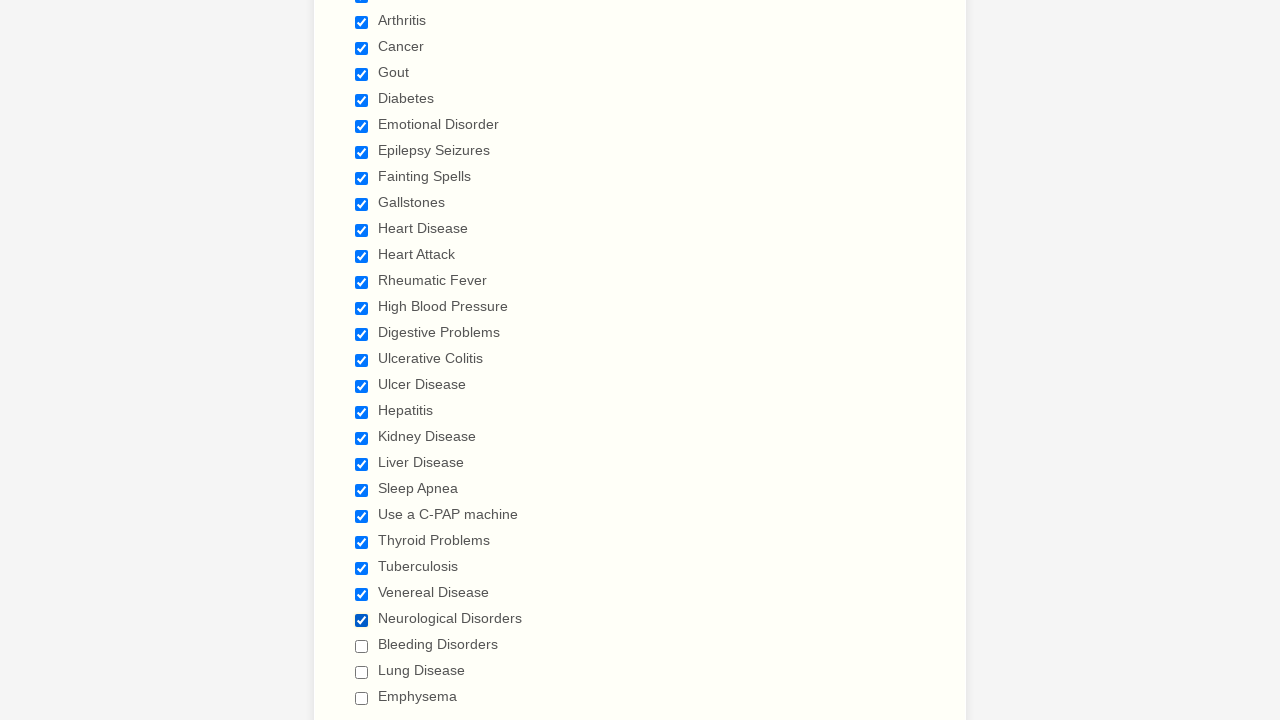

Clicked a checkbox to select it at (362, 646) on xpath=//input[@type='checkbox'] >> nth=26
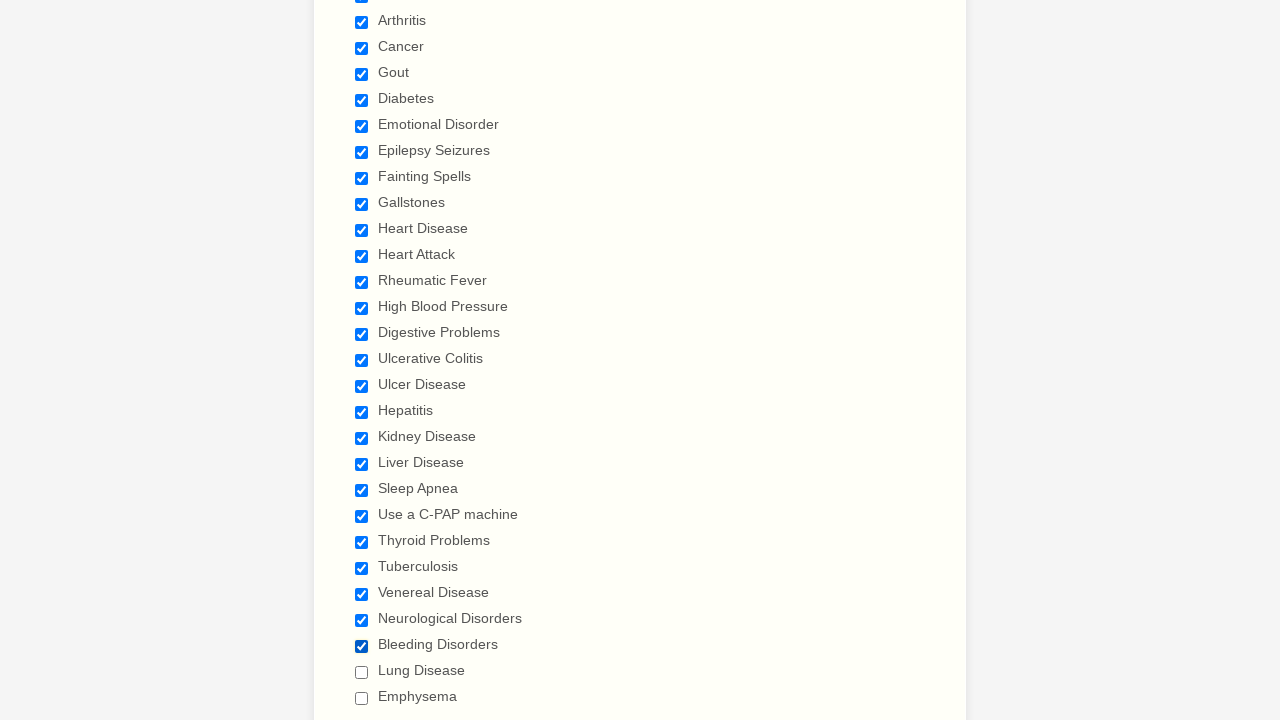

Clicked a checkbox to select it at (362, 672) on xpath=//input[@type='checkbox'] >> nth=27
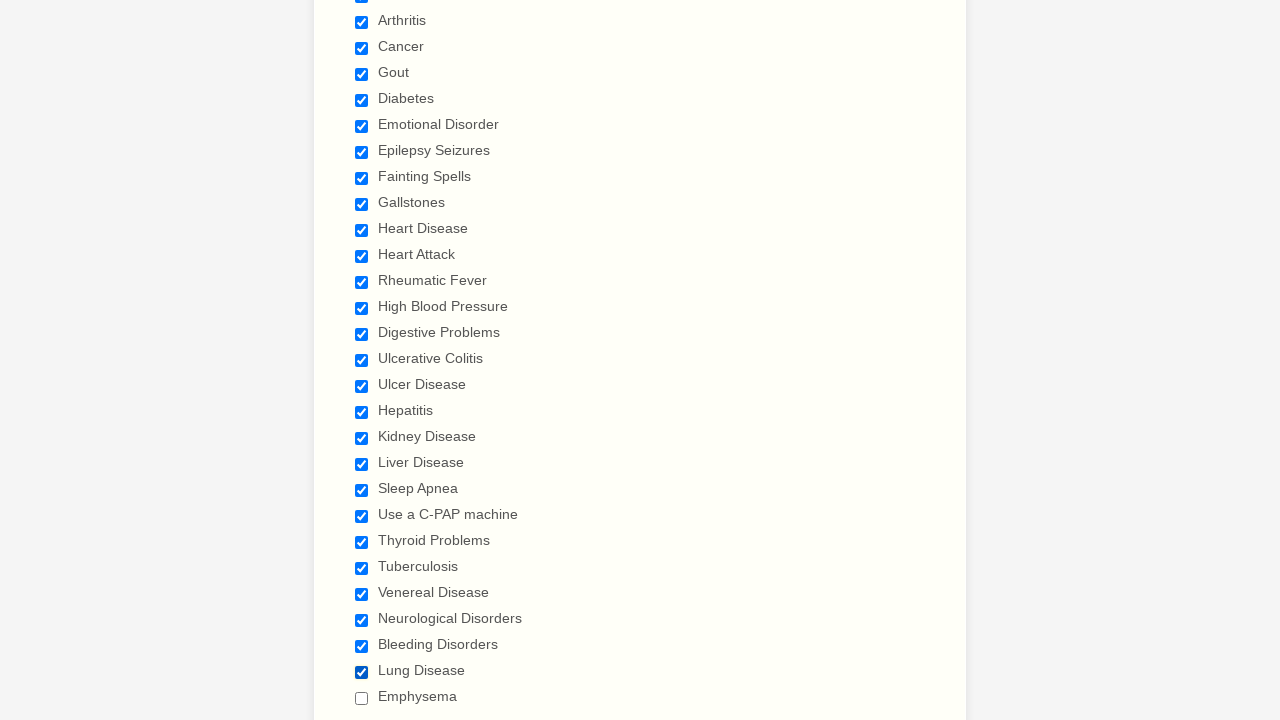

Clicked a checkbox to select it at (362, 698) on xpath=//input[@type='checkbox'] >> nth=28
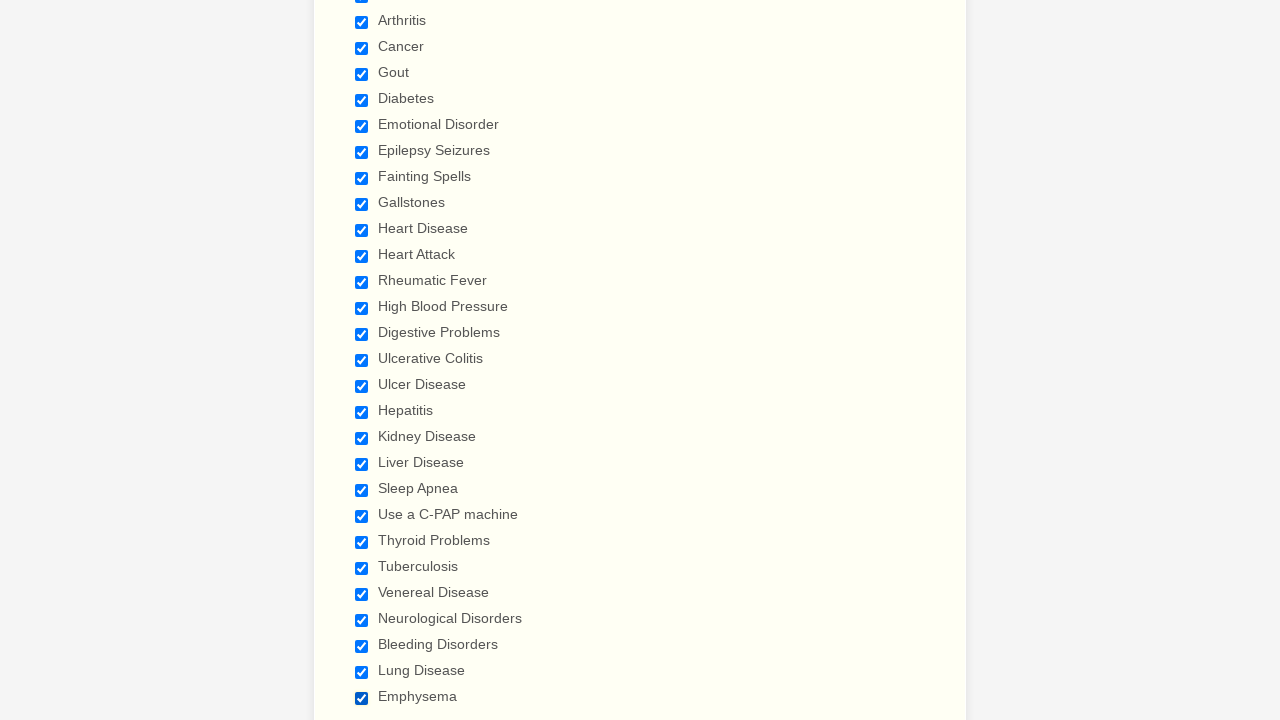

Verified a checkbox is selected
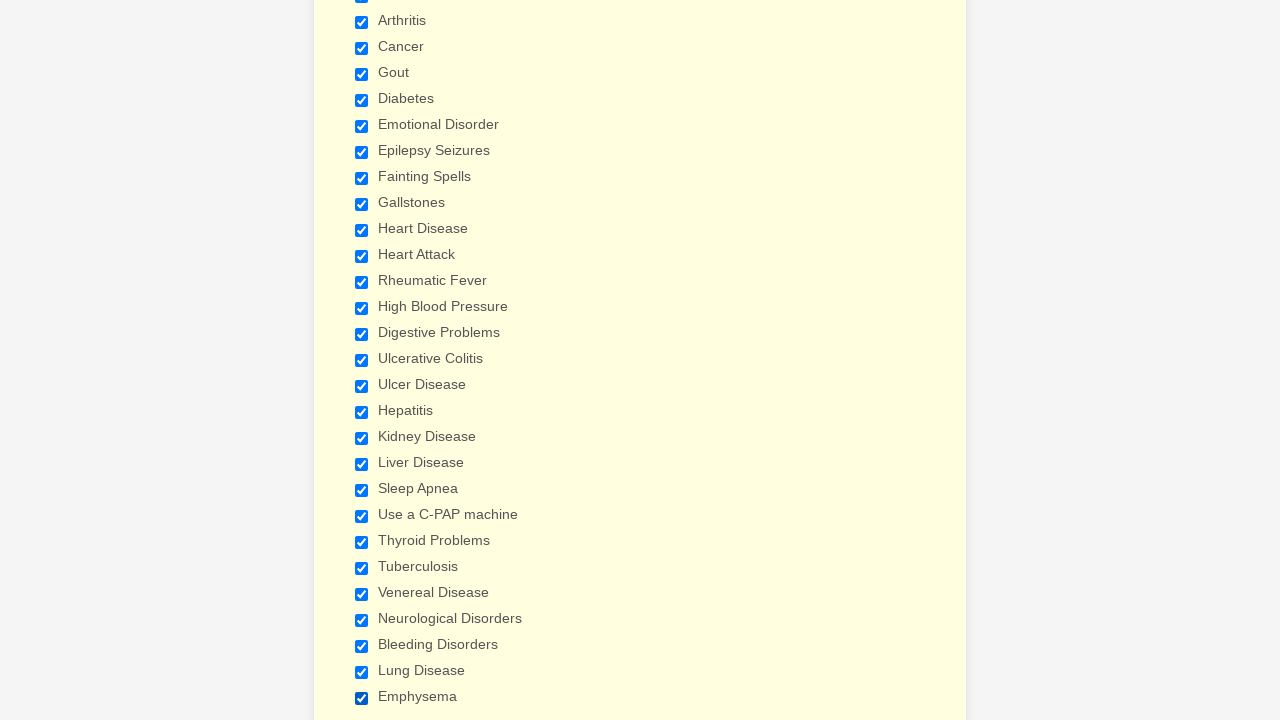

Verified a checkbox is selected
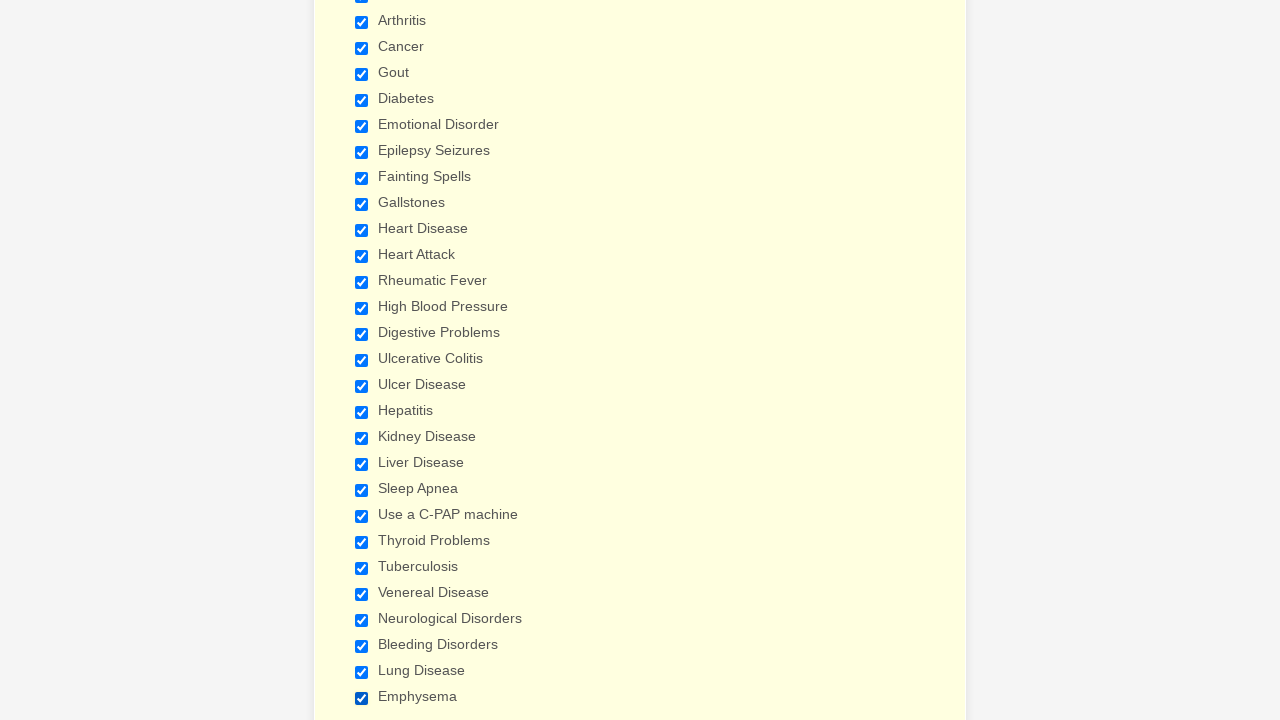

Verified a checkbox is selected
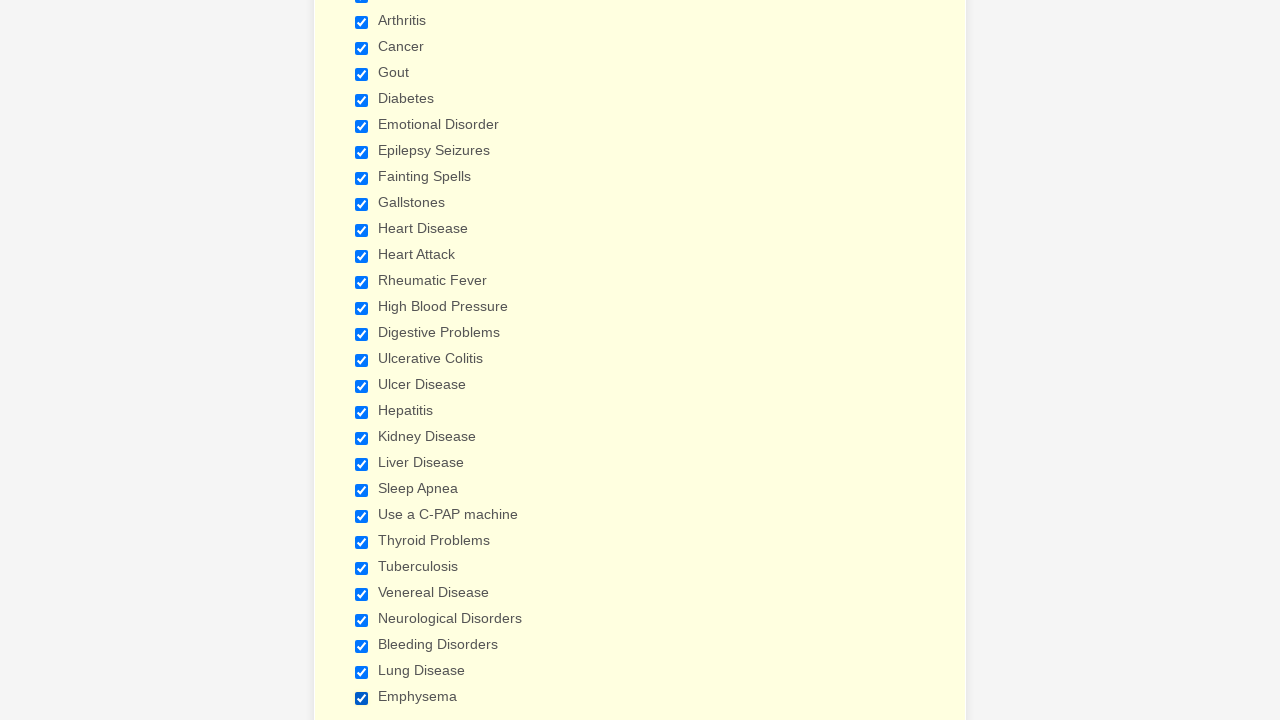

Verified a checkbox is selected
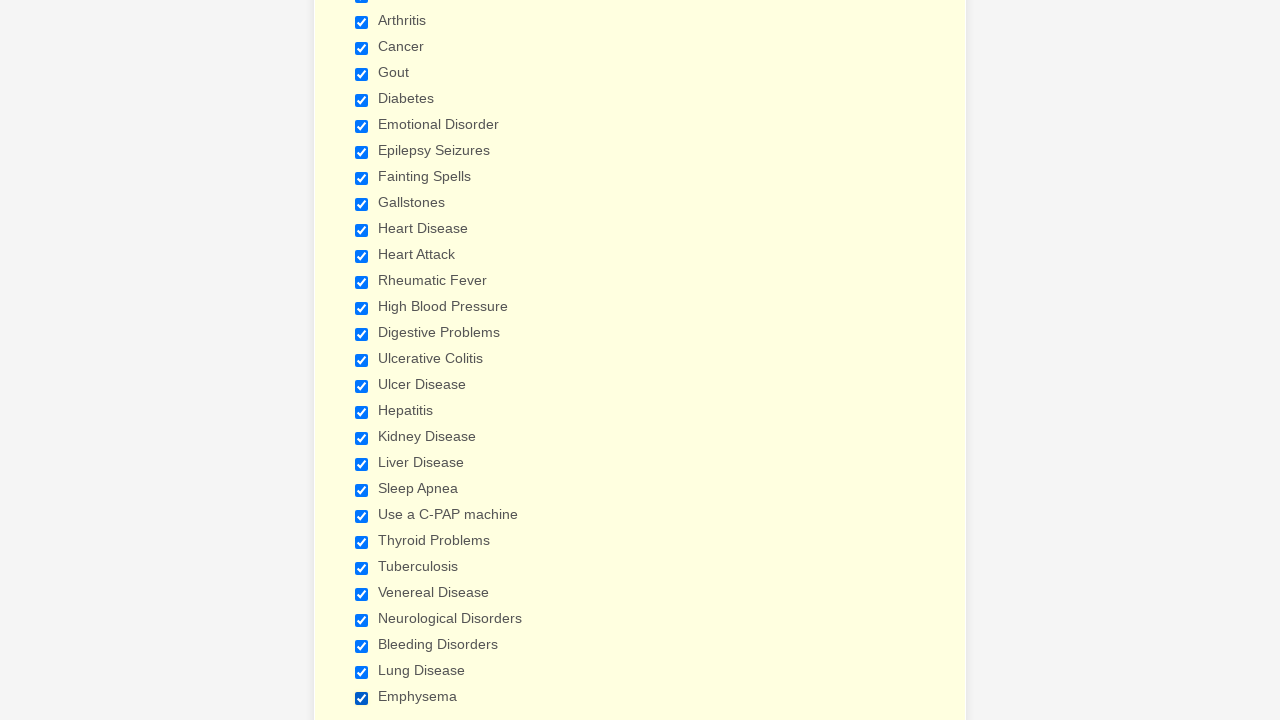

Verified a checkbox is selected
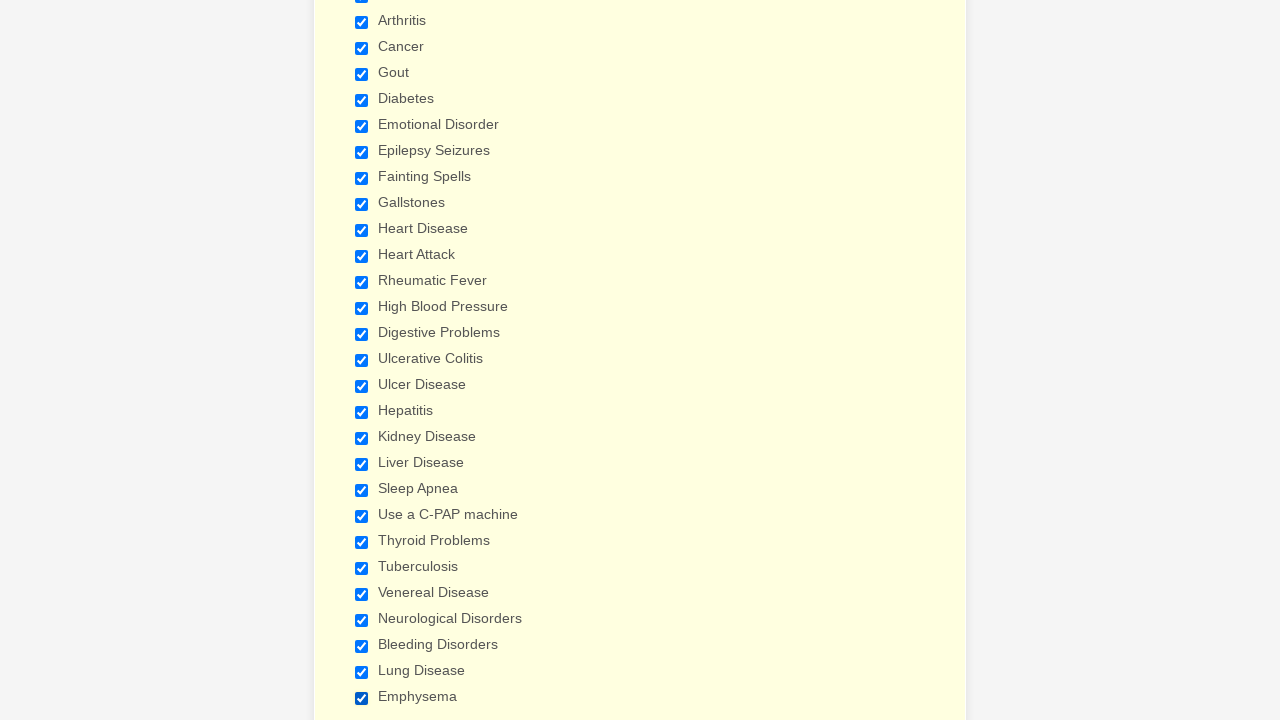

Verified a checkbox is selected
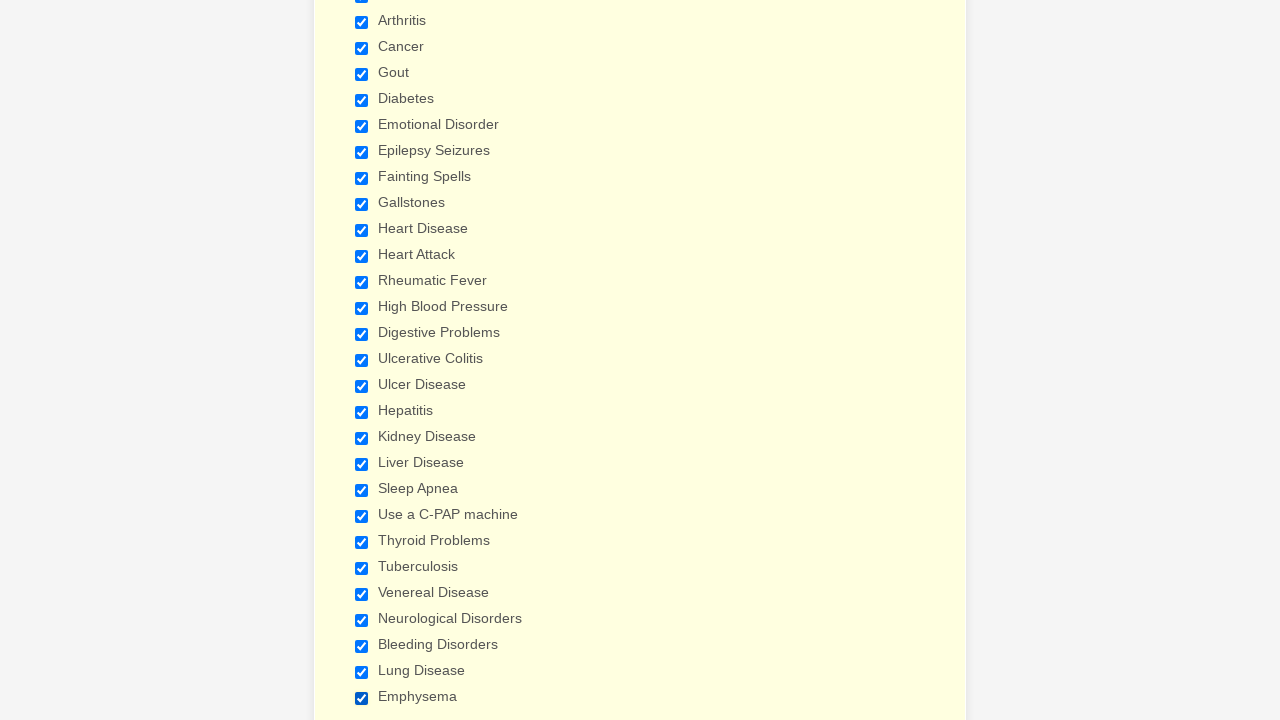

Verified a checkbox is selected
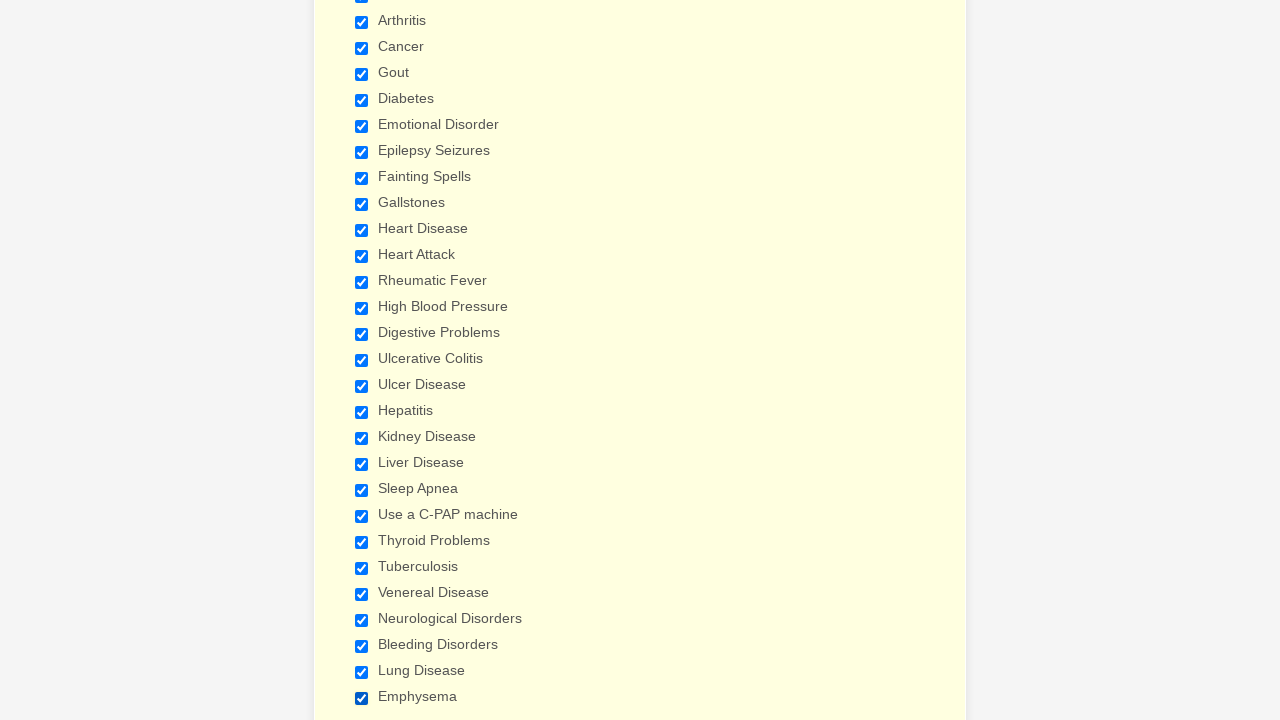

Verified a checkbox is selected
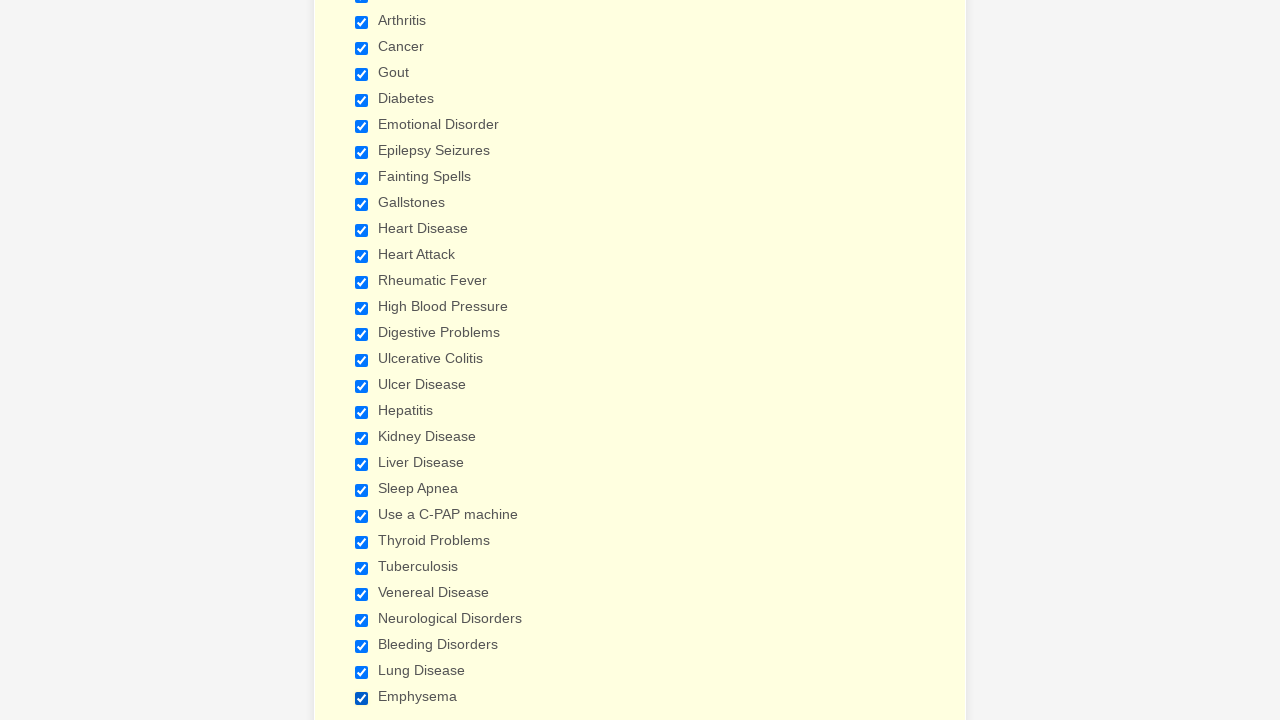

Verified a checkbox is selected
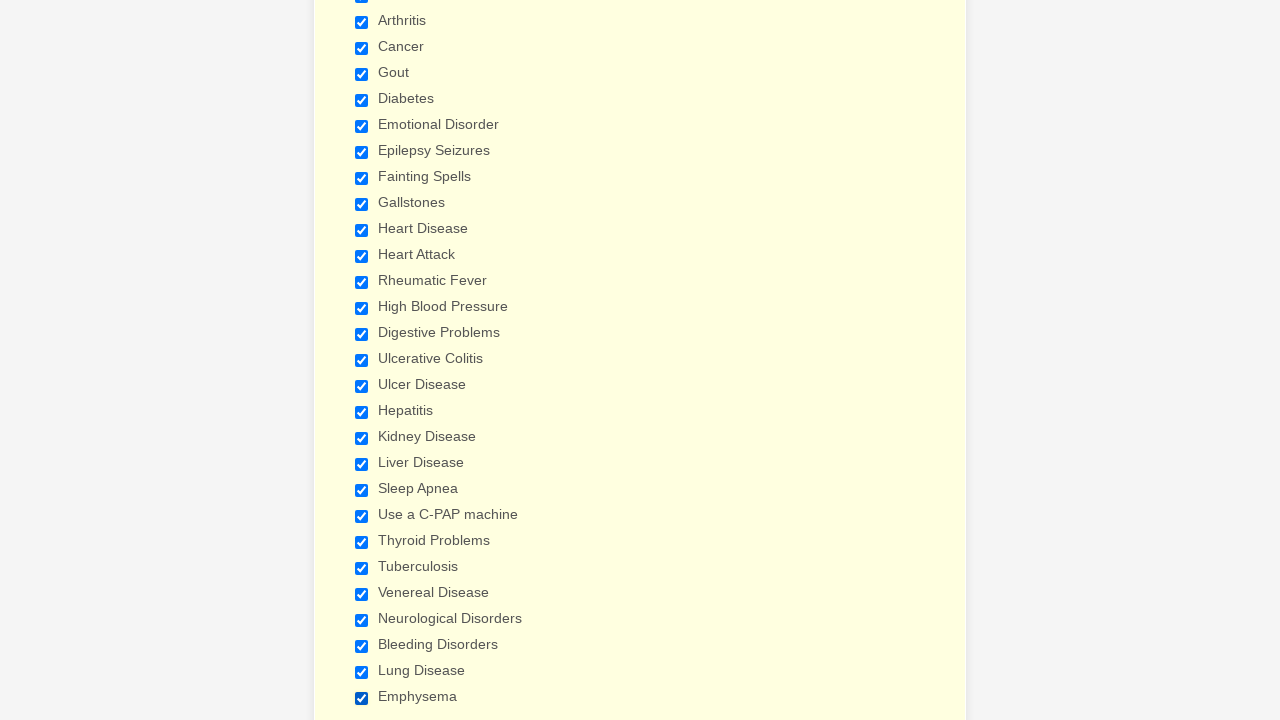

Verified a checkbox is selected
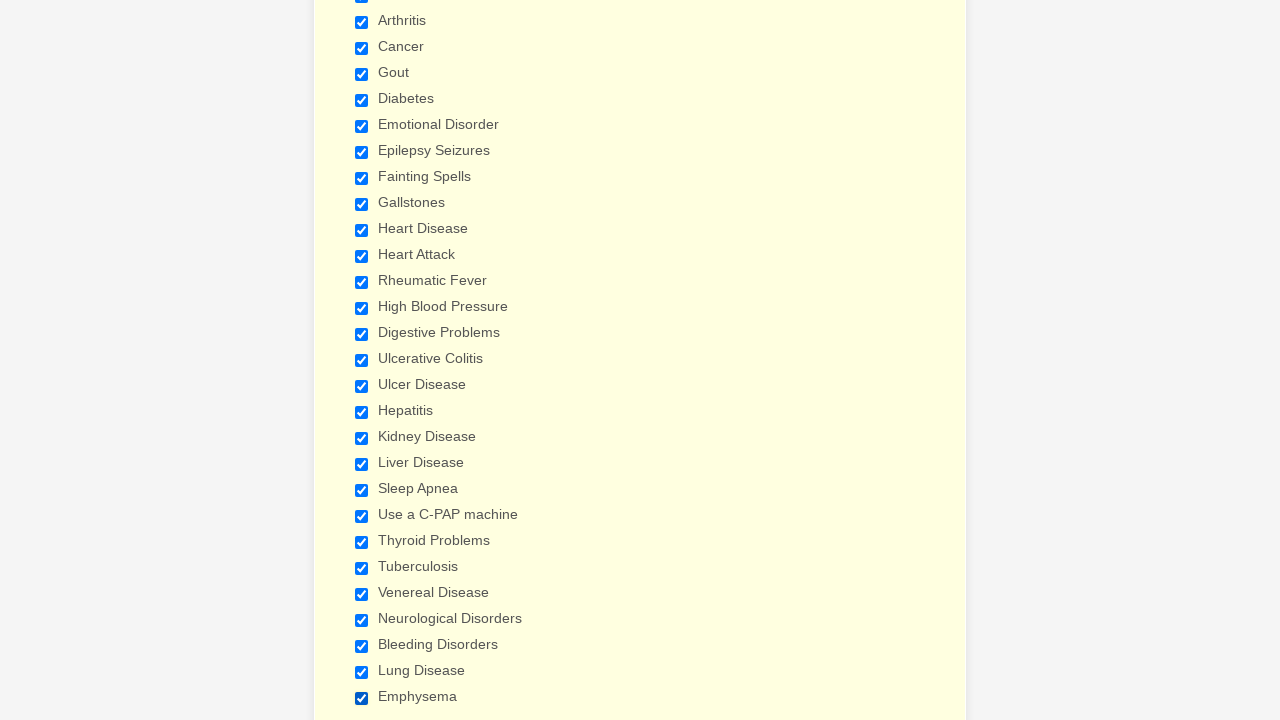

Verified a checkbox is selected
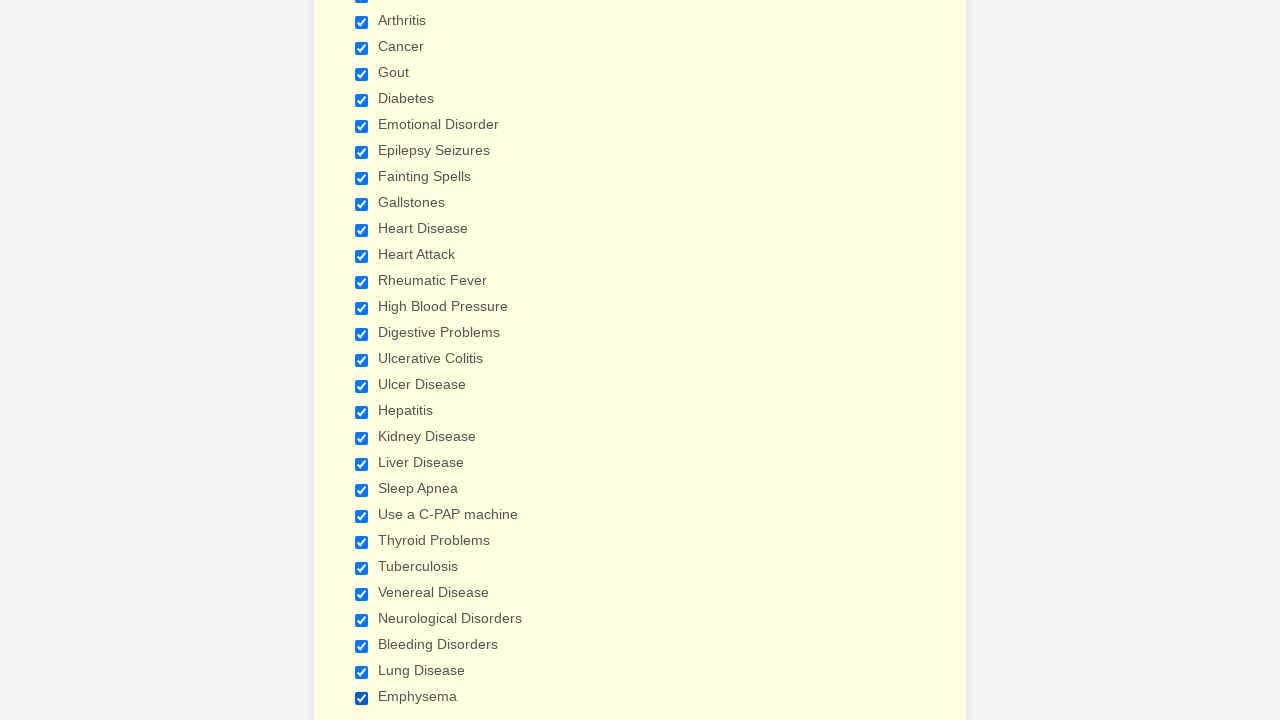

Verified a checkbox is selected
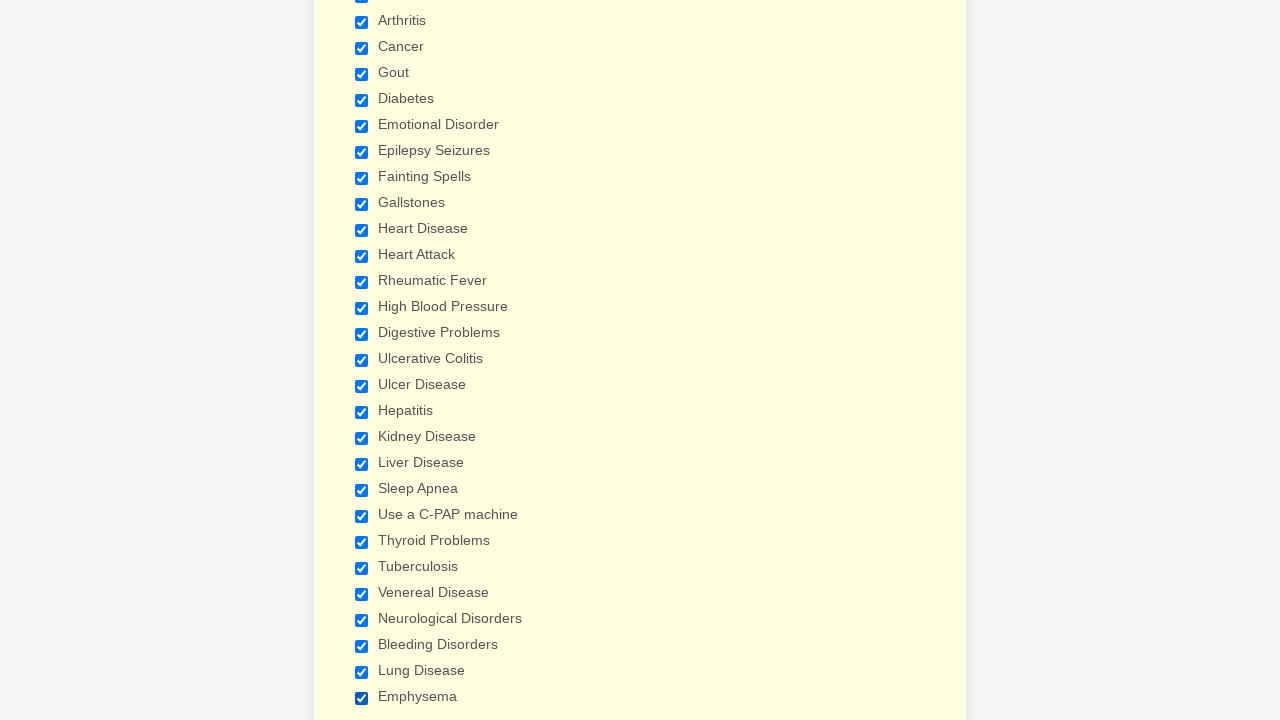

Verified a checkbox is selected
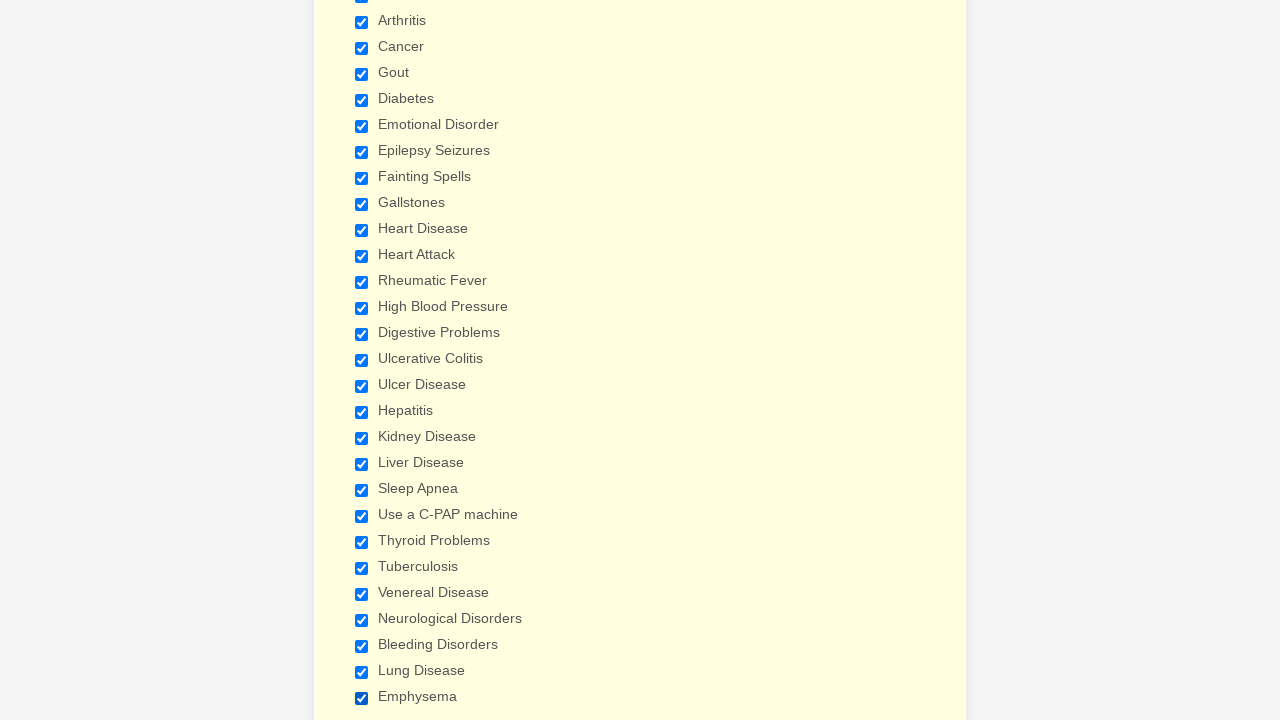

Verified a checkbox is selected
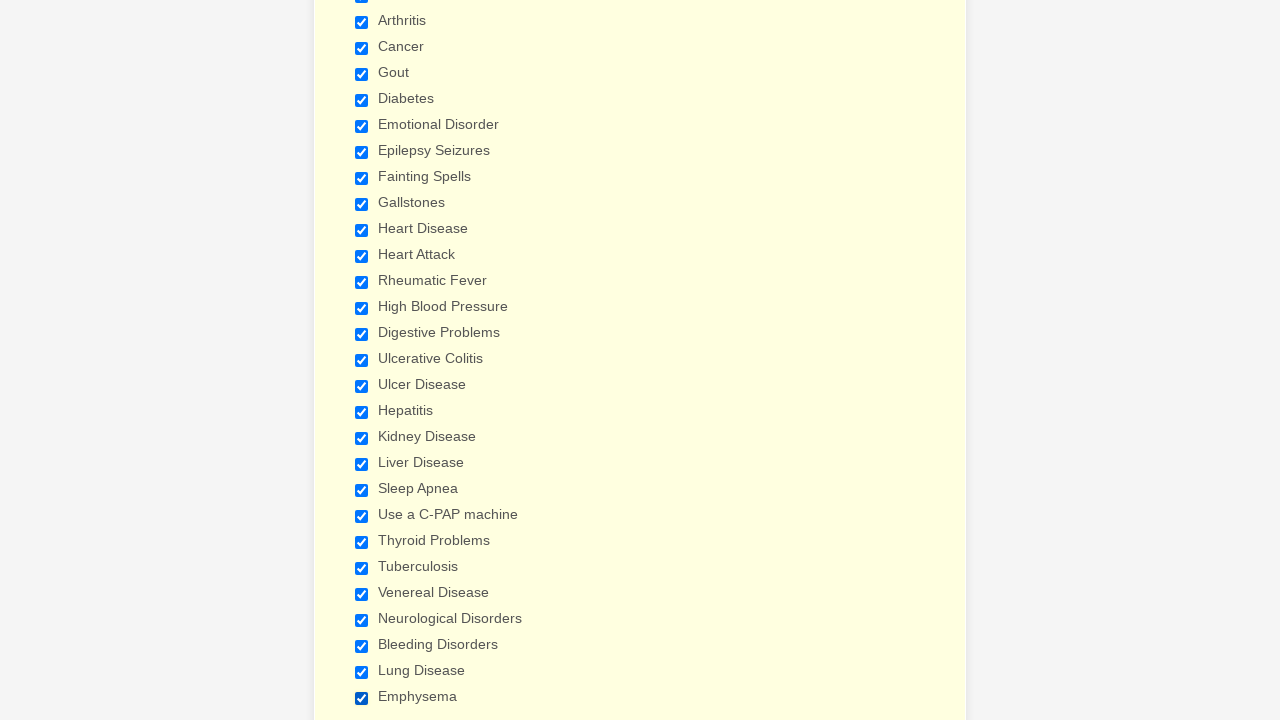

Verified a checkbox is selected
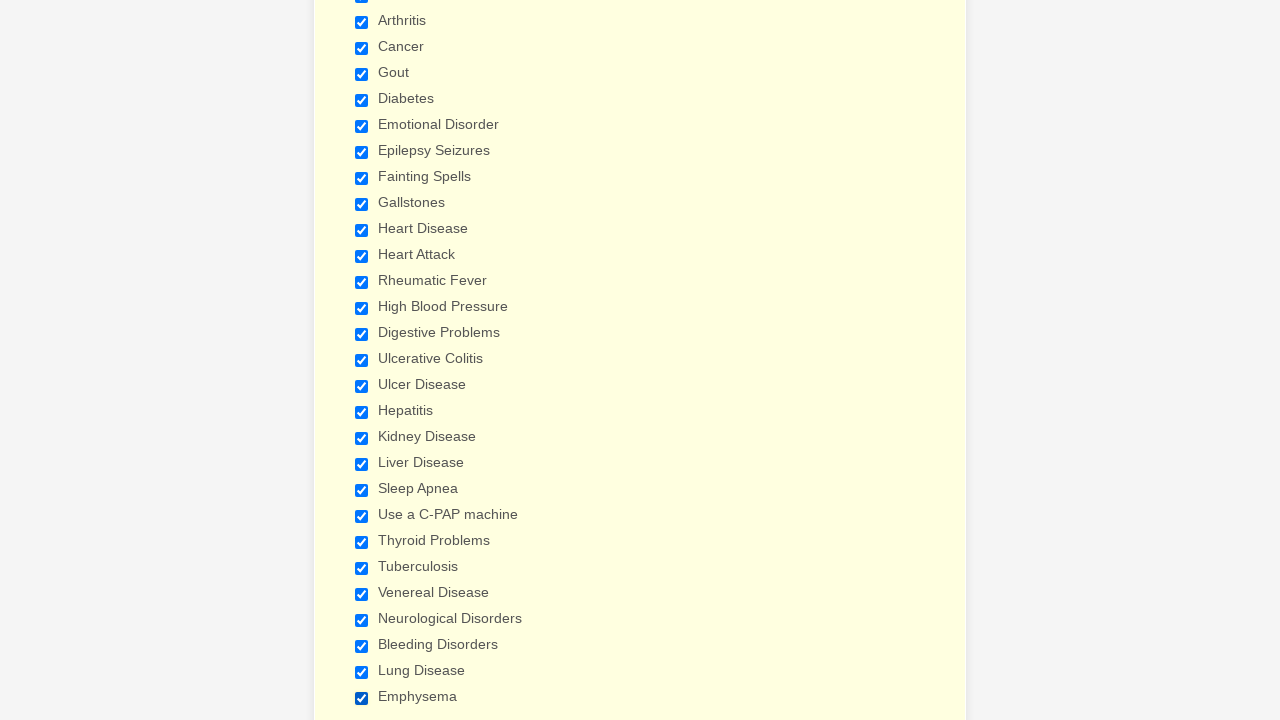

Verified a checkbox is selected
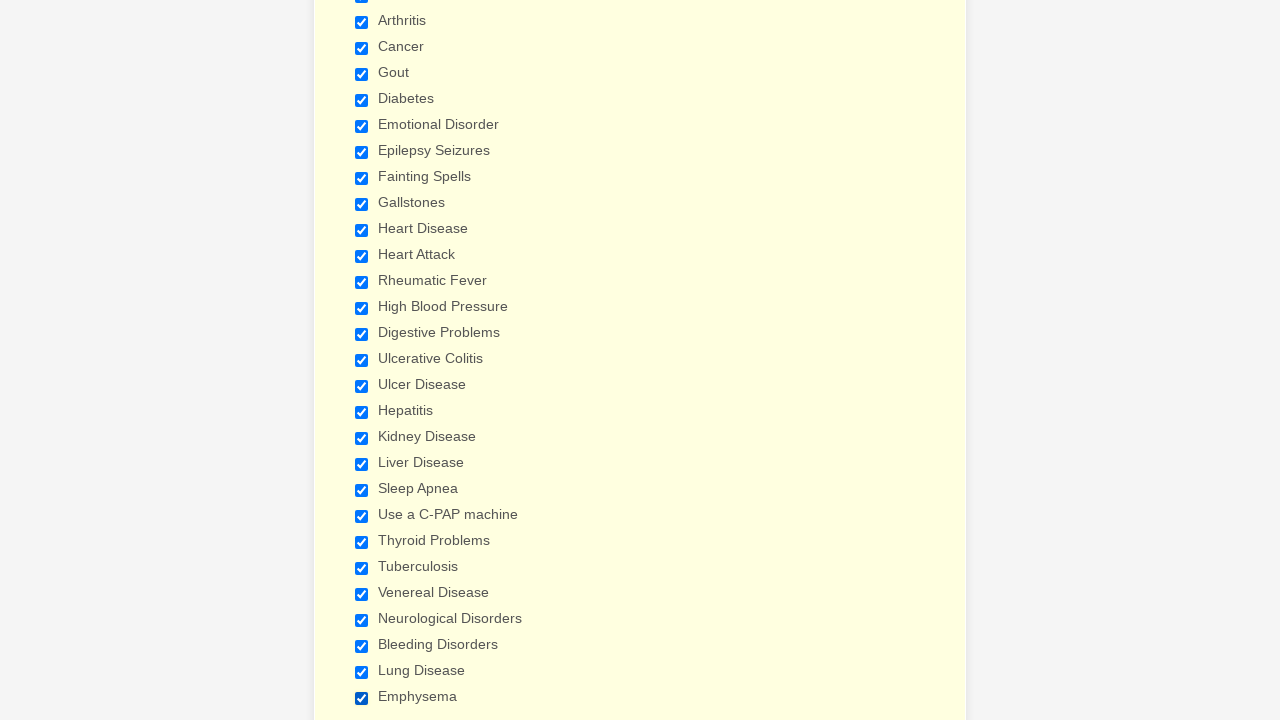

Verified a checkbox is selected
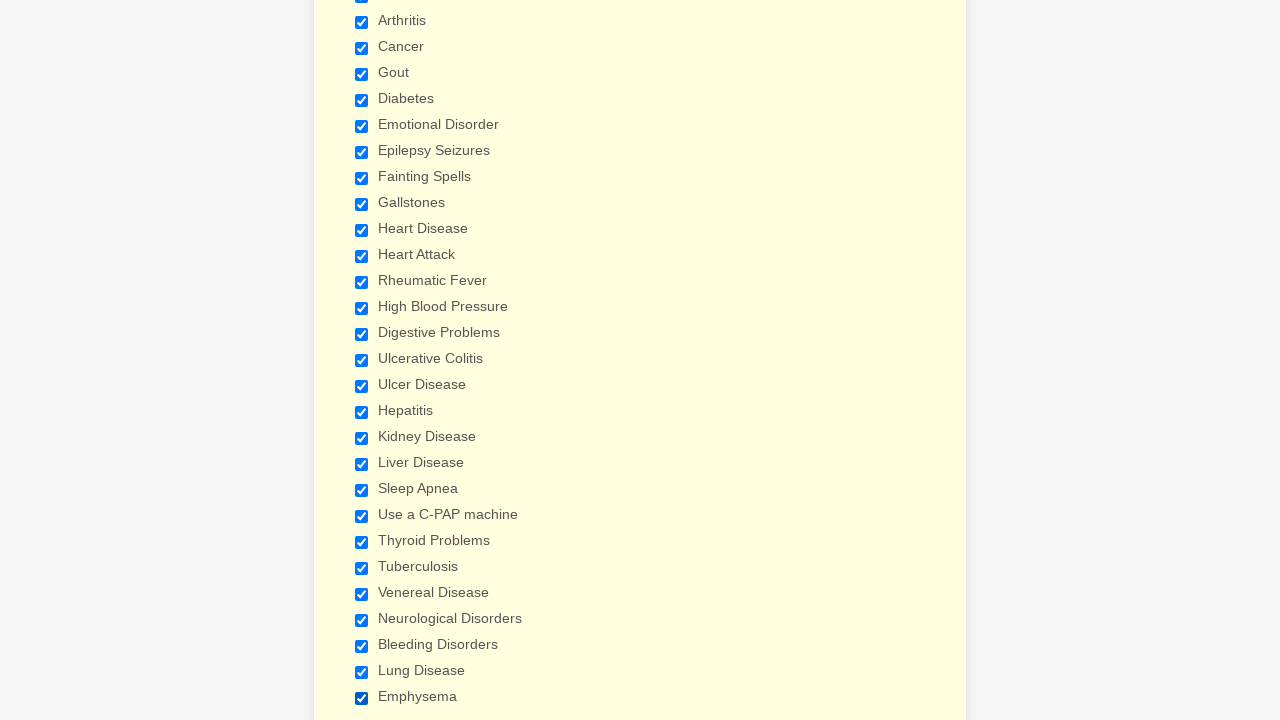

Verified a checkbox is selected
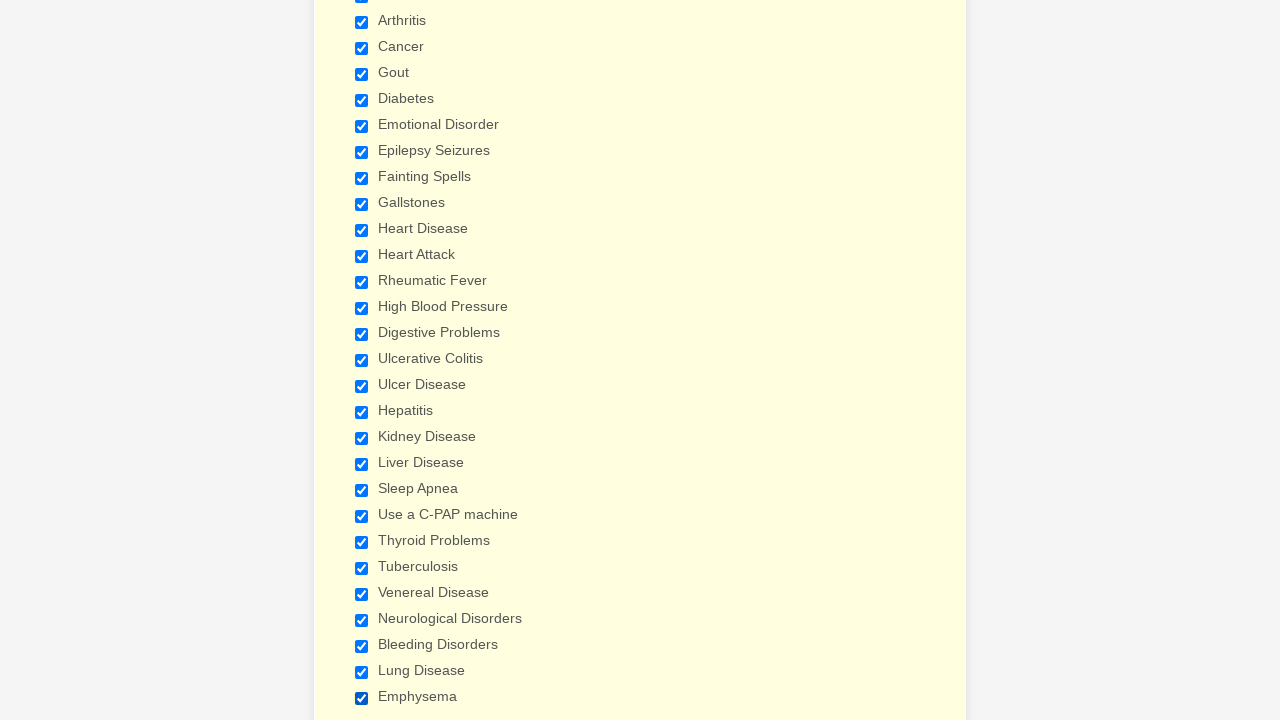

Verified a checkbox is selected
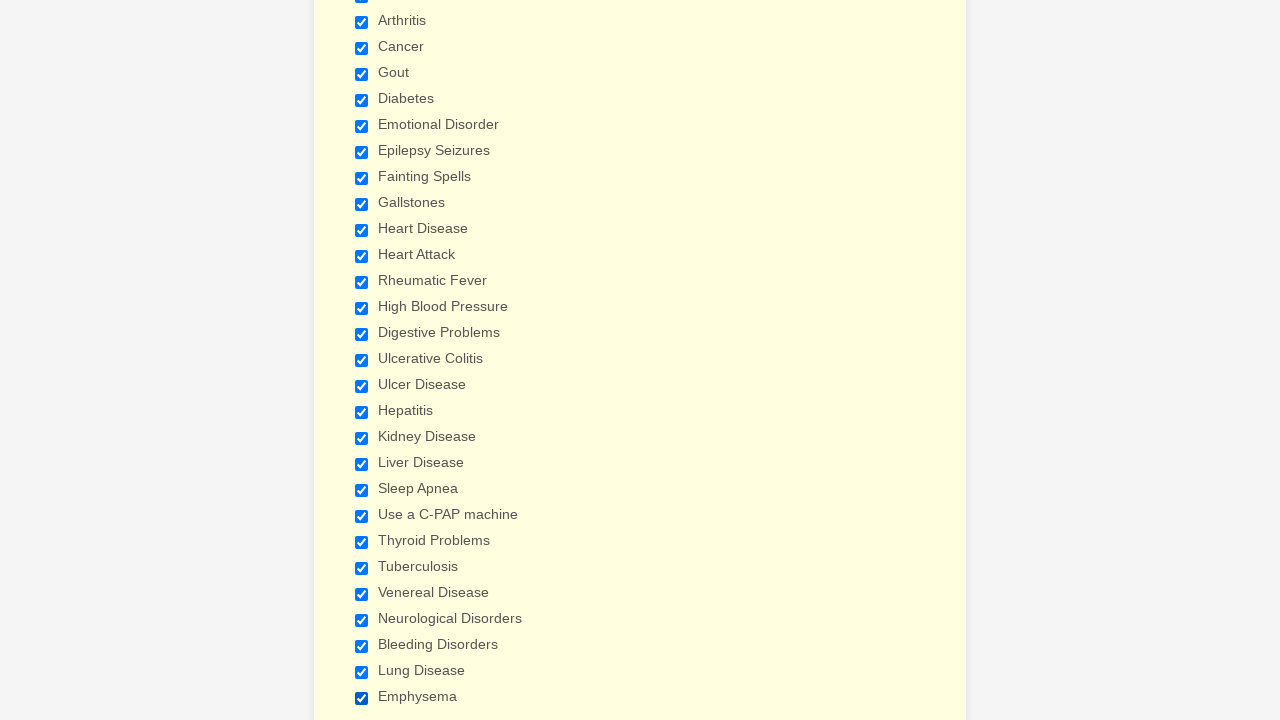

Verified a checkbox is selected
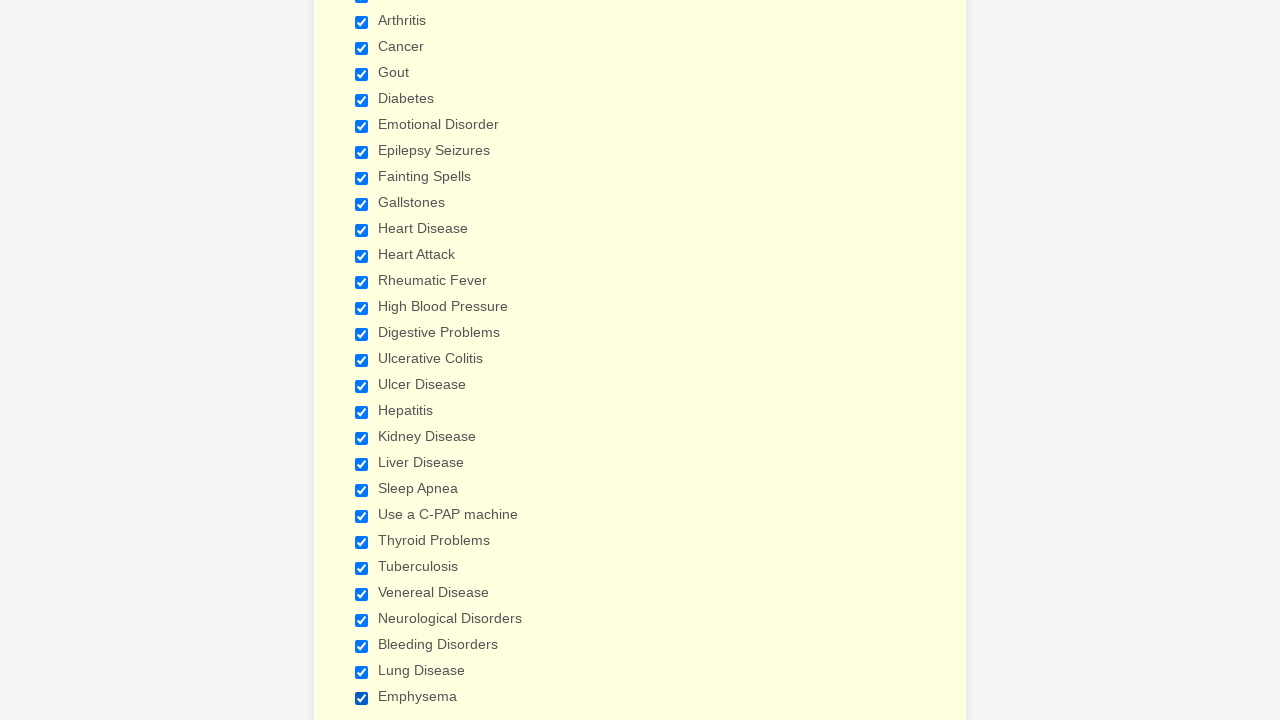

Verified a checkbox is selected
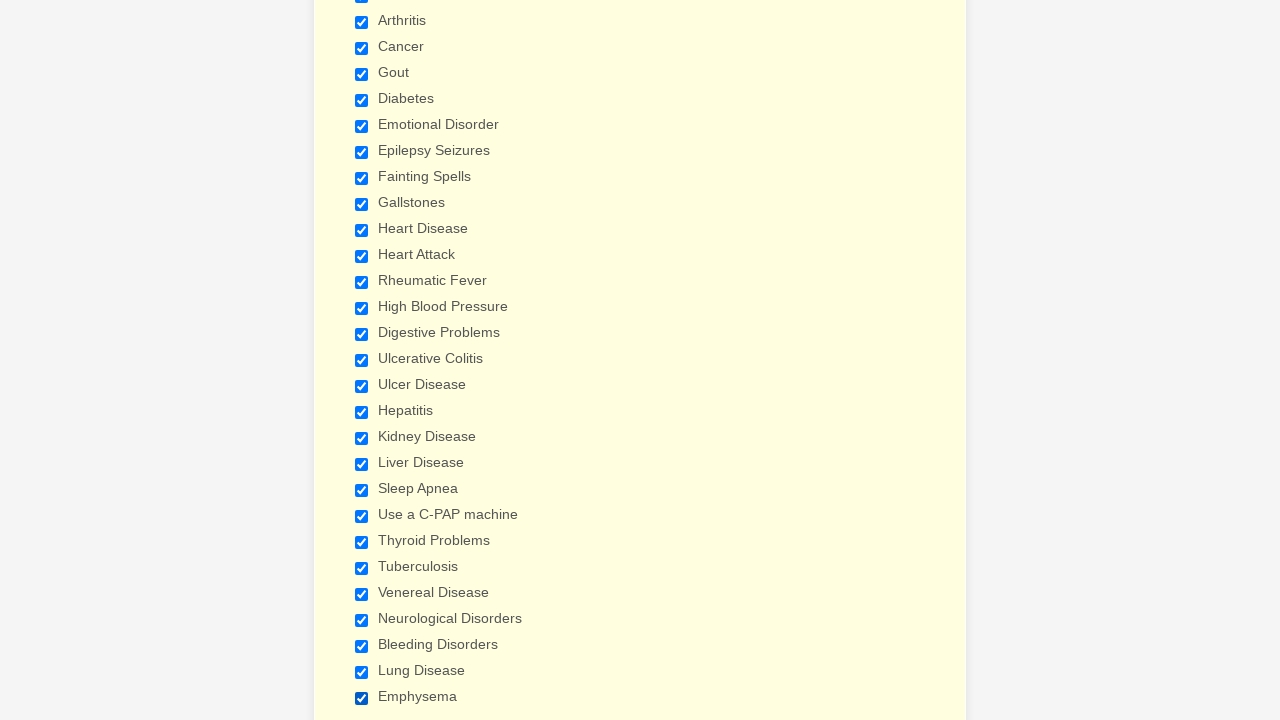

Verified a checkbox is selected
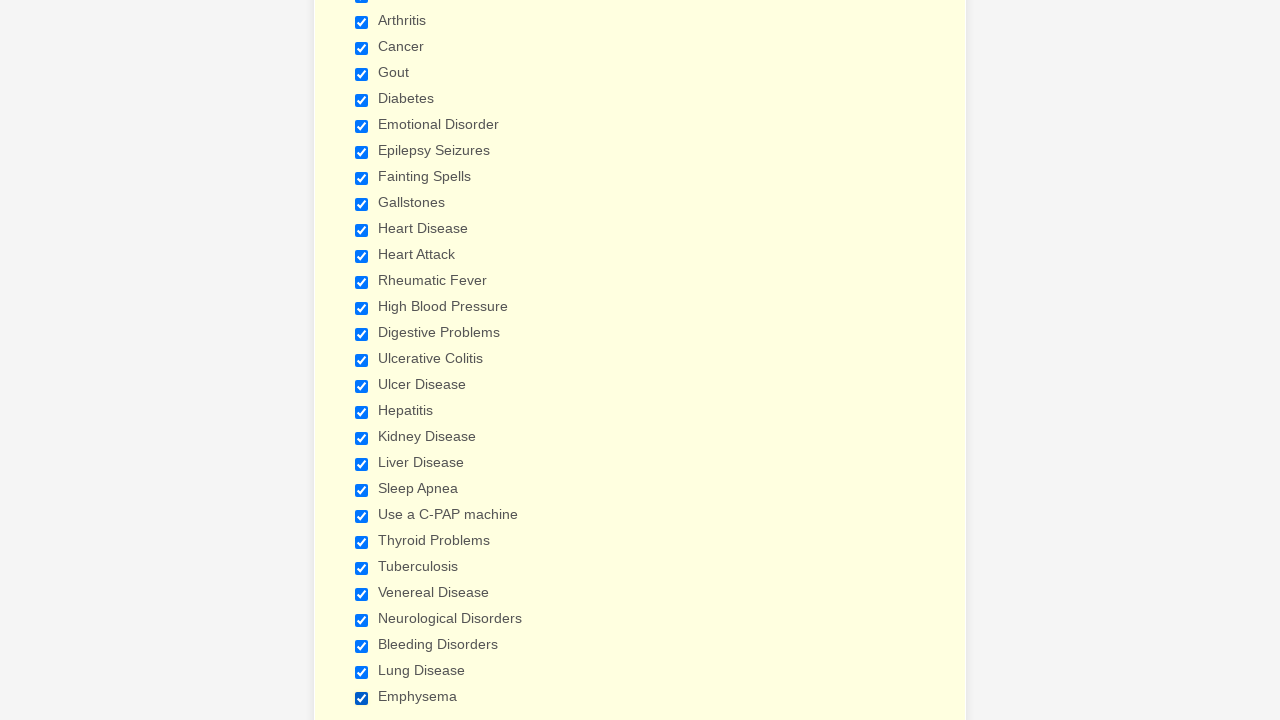

Verified a checkbox is selected
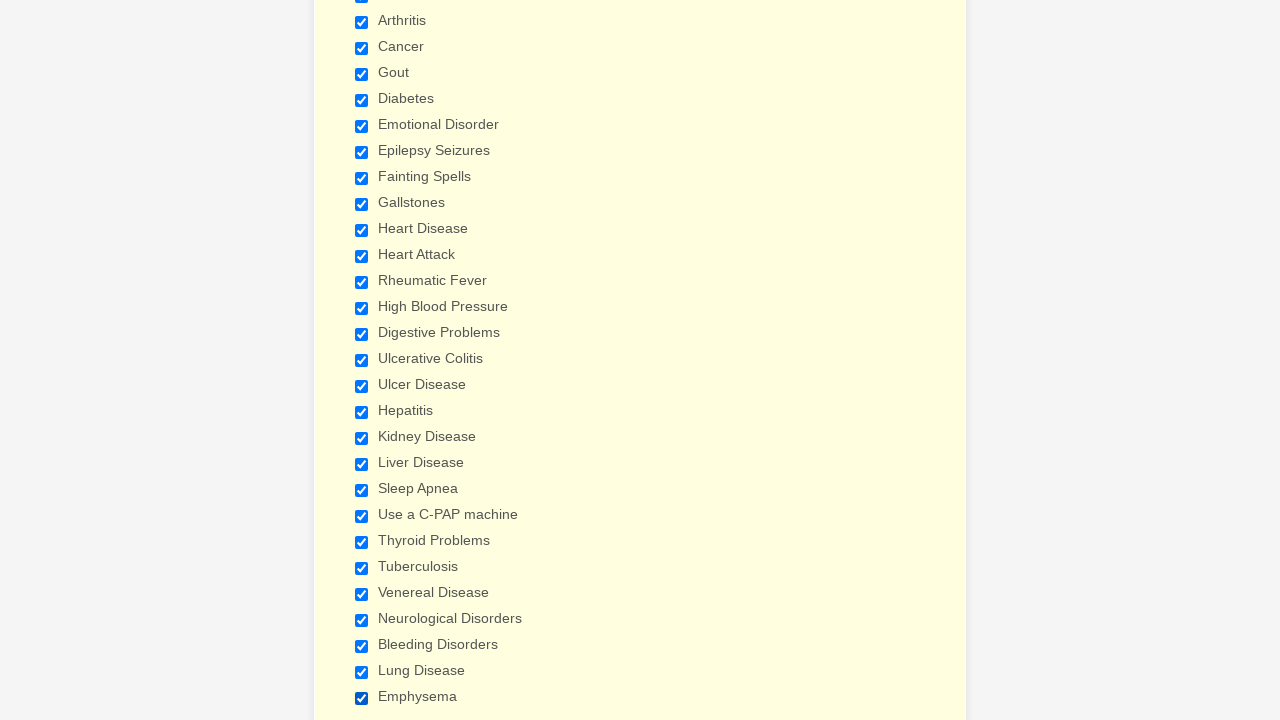

Verified a checkbox is selected
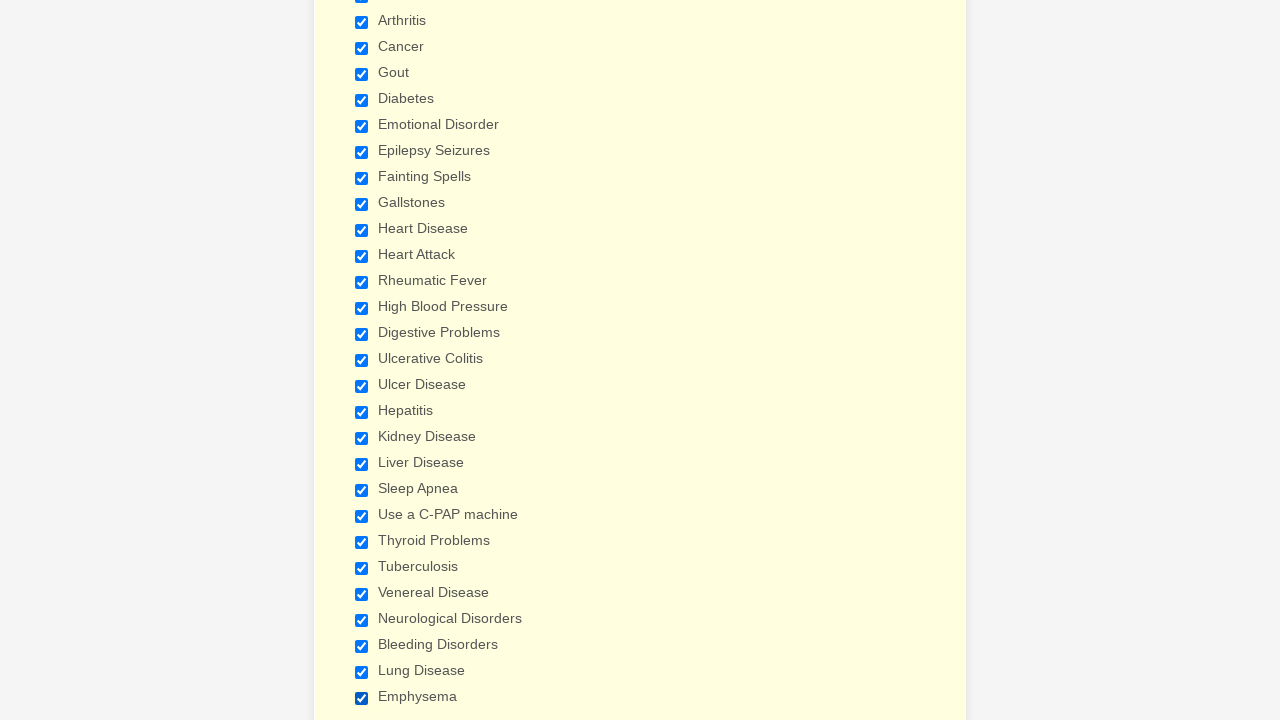

Verified a checkbox is selected
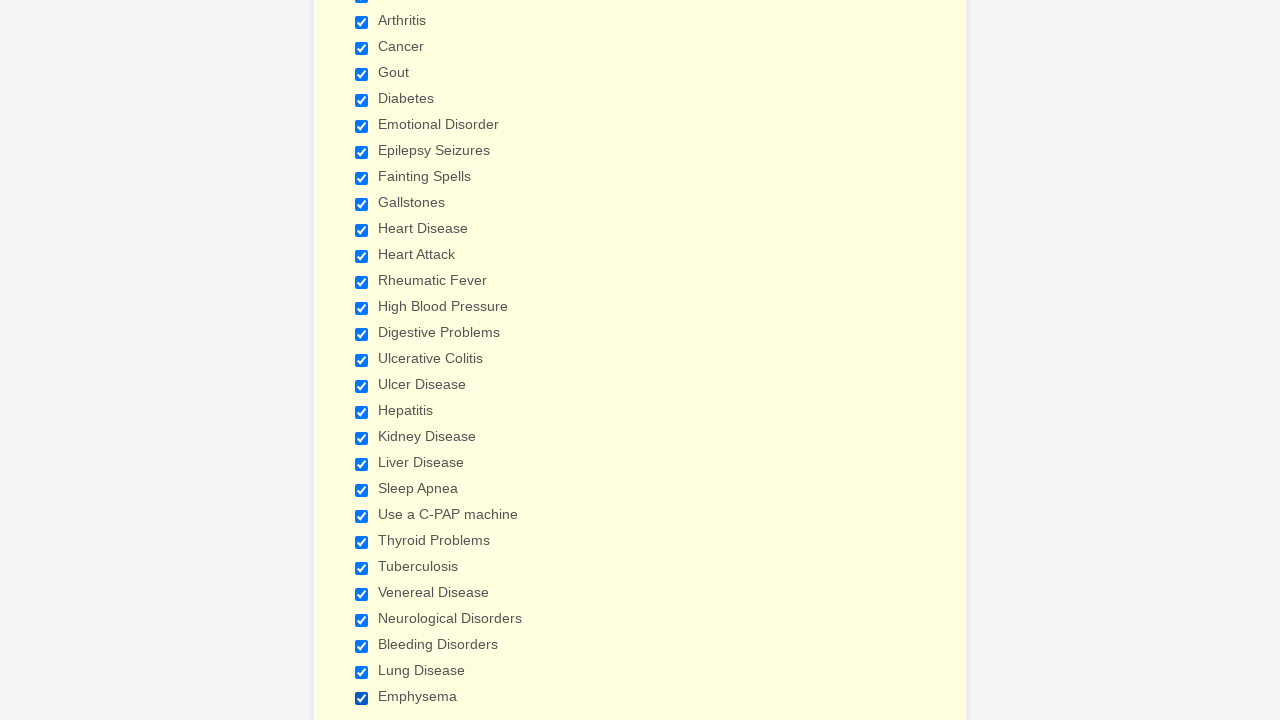

Verified a checkbox is selected
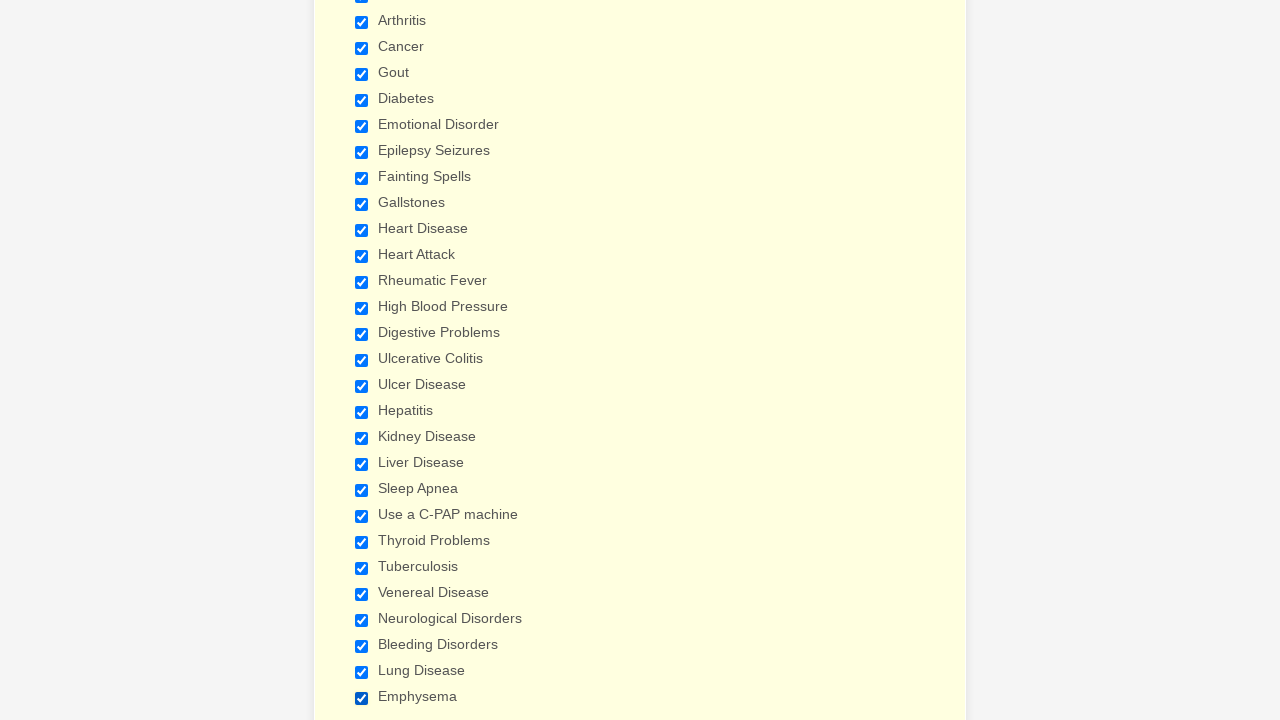

Verified a checkbox is selected
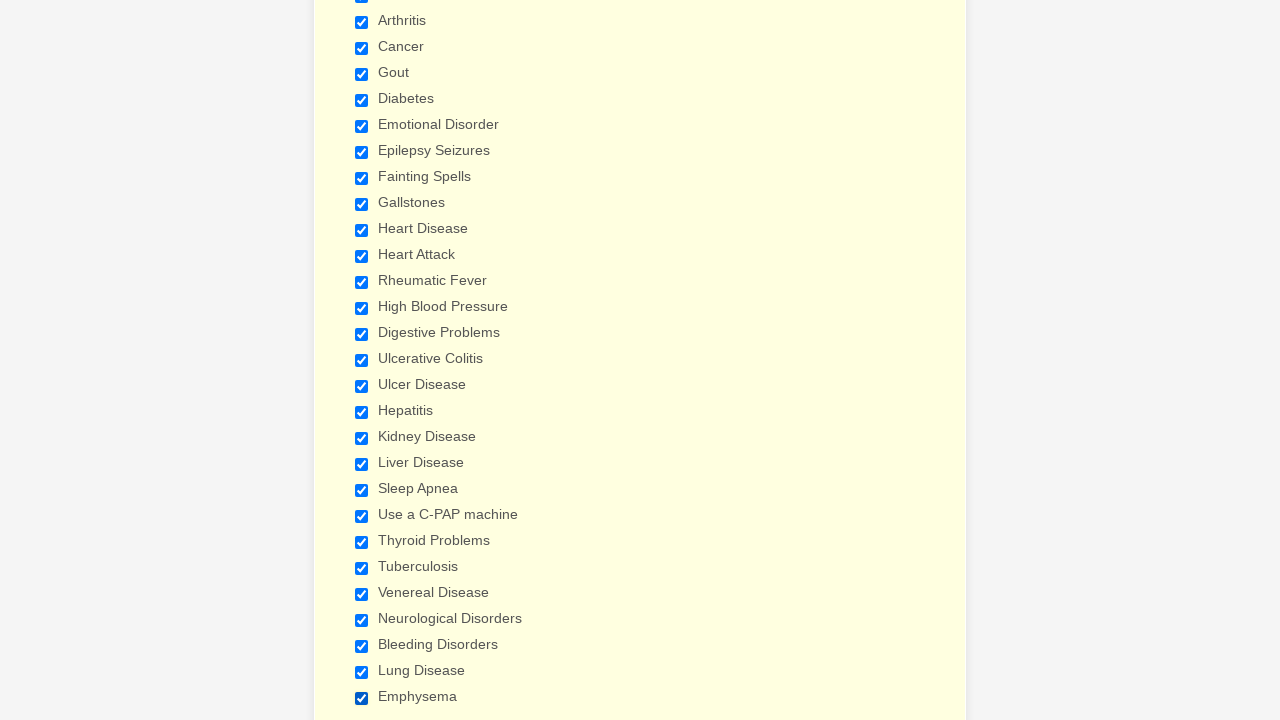

Verified a checkbox is selected
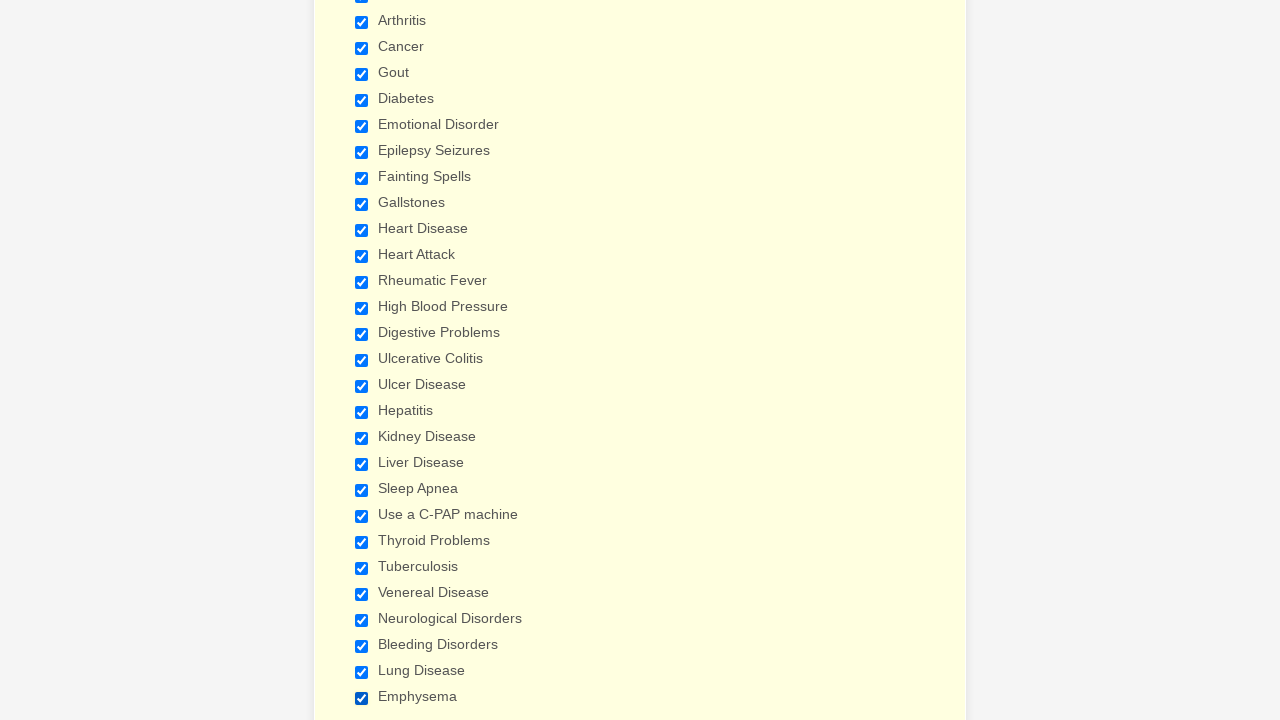

Verified a checkbox is selected
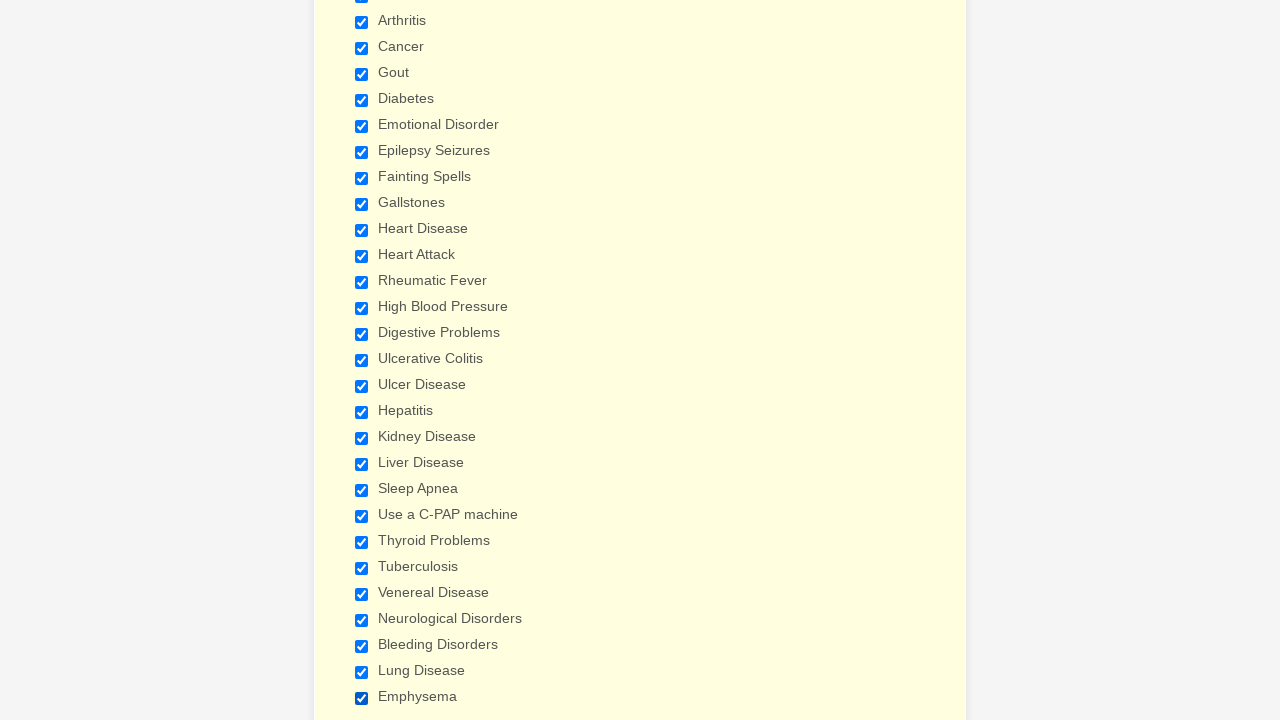

Clicked a checkbox to deselect it at (362, 360) on xpath=//input[@type='checkbox'] >> nth=0
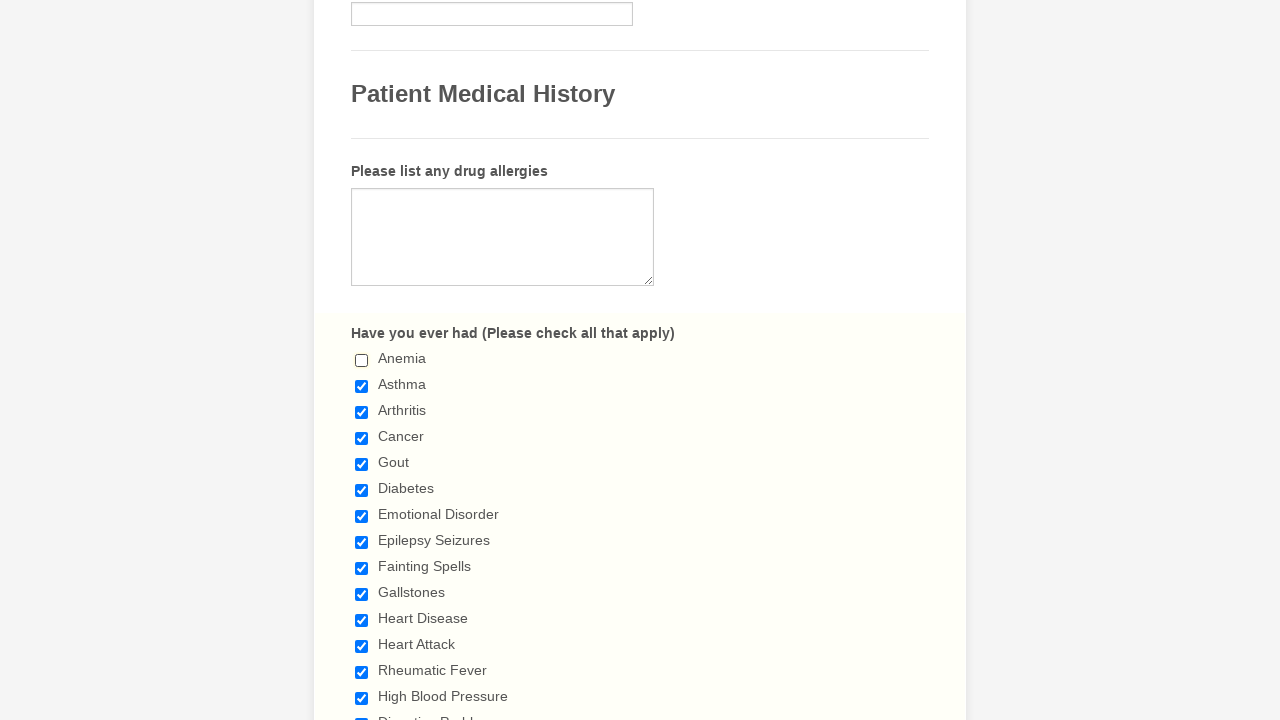

Clicked a checkbox to deselect it at (362, 386) on xpath=//input[@type='checkbox'] >> nth=1
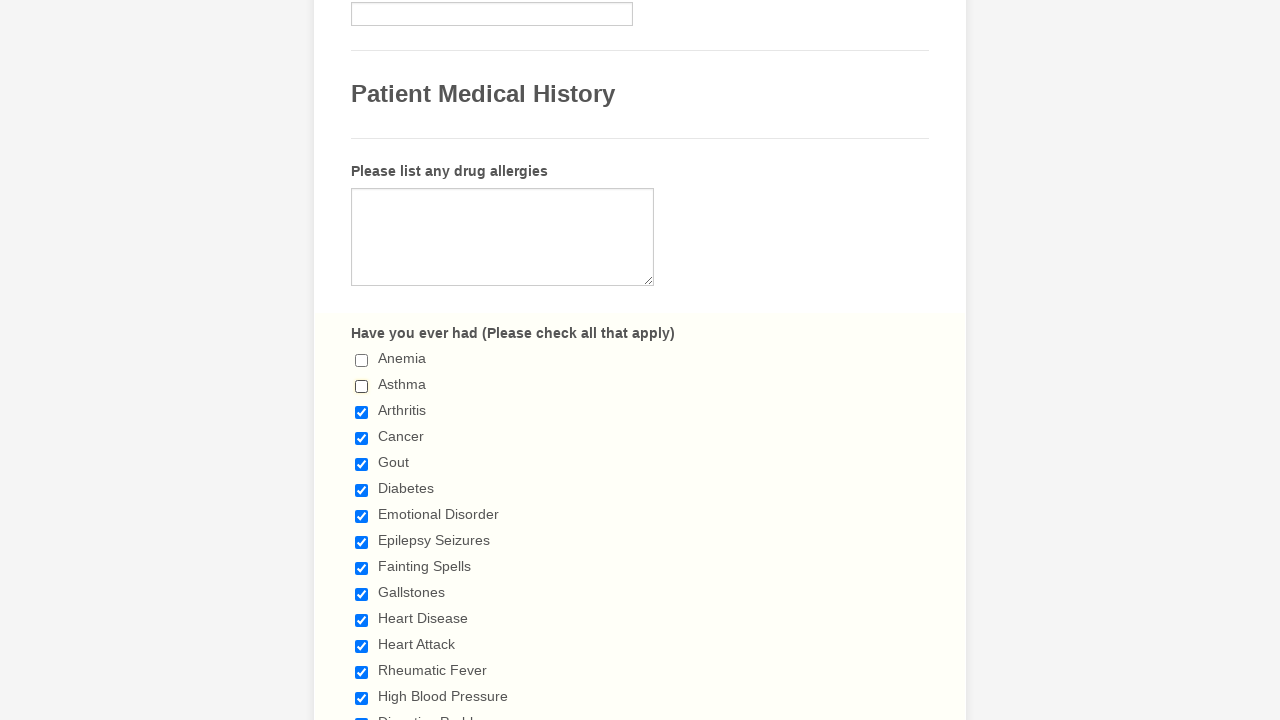

Clicked a checkbox to deselect it at (362, 412) on xpath=//input[@type='checkbox'] >> nth=2
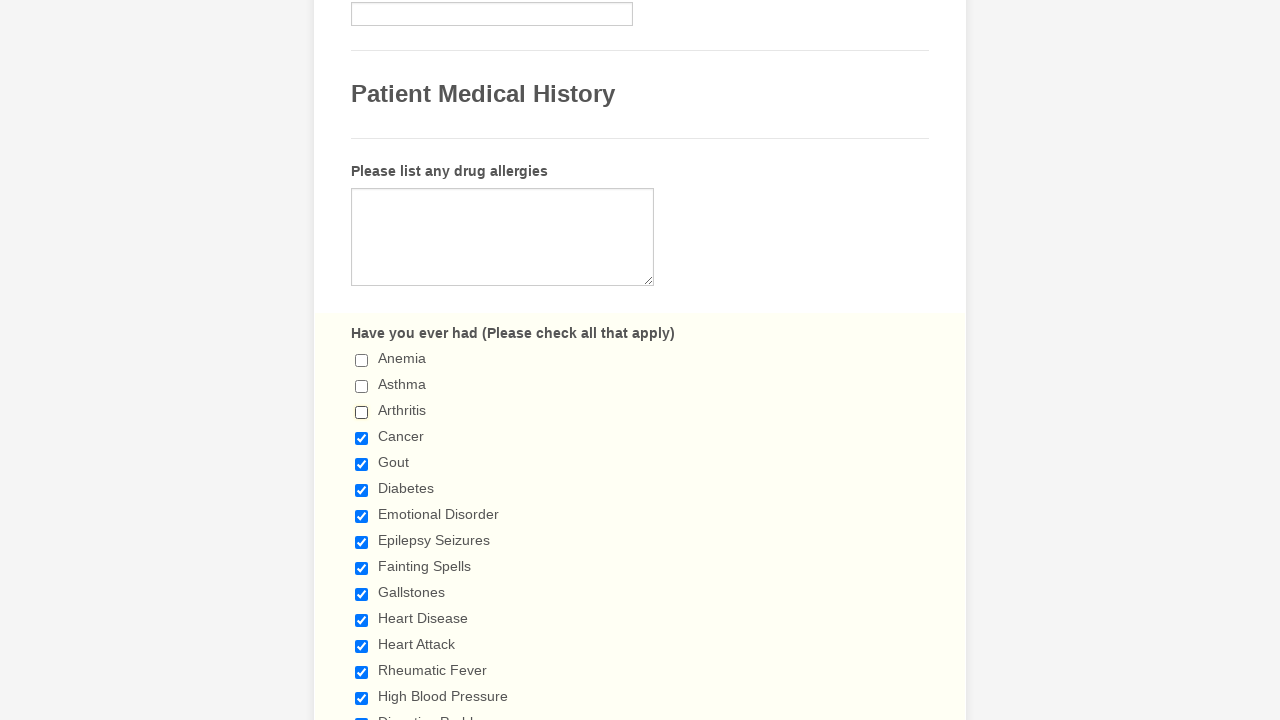

Clicked a checkbox to deselect it at (362, 438) on xpath=//input[@type='checkbox'] >> nth=3
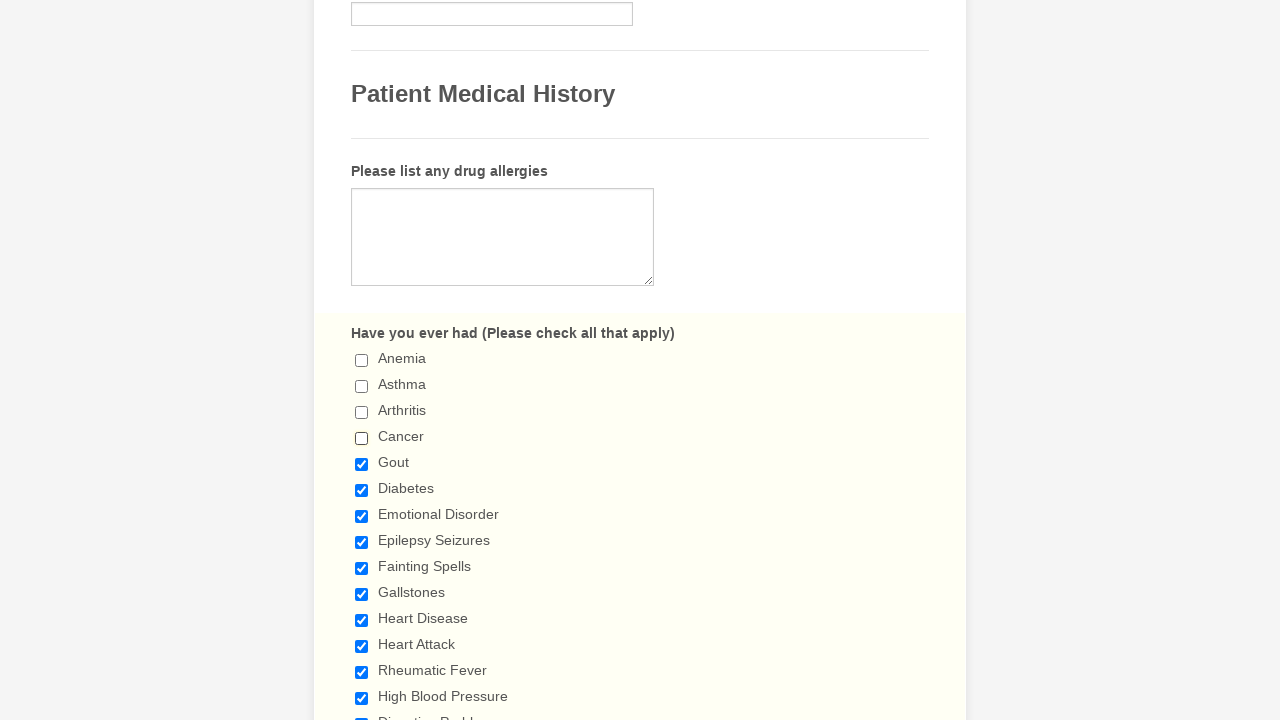

Clicked a checkbox to deselect it at (362, 464) on xpath=//input[@type='checkbox'] >> nth=4
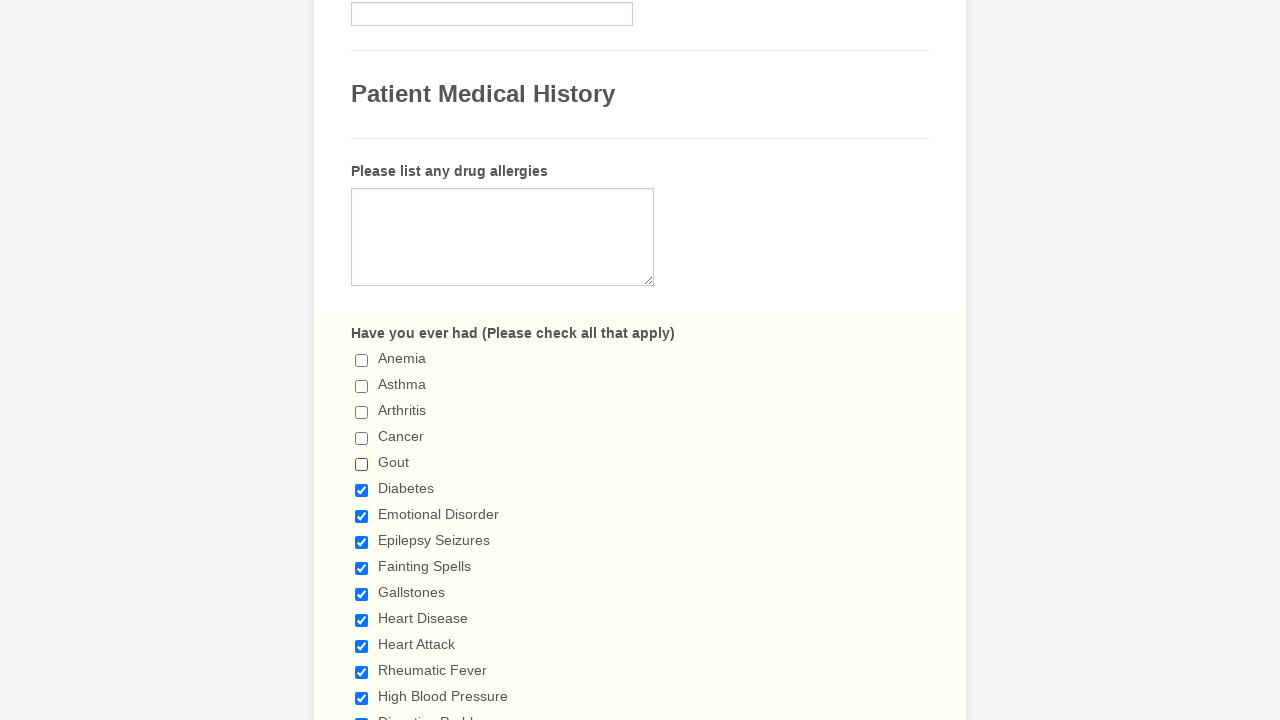

Clicked a checkbox to deselect it at (362, 490) on xpath=//input[@type='checkbox'] >> nth=5
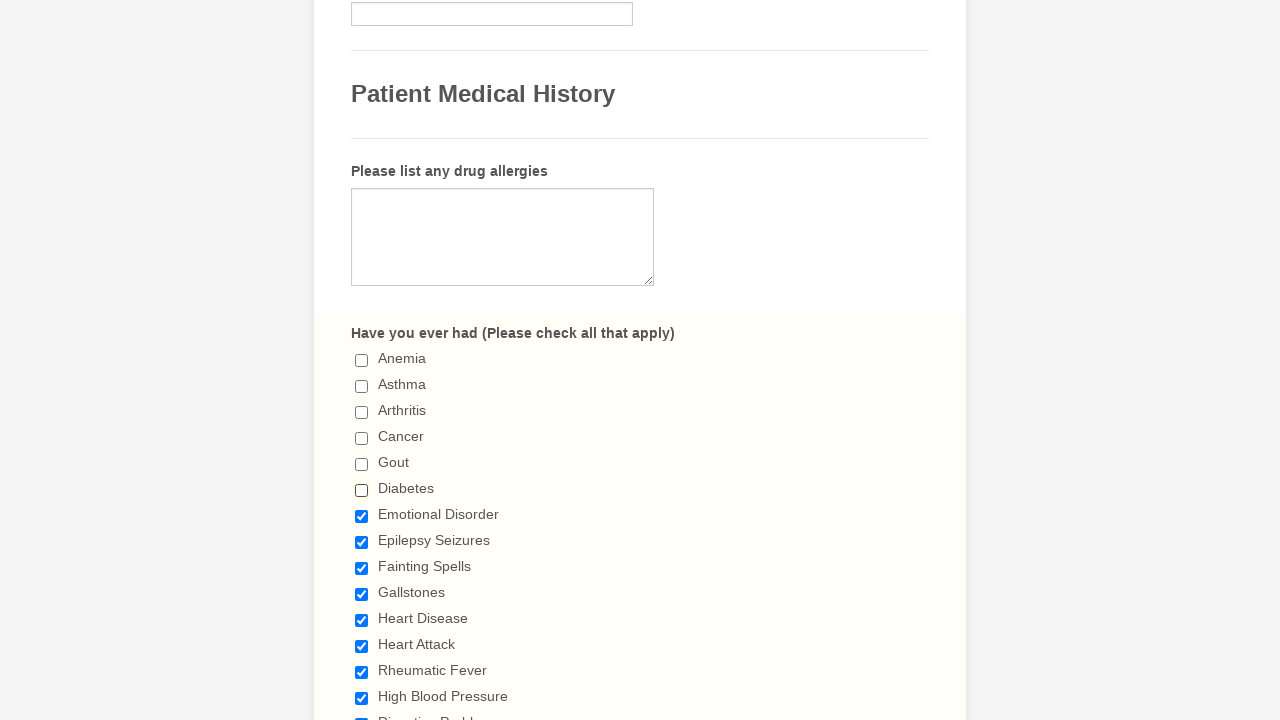

Clicked a checkbox to deselect it at (362, 516) on xpath=//input[@type='checkbox'] >> nth=6
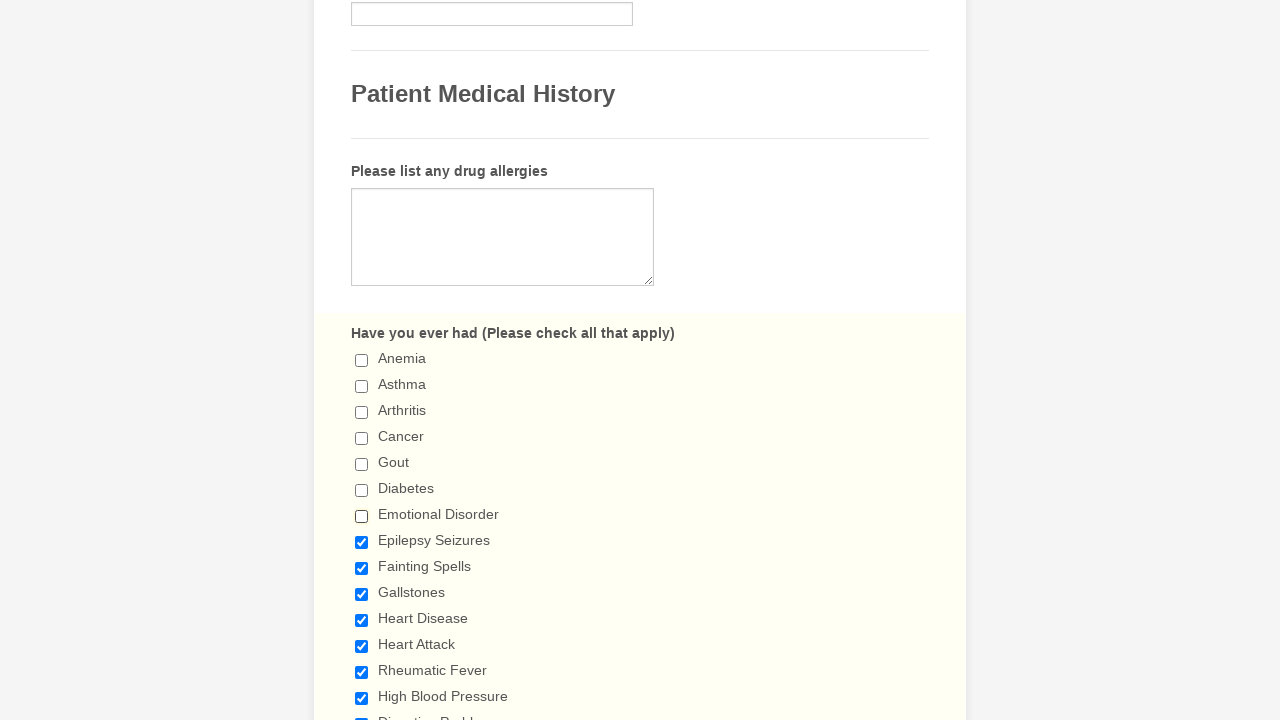

Clicked a checkbox to deselect it at (362, 542) on xpath=//input[@type='checkbox'] >> nth=7
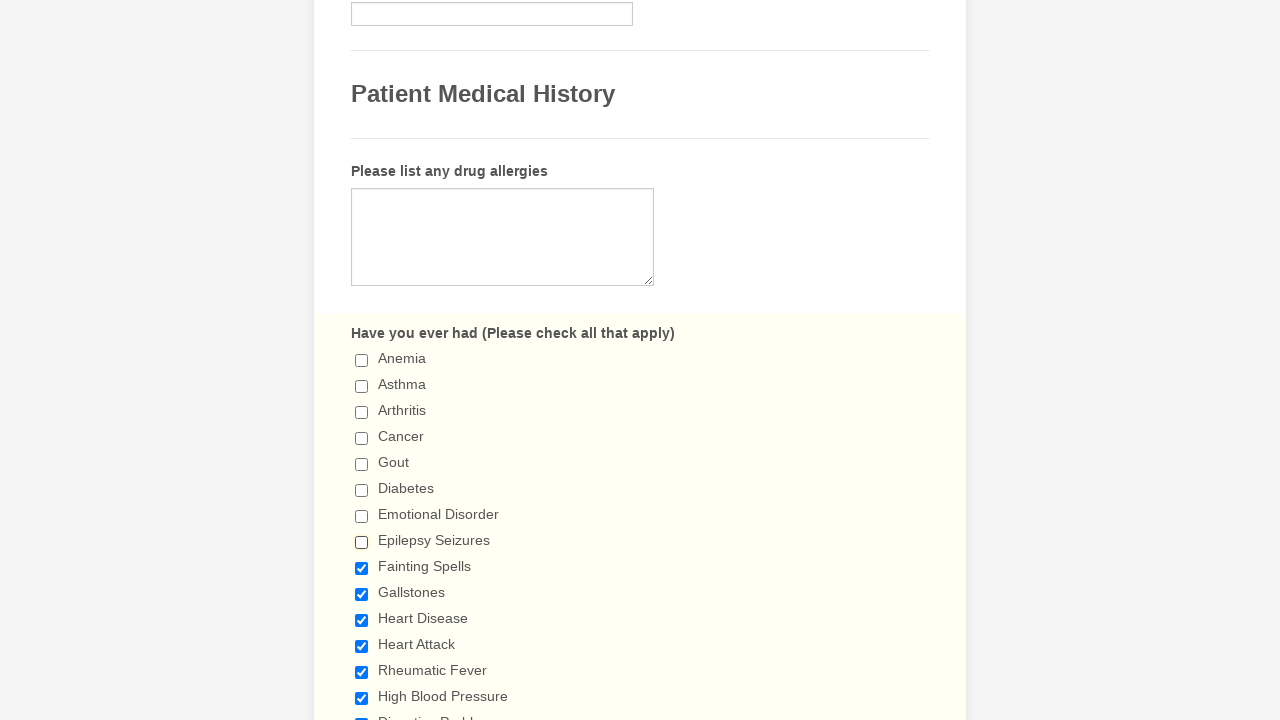

Clicked a checkbox to deselect it at (362, 568) on xpath=//input[@type='checkbox'] >> nth=8
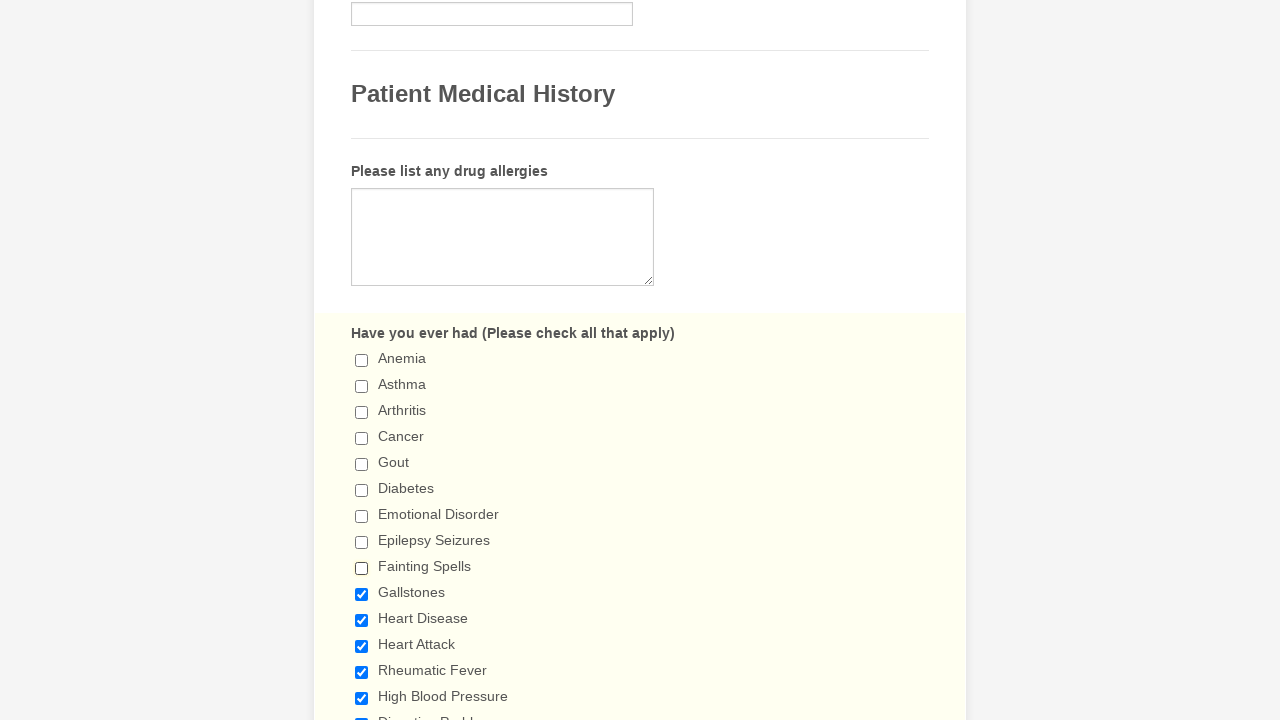

Clicked a checkbox to deselect it at (362, 594) on xpath=//input[@type='checkbox'] >> nth=9
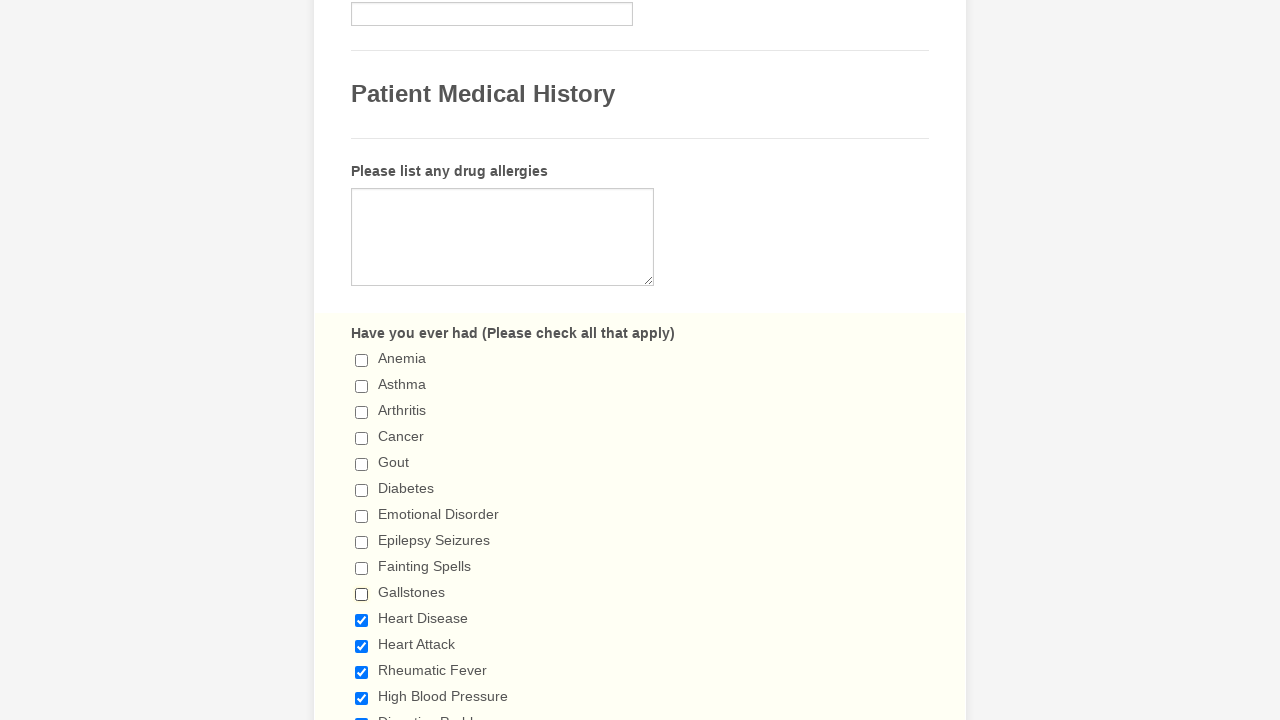

Clicked a checkbox to deselect it at (362, 620) on xpath=//input[@type='checkbox'] >> nth=10
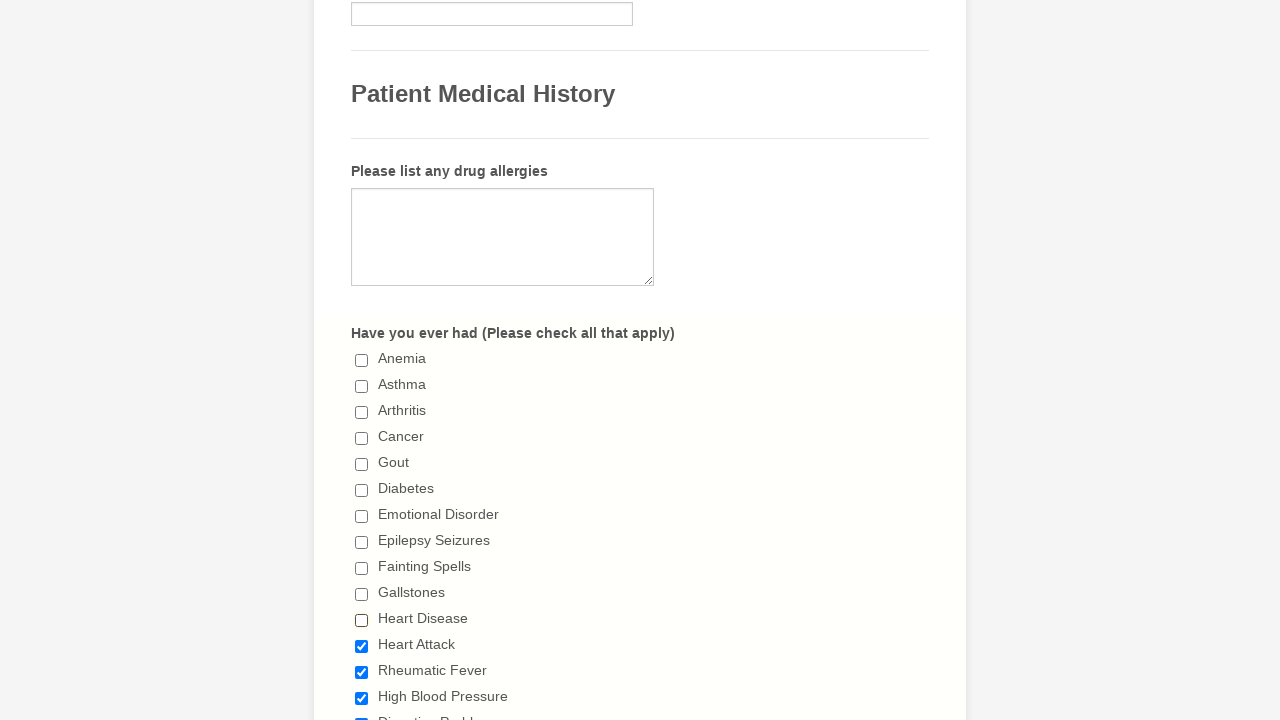

Clicked a checkbox to deselect it at (362, 646) on xpath=//input[@type='checkbox'] >> nth=11
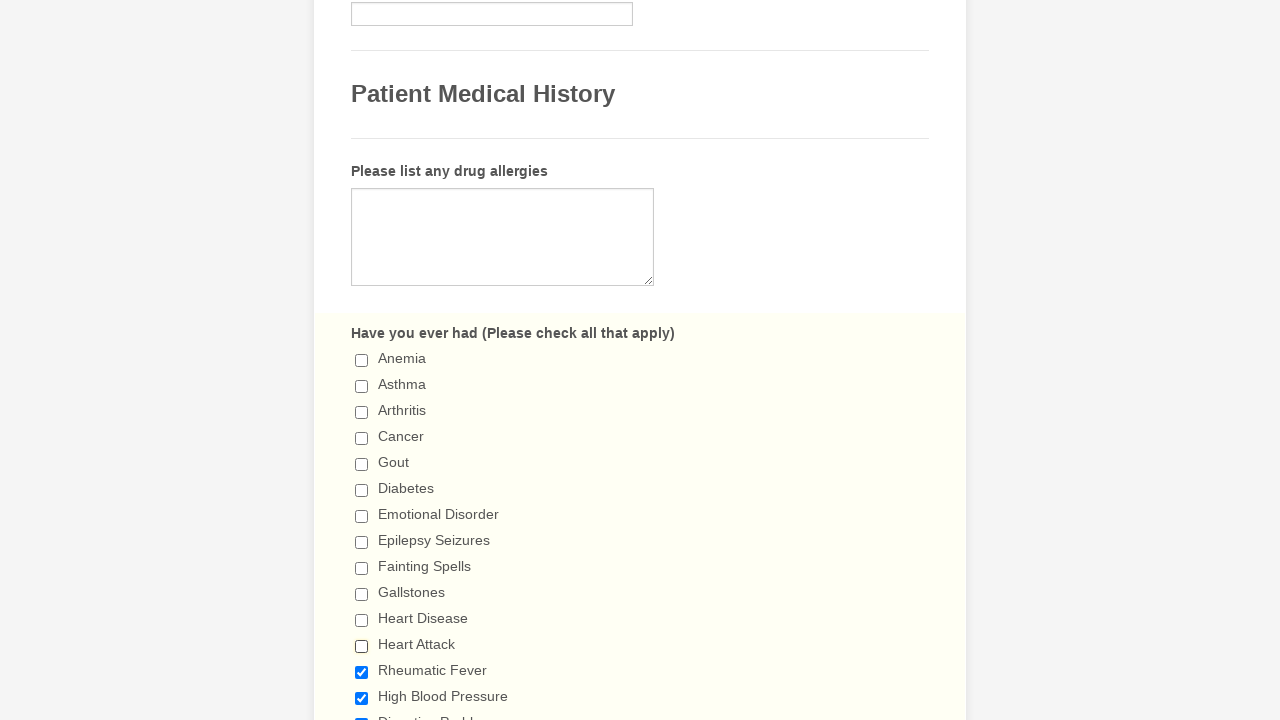

Clicked a checkbox to deselect it at (362, 672) on xpath=//input[@type='checkbox'] >> nth=12
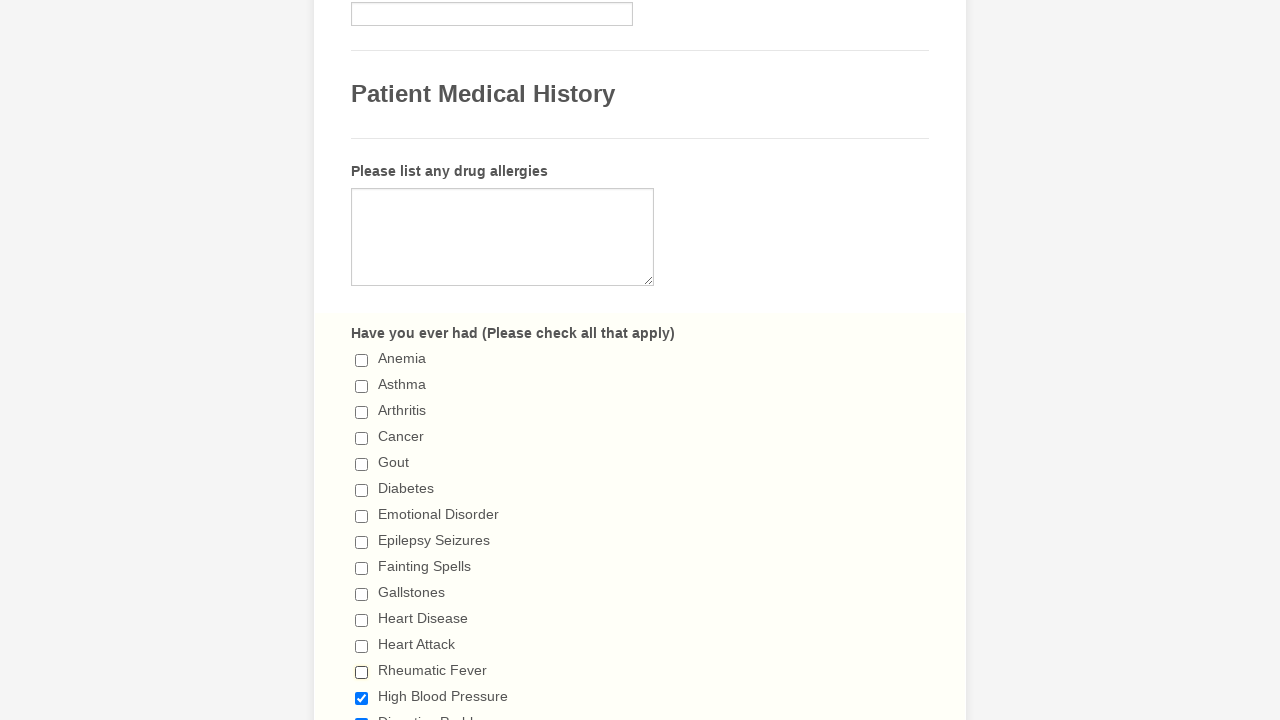

Clicked a checkbox to deselect it at (362, 698) on xpath=//input[@type='checkbox'] >> nth=13
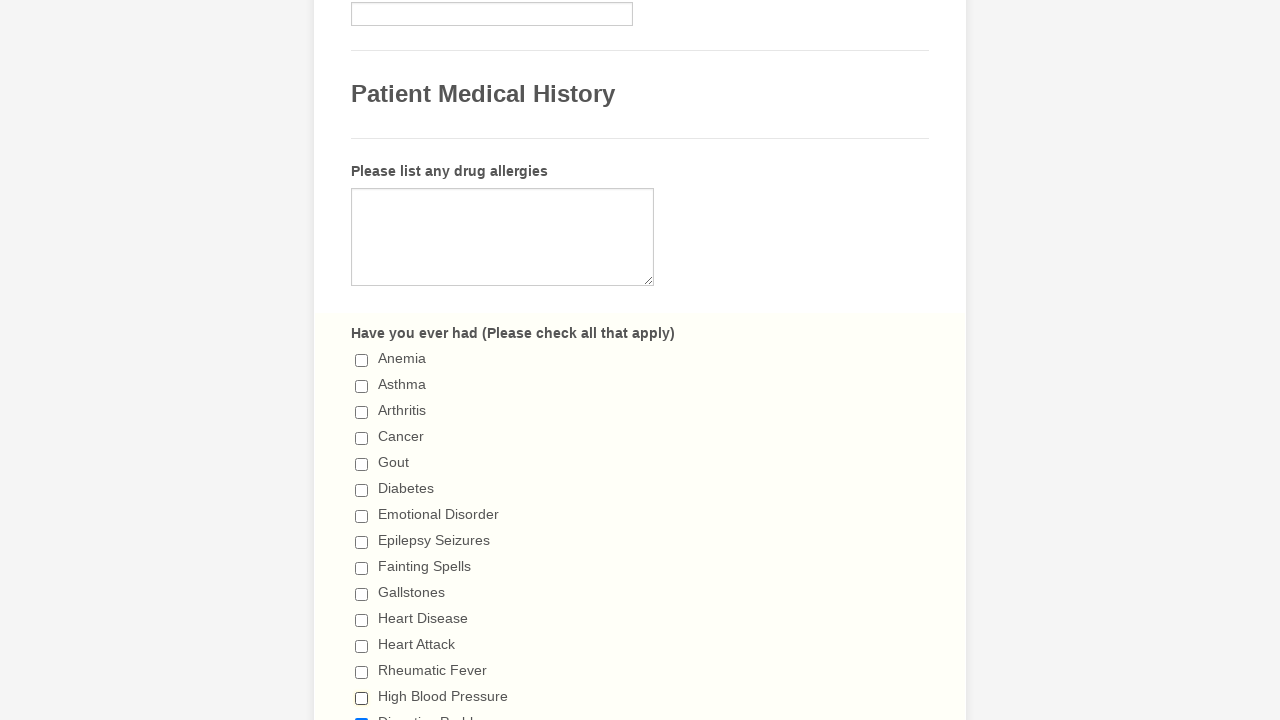

Clicked a checkbox to deselect it at (362, 714) on xpath=//input[@type='checkbox'] >> nth=14
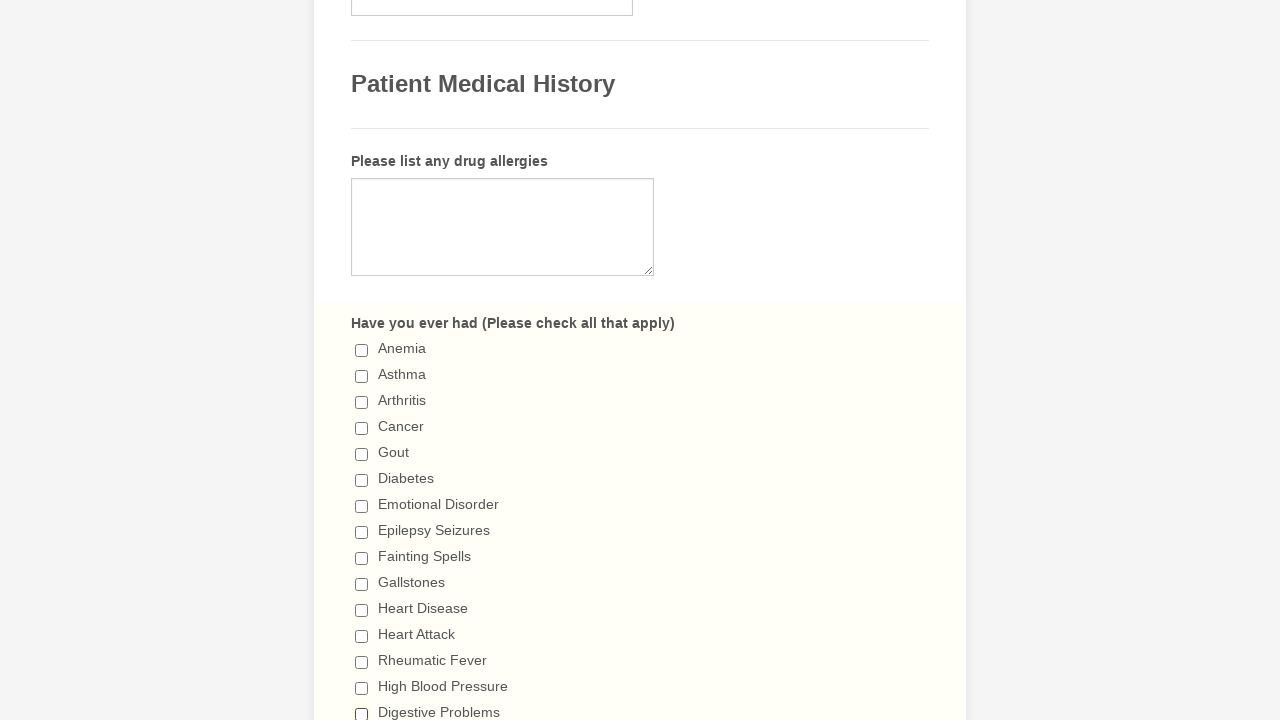

Clicked a checkbox to deselect it at (362, 360) on xpath=//input[@type='checkbox'] >> nth=15
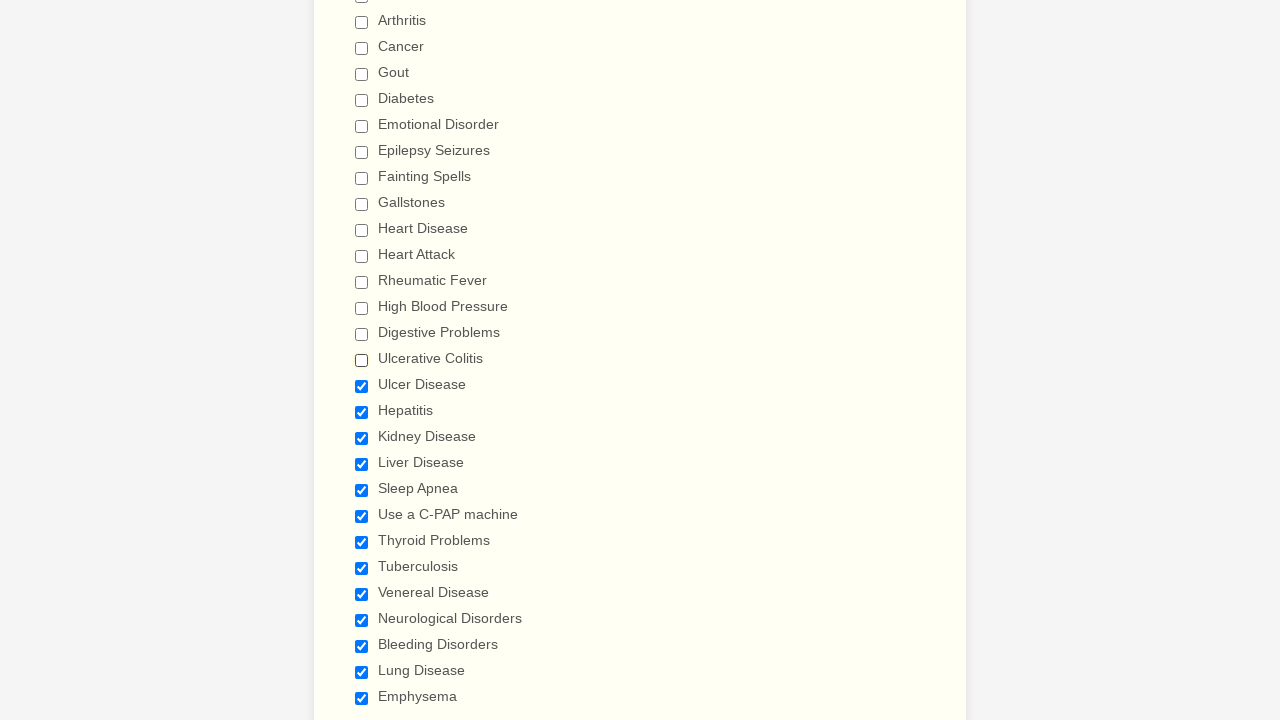

Clicked a checkbox to deselect it at (362, 386) on xpath=//input[@type='checkbox'] >> nth=16
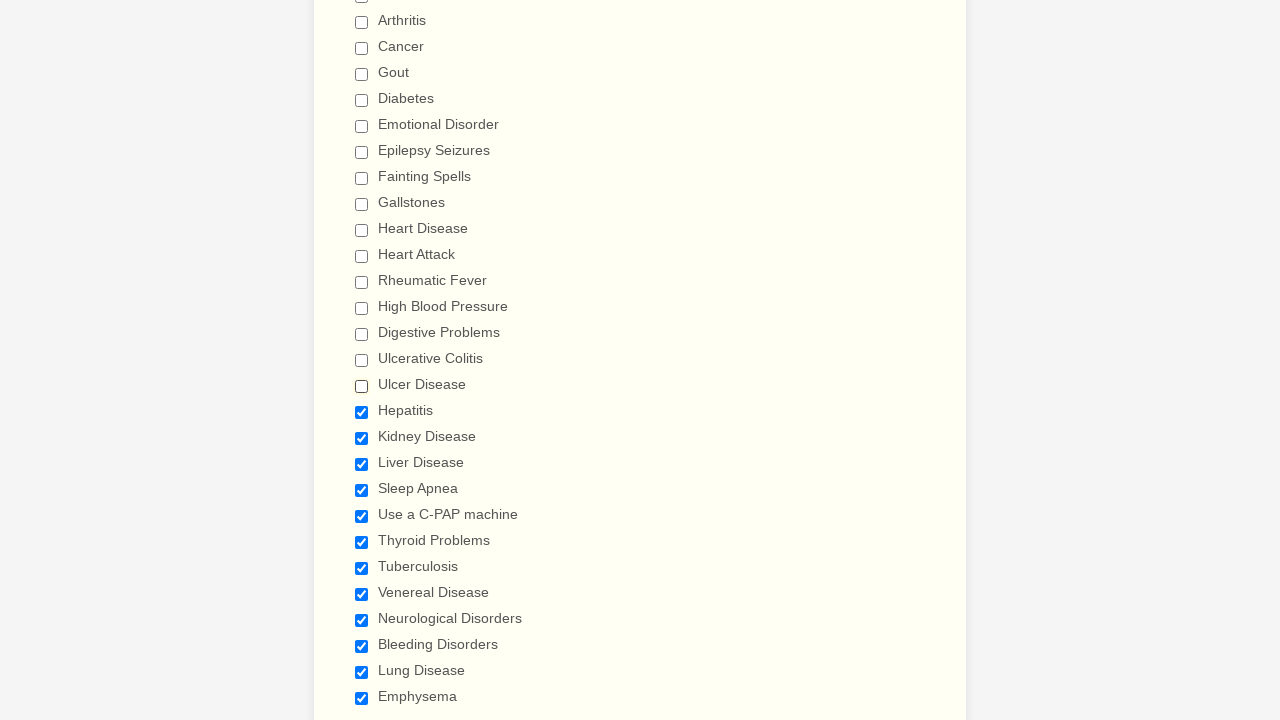

Clicked a checkbox to deselect it at (362, 412) on xpath=//input[@type='checkbox'] >> nth=17
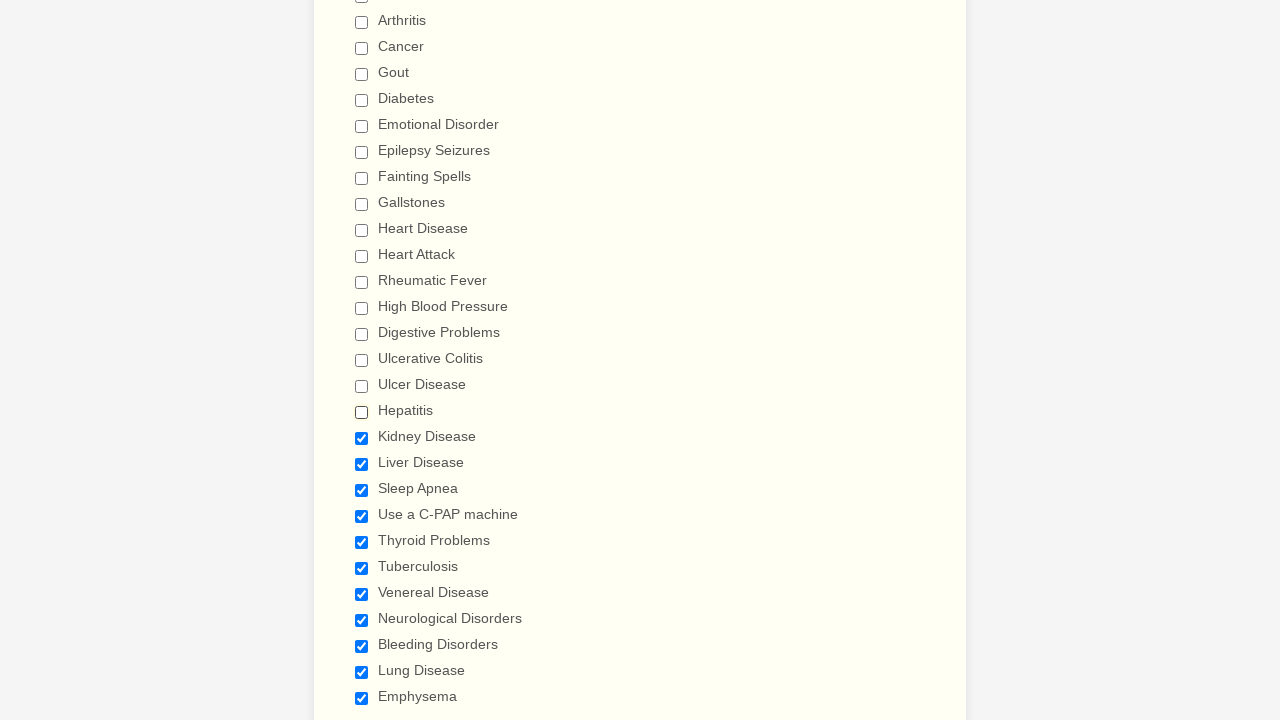

Clicked a checkbox to deselect it at (362, 438) on xpath=//input[@type='checkbox'] >> nth=18
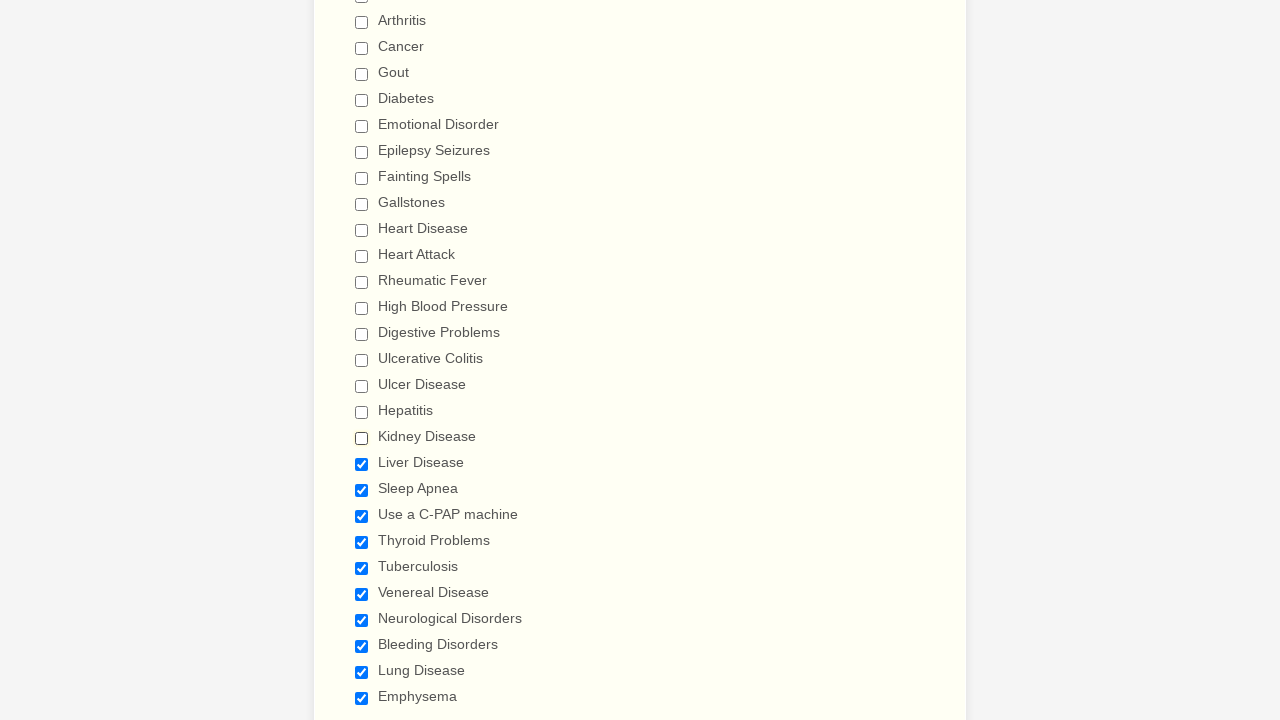

Clicked a checkbox to deselect it at (362, 464) on xpath=//input[@type='checkbox'] >> nth=19
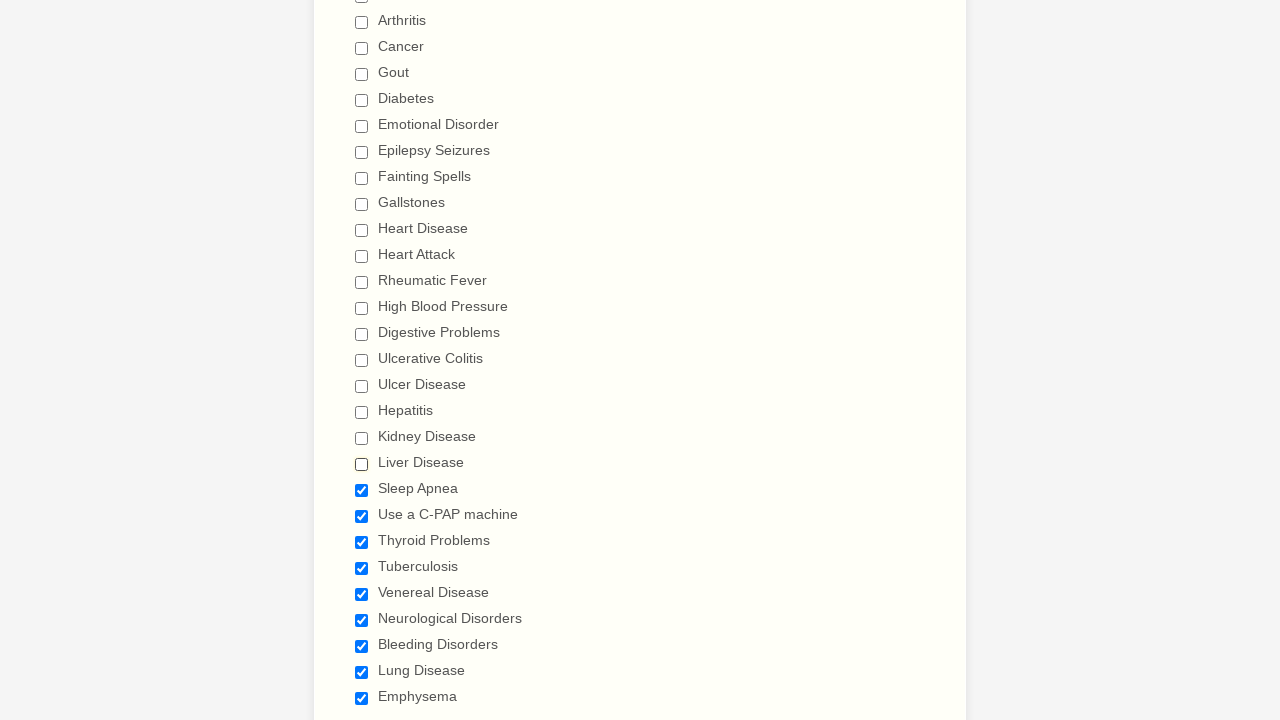

Clicked a checkbox to deselect it at (362, 490) on xpath=//input[@type='checkbox'] >> nth=20
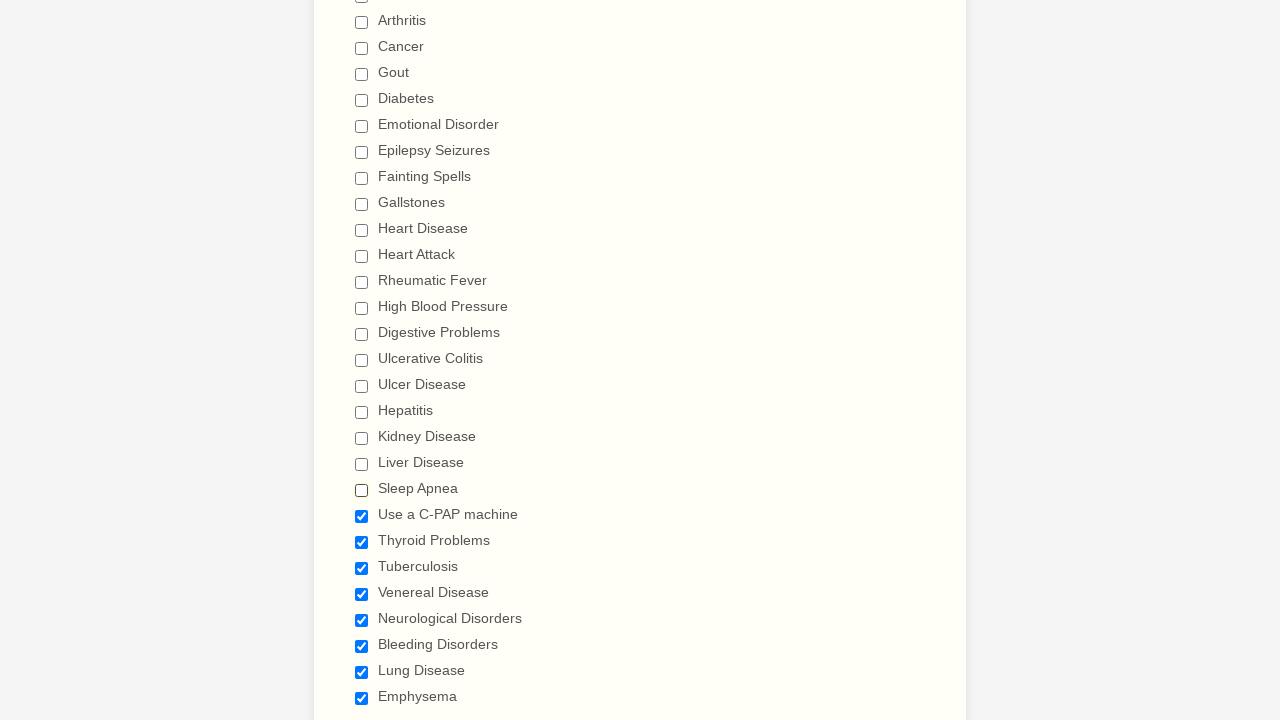

Clicked a checkbox to deselect it at (362, 516) on xpath=//input[@type='checkbox'] >> nth=21
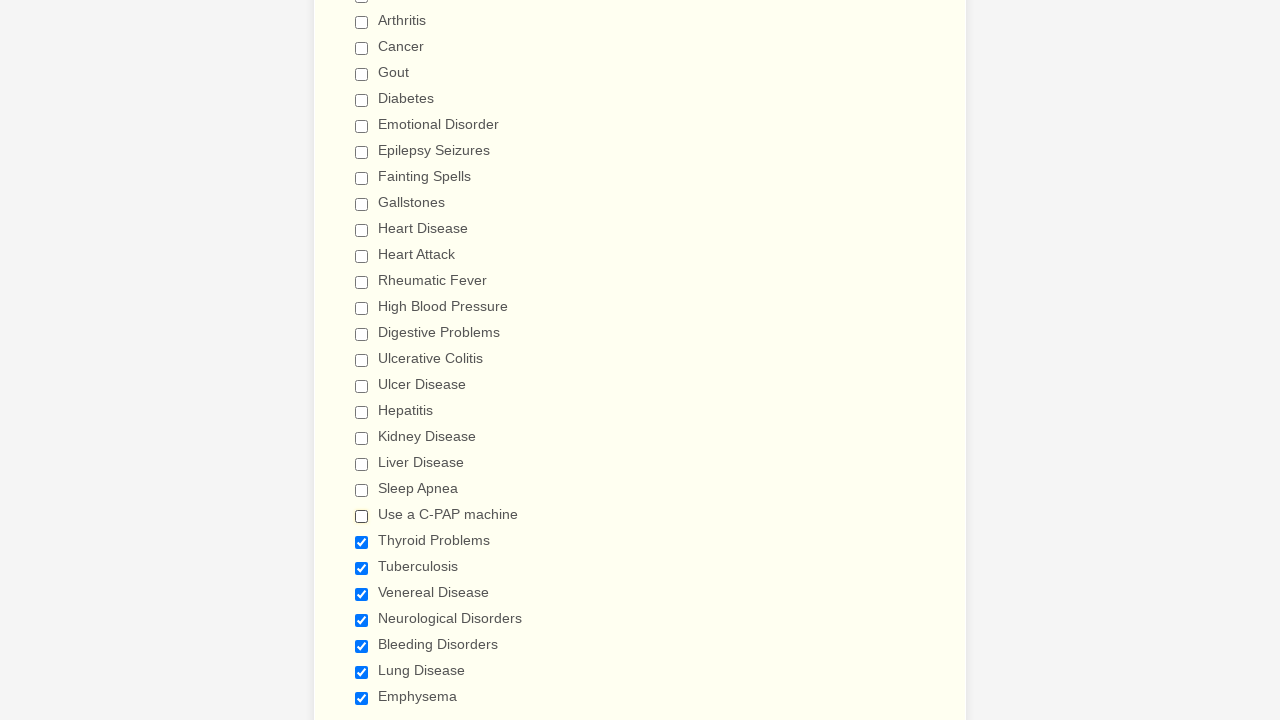

Clicked a checkbox to deselect it at (362, 542) on xpath=//input[@type='checkbox'] >> nth=22
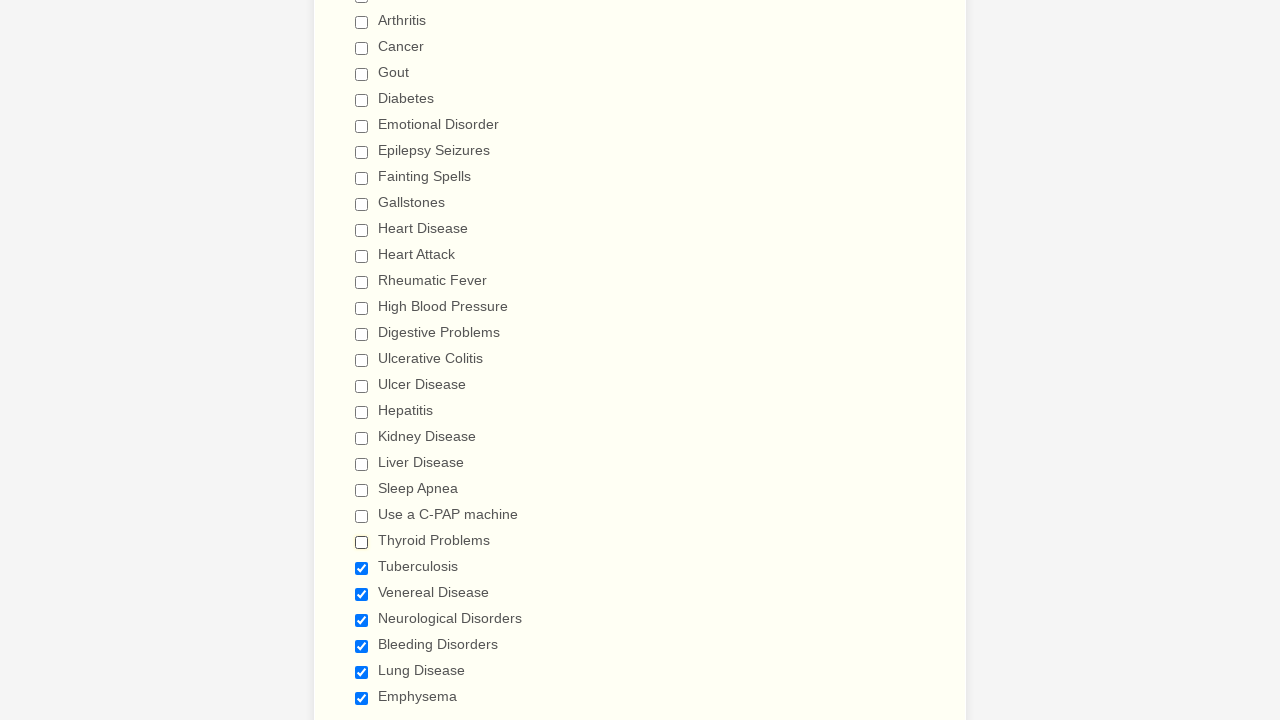

Clicked a checkbox to deselect it at (362, 568) on xpath=//input[@type='checkbox'] >> nth=23
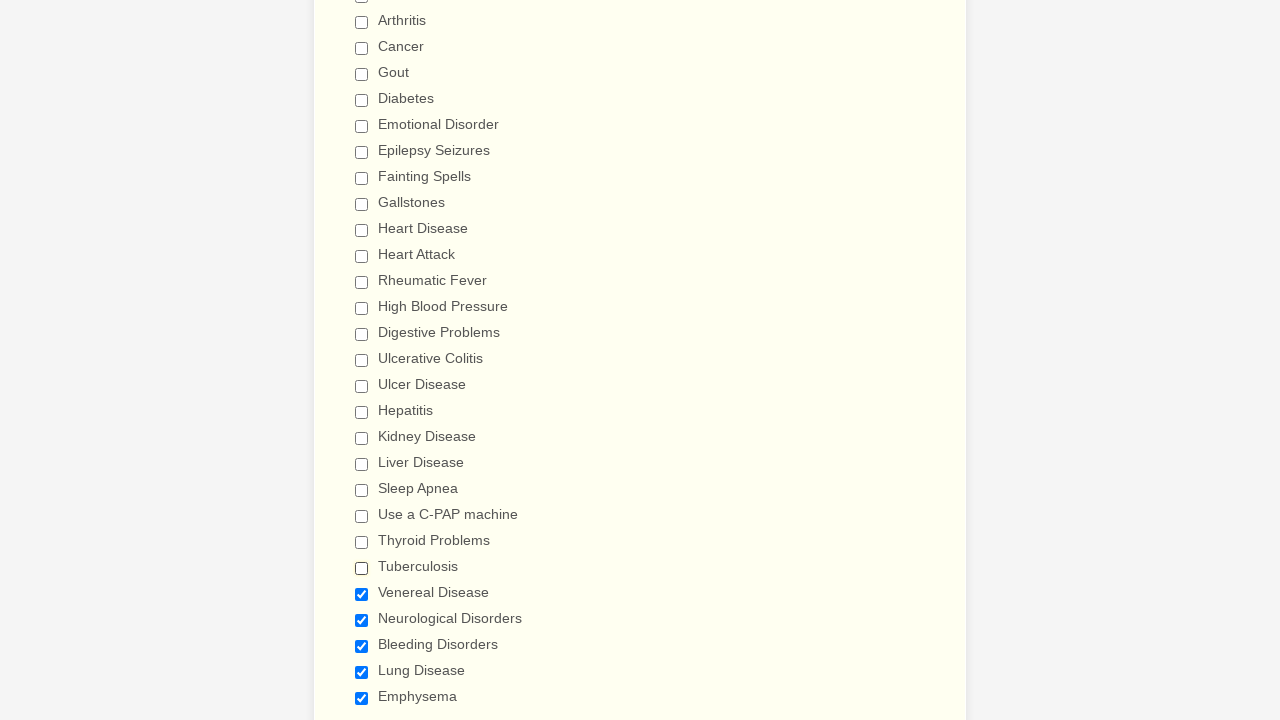

Clicked a checkbox to deselect it at (362, 594) on xpath=//input[@type='checkbox'] >> nth=24
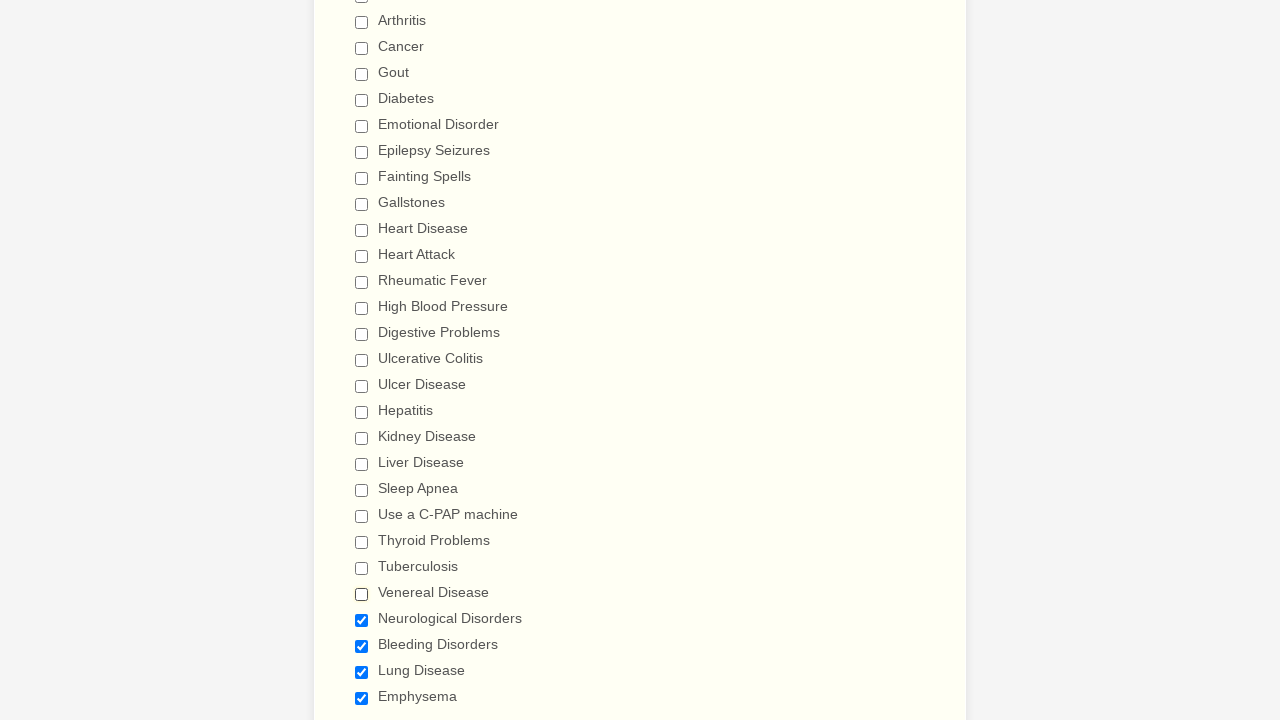

Clicked a checkbox to deselect it at (362, 620) on xpath=//input[@type='checkbox'] >> nth=25
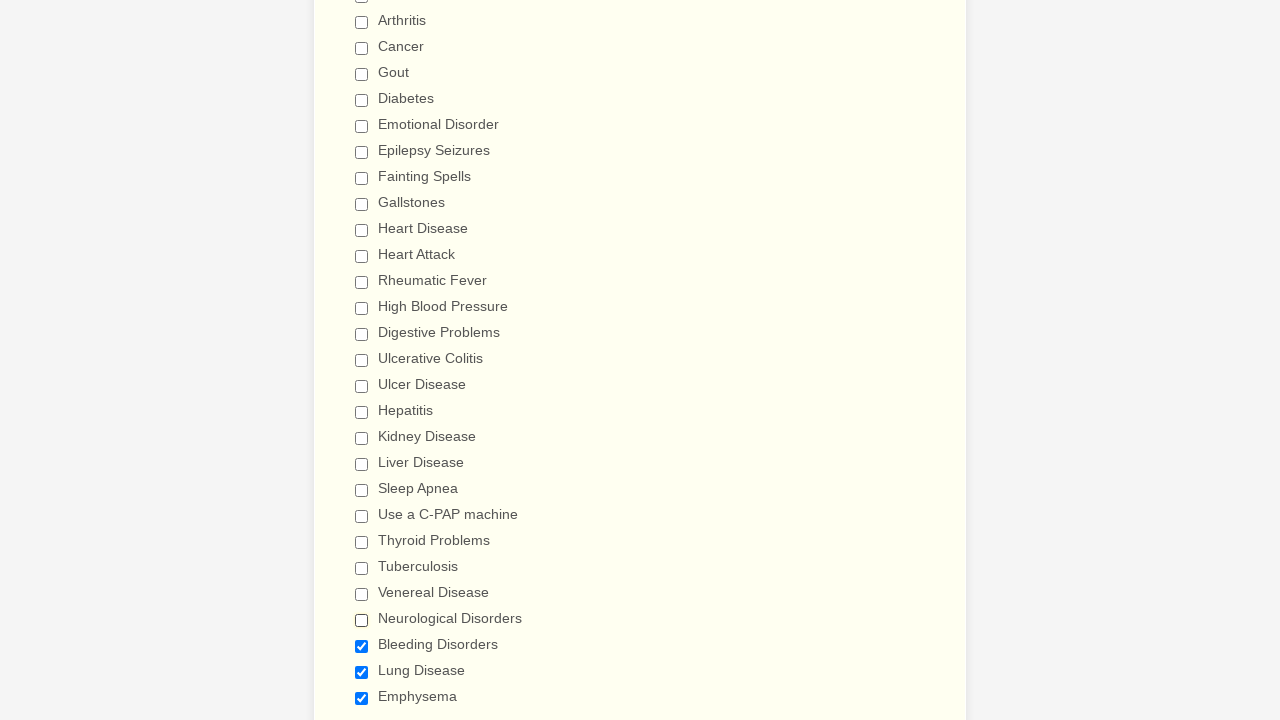

Clicked a checkbox to deselect it at (362, 646) on xpath=//input[@type='checkbox'] >> nth=26
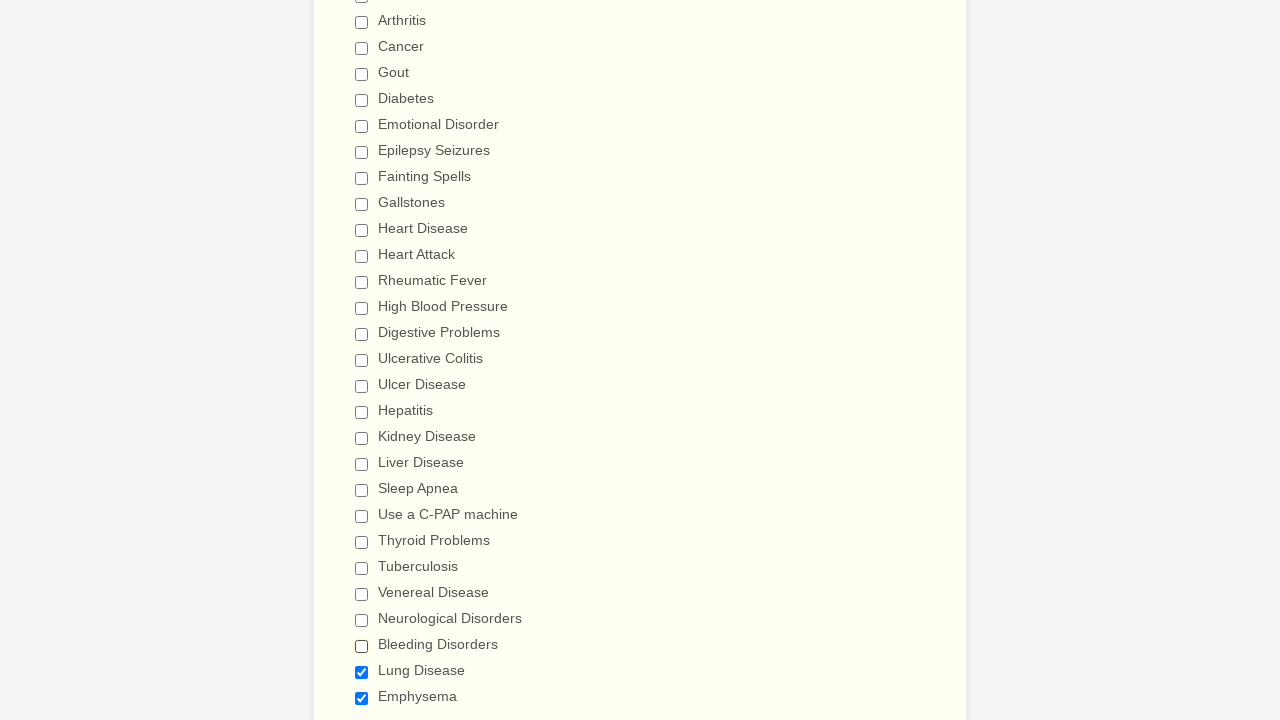

Clicked a checkbox to deselect it at (362, 672) on xpath=//input[@type='checkbox'] >> nth=27
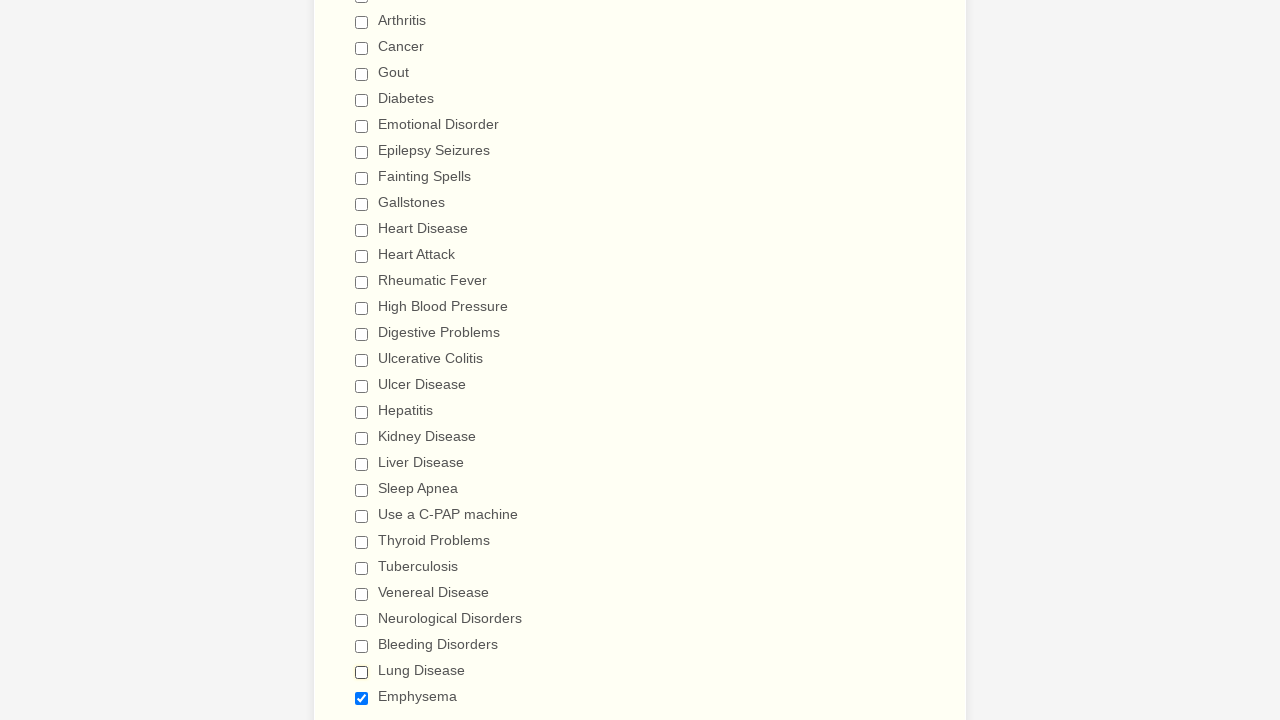

Clicked a checkbox to deselect it at (362, 698) on xpath=//input[@type='checkbox'] >> nth=28
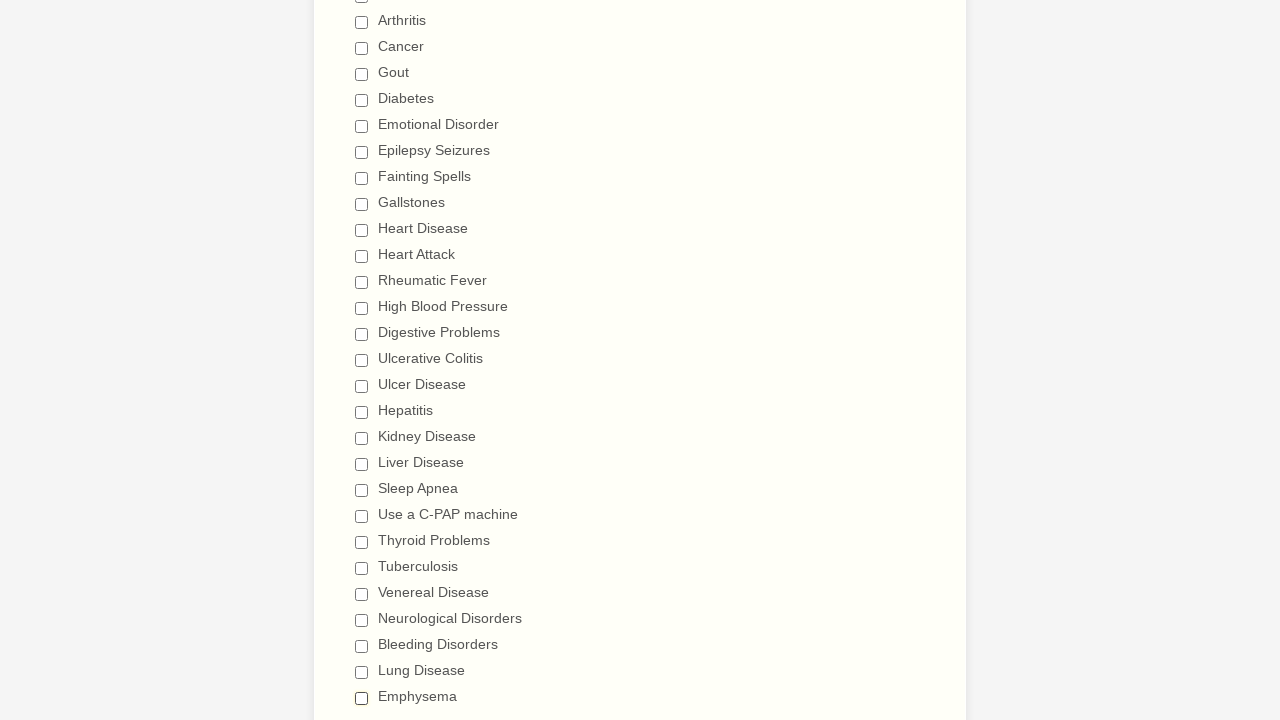

Verified a checkbox is deselected
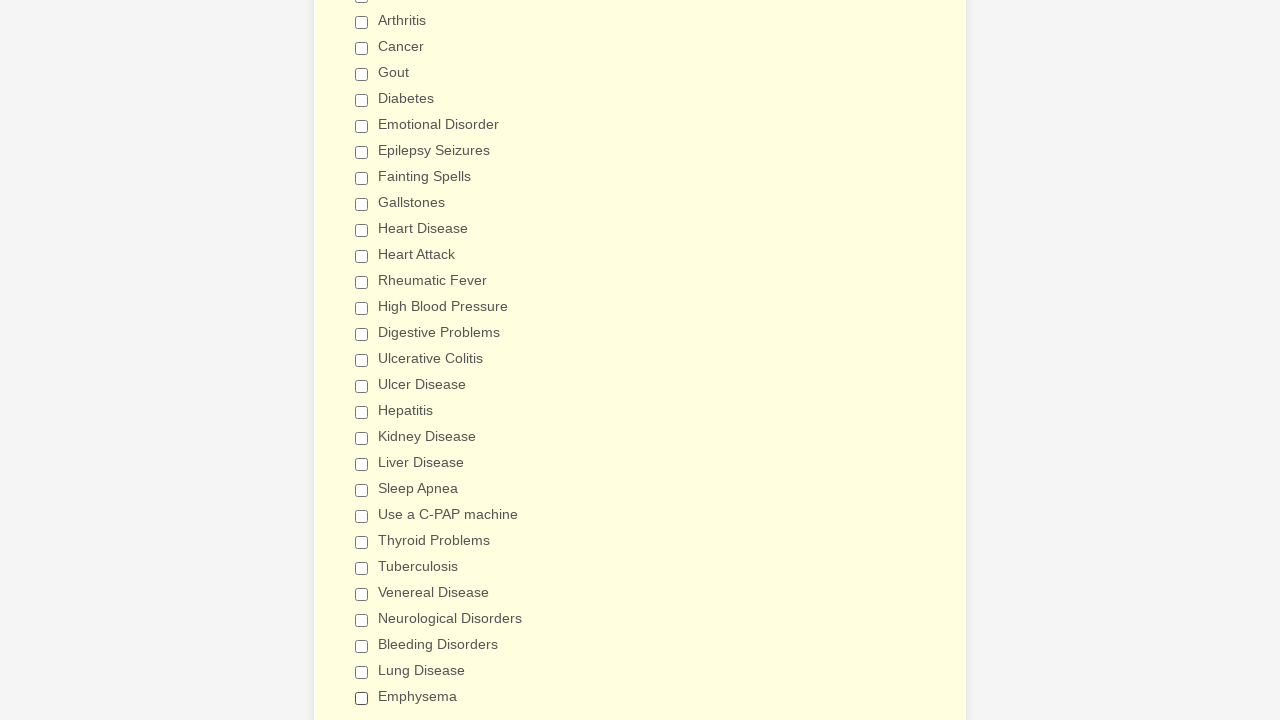

Verified a checkbox is deselected
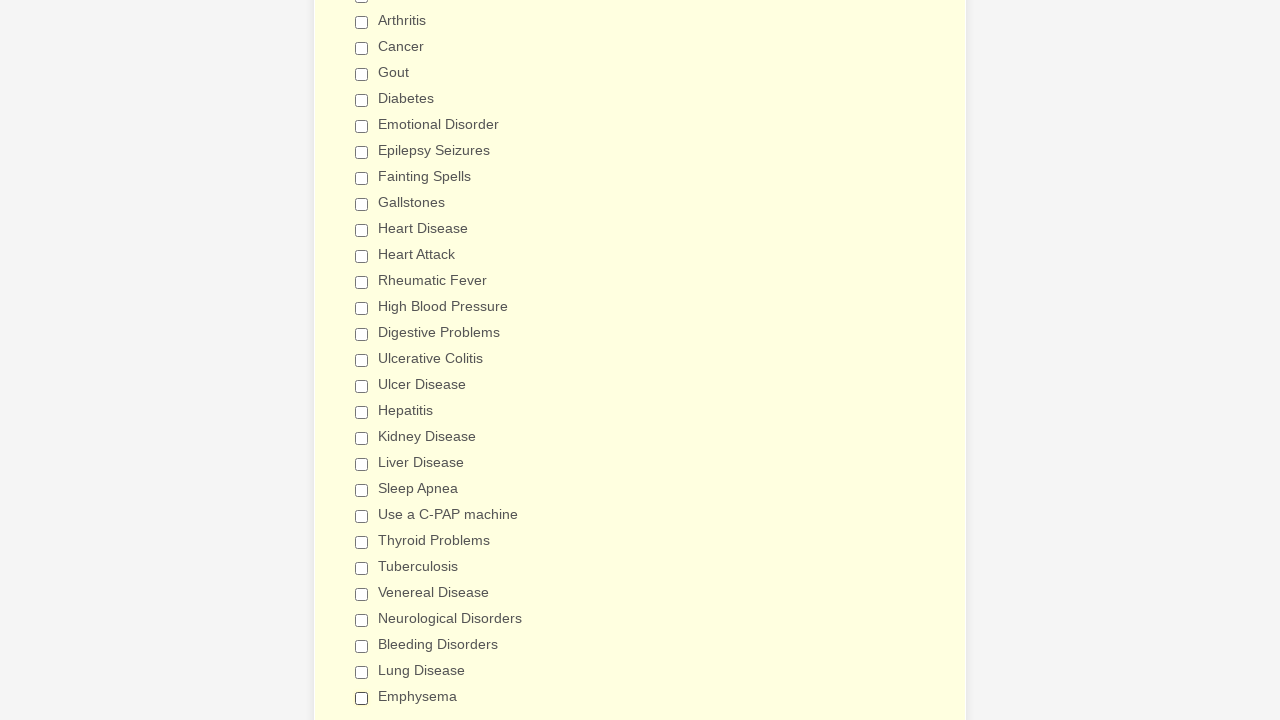

Verified a checkbox is deselected
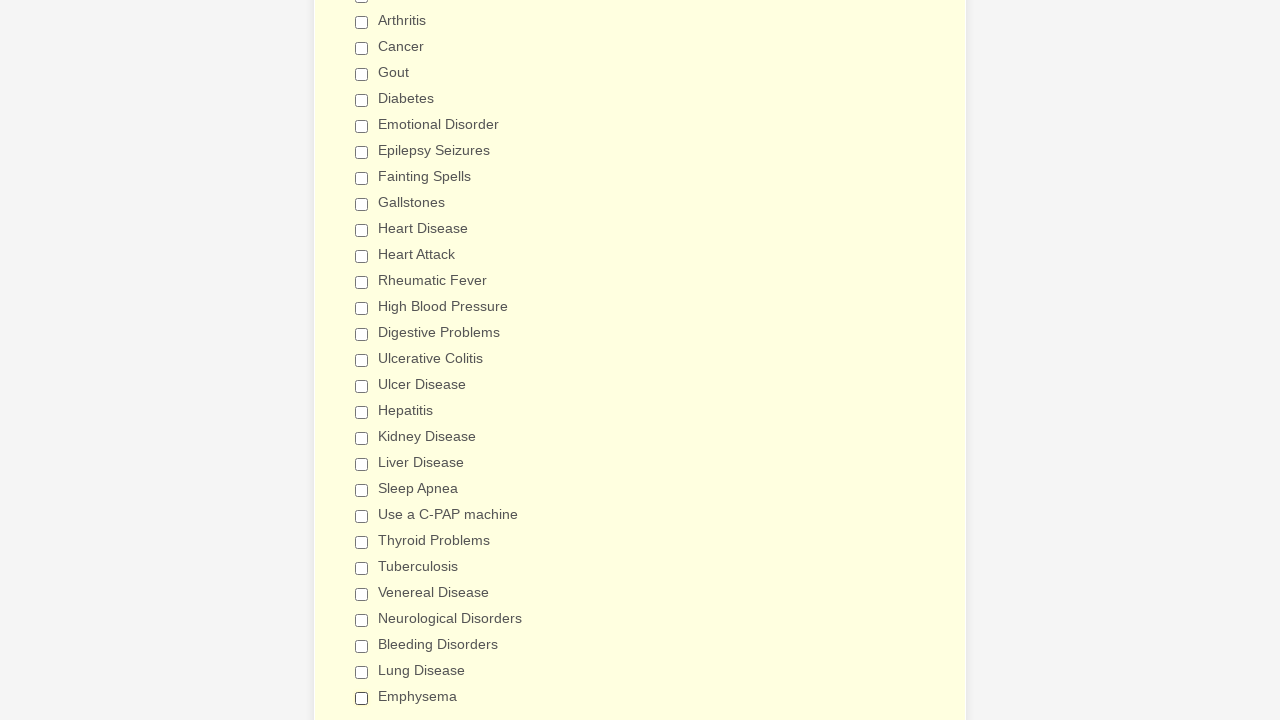

Verified a checkbox is deselected
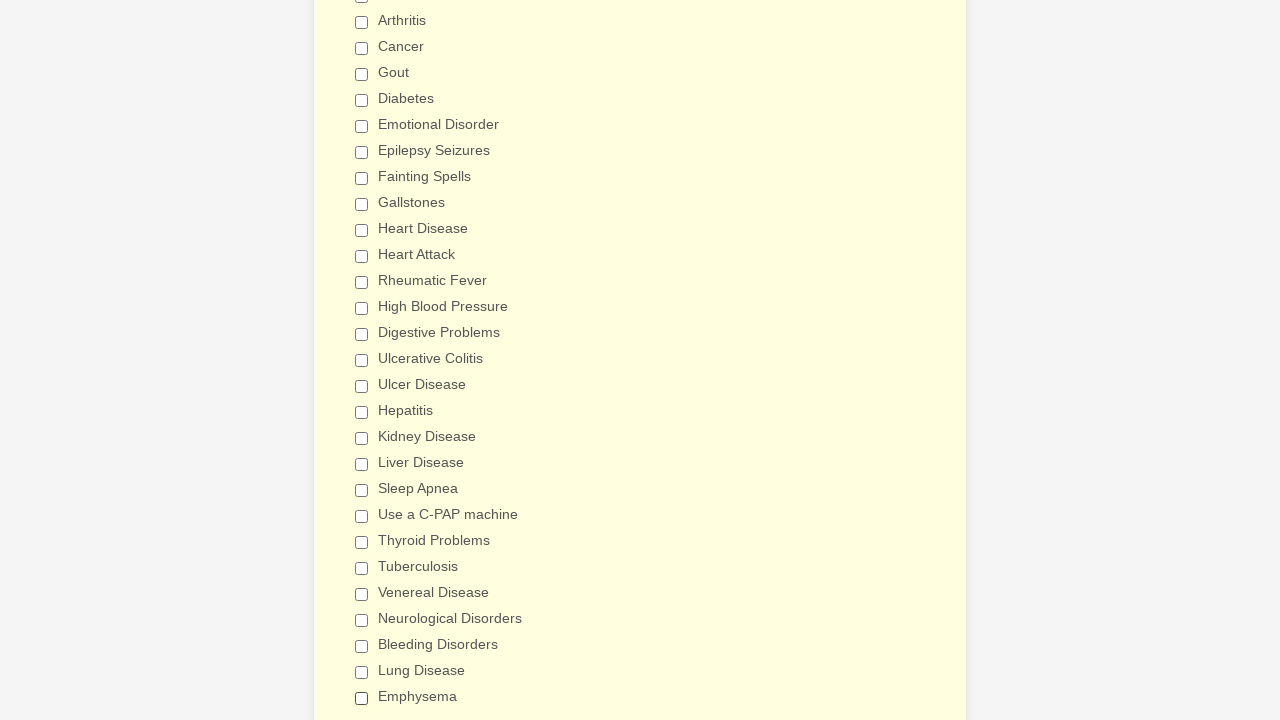

Verified a checkbox is deselected
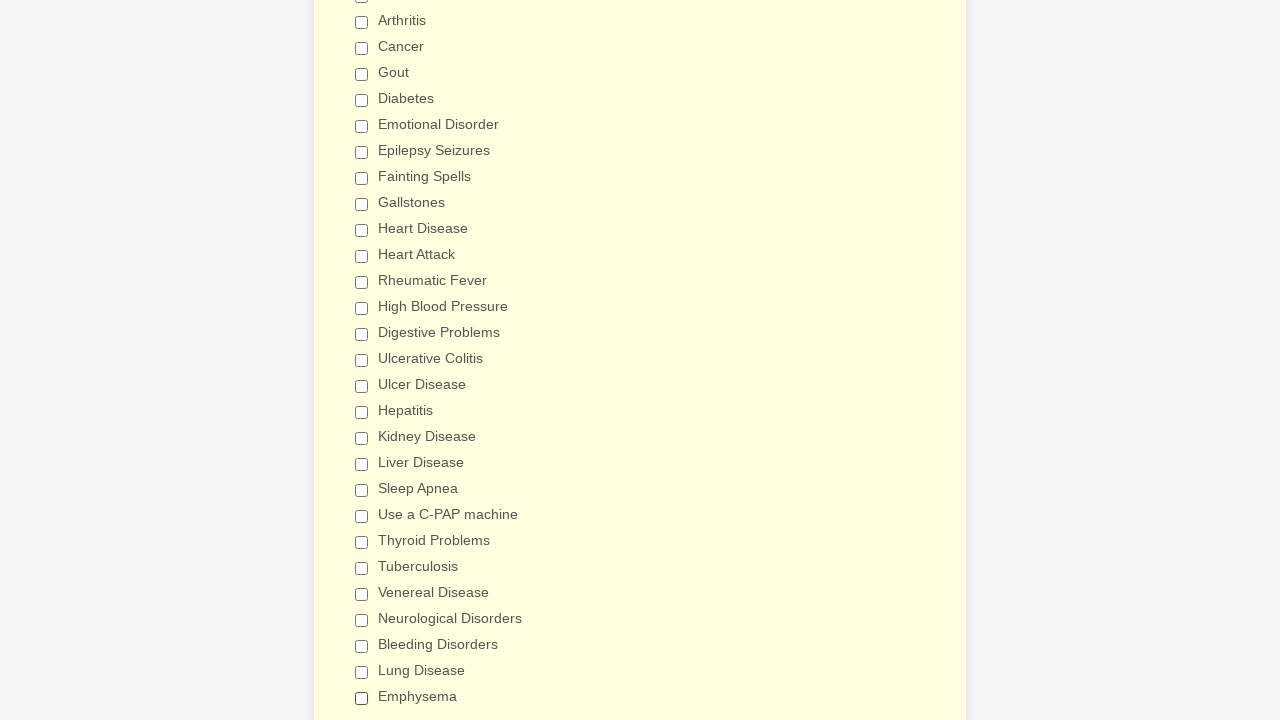

Verified a checkbox is deselected
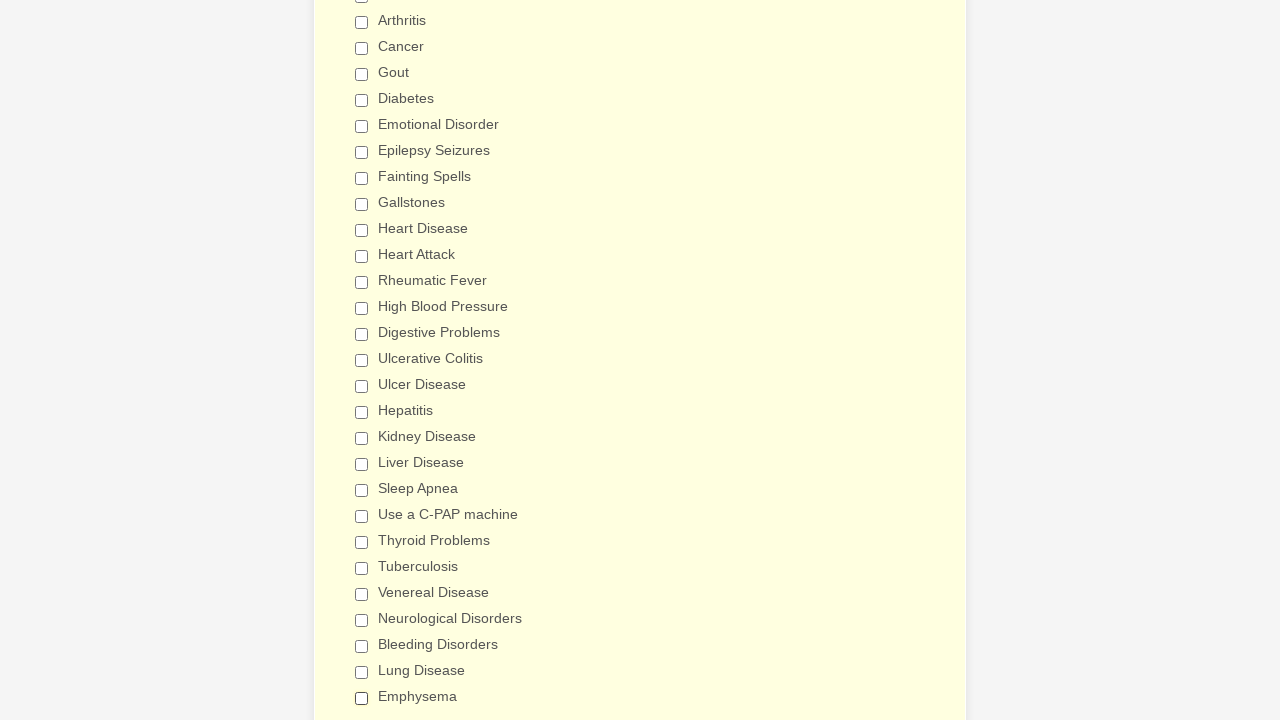

Verified a checkbox is deselected
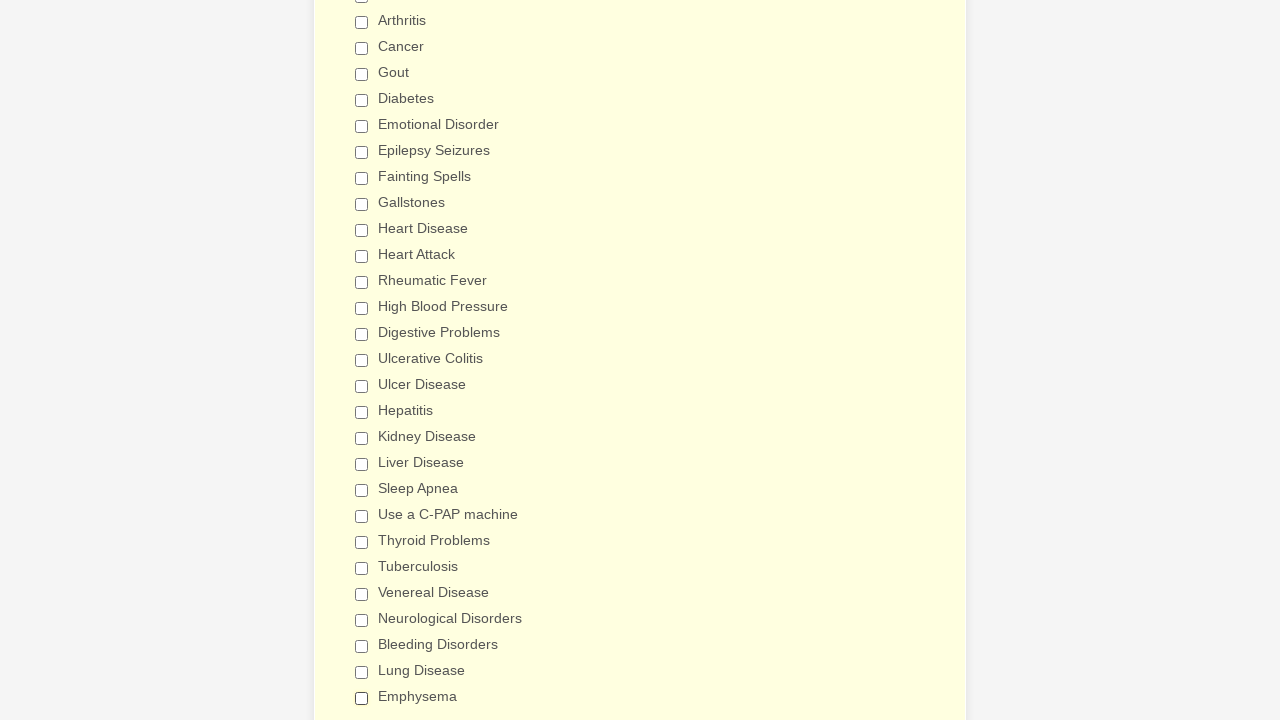

Verified a checkbox is deselected
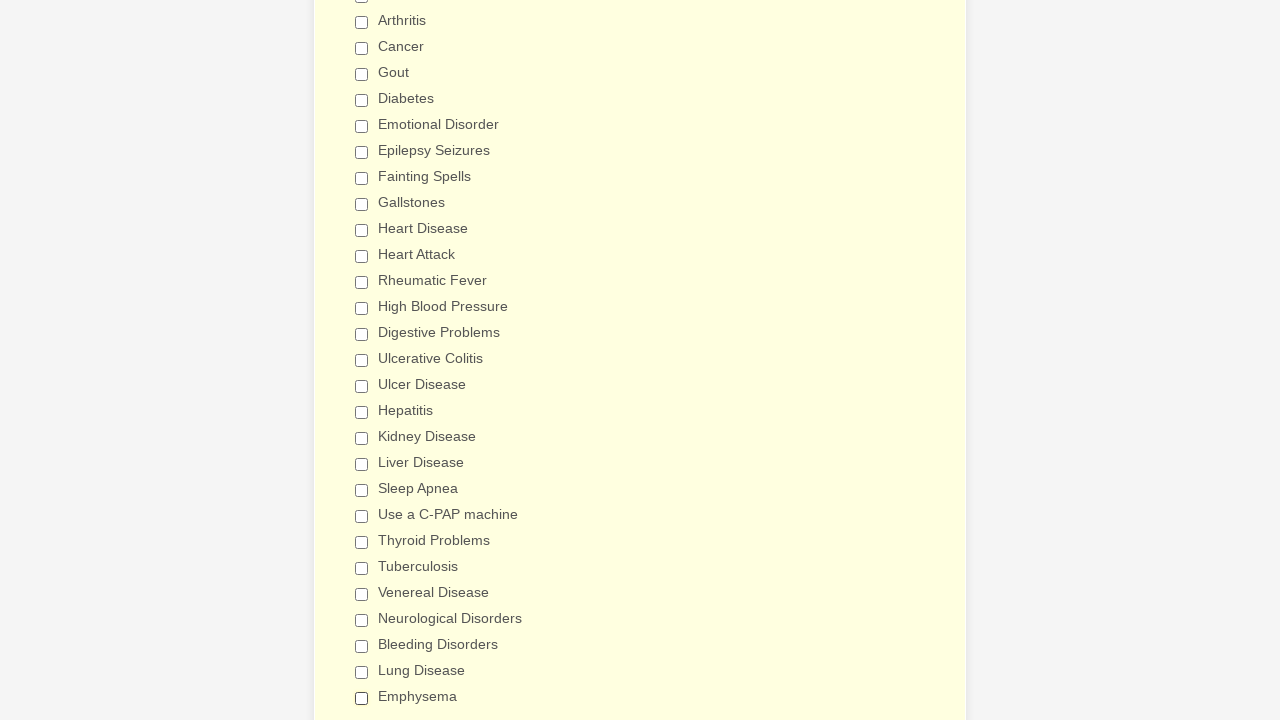

Verified a checkbox is deselected
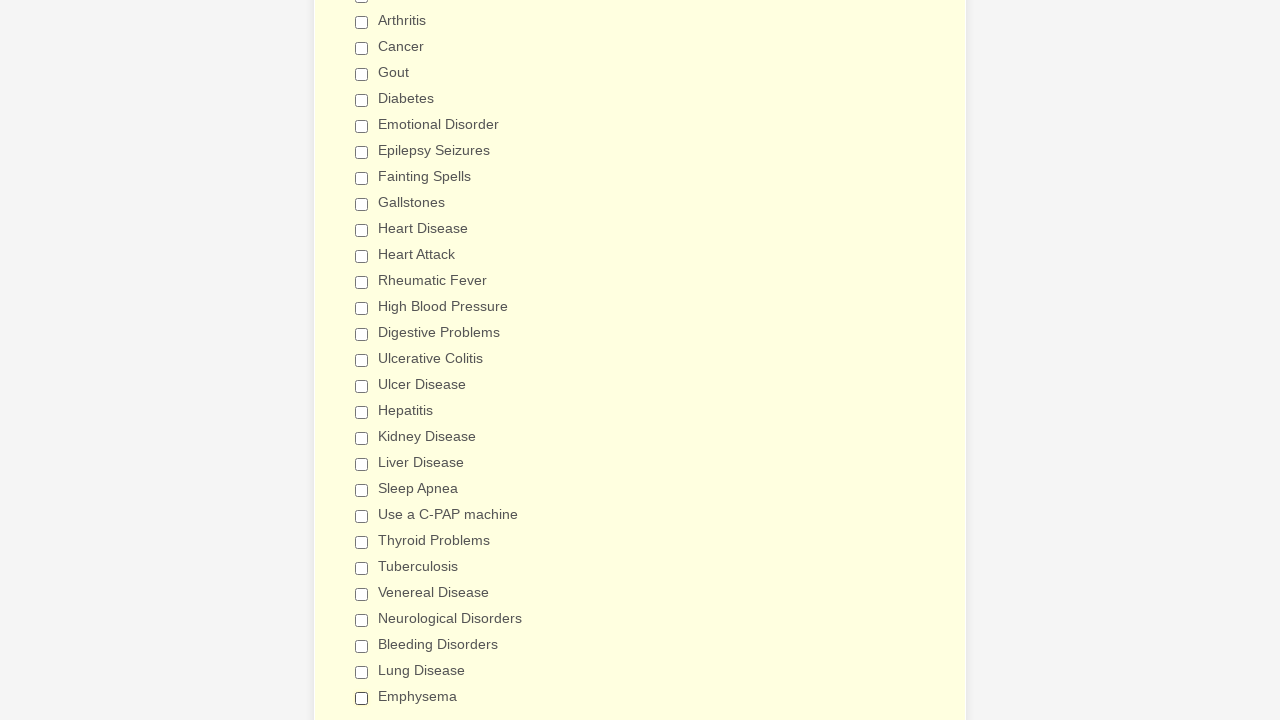

Verified a checkbox is deselected
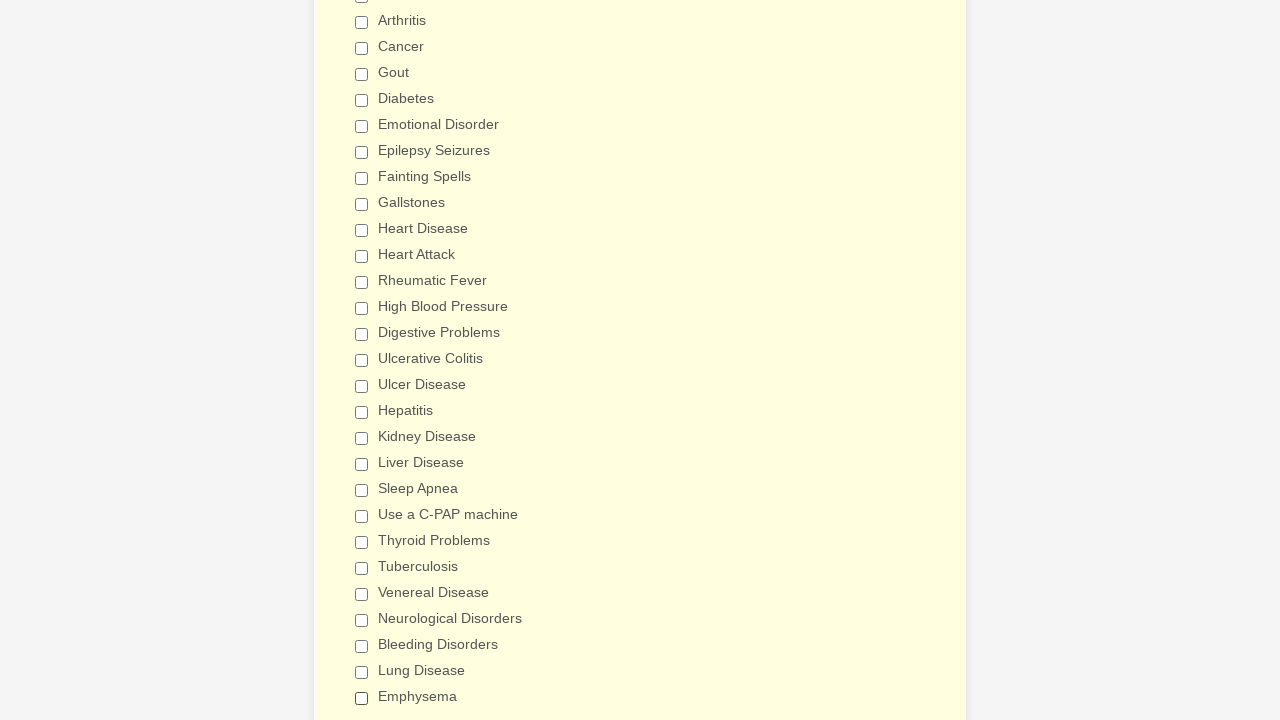

Verified a checkbox is deselected
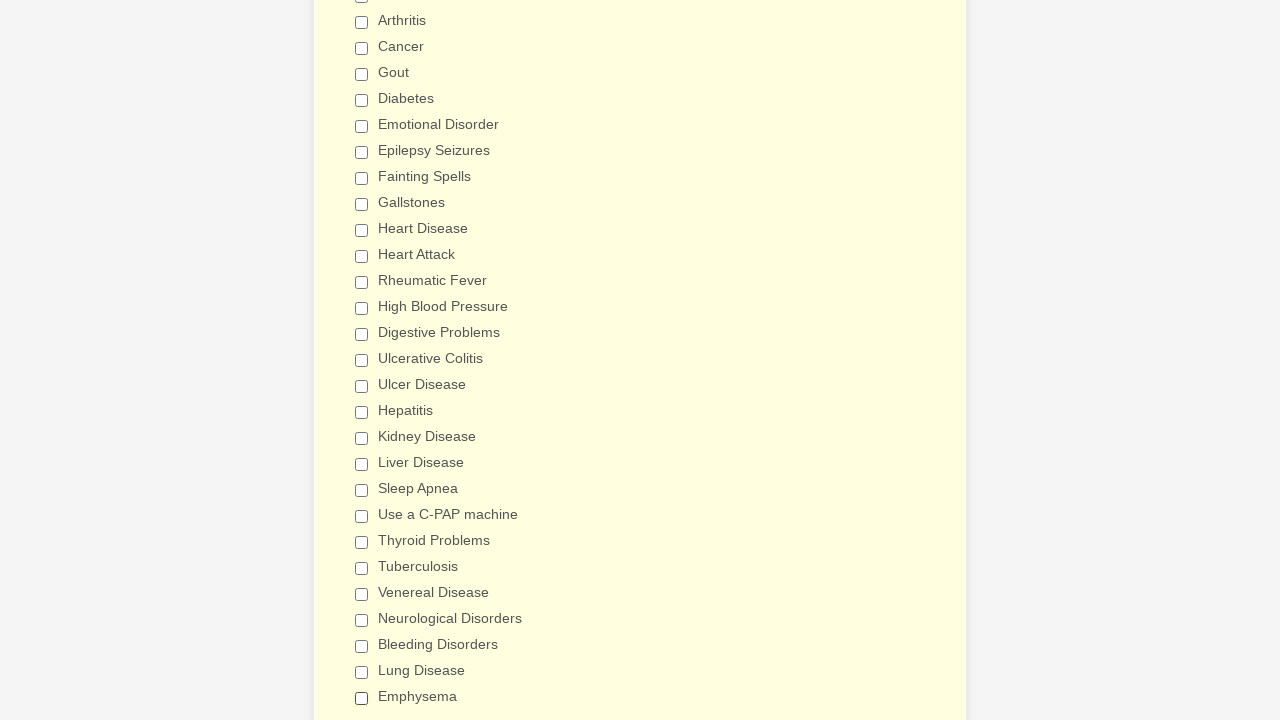

Verified a checkbox is deselected
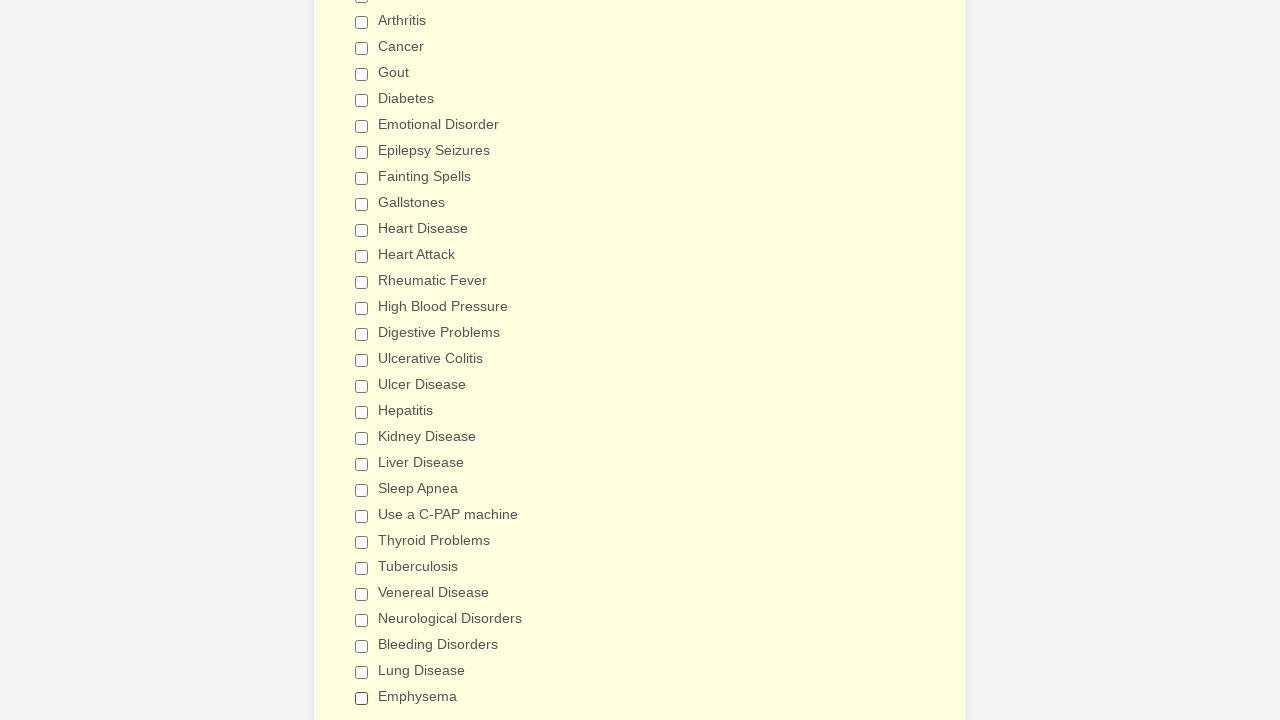

Verified a checkbox is deselected
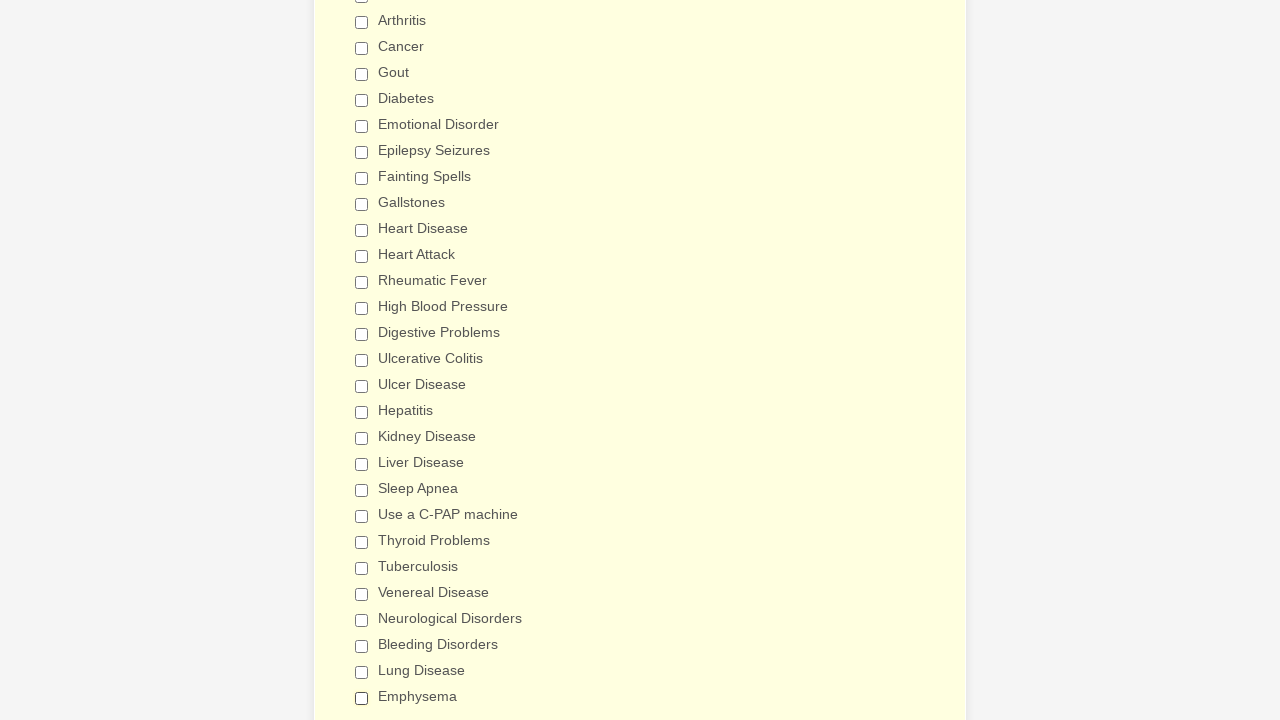

Verified a checkbox is deselected
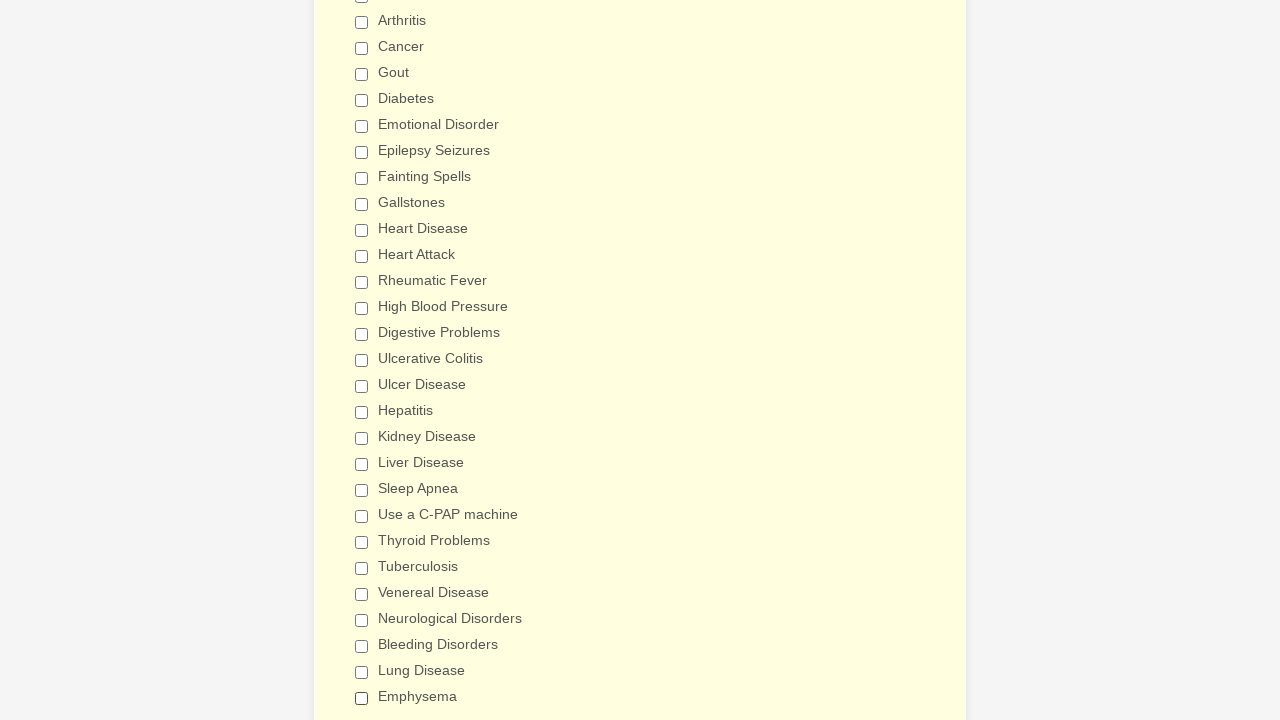

Verified a checkbox is deselected
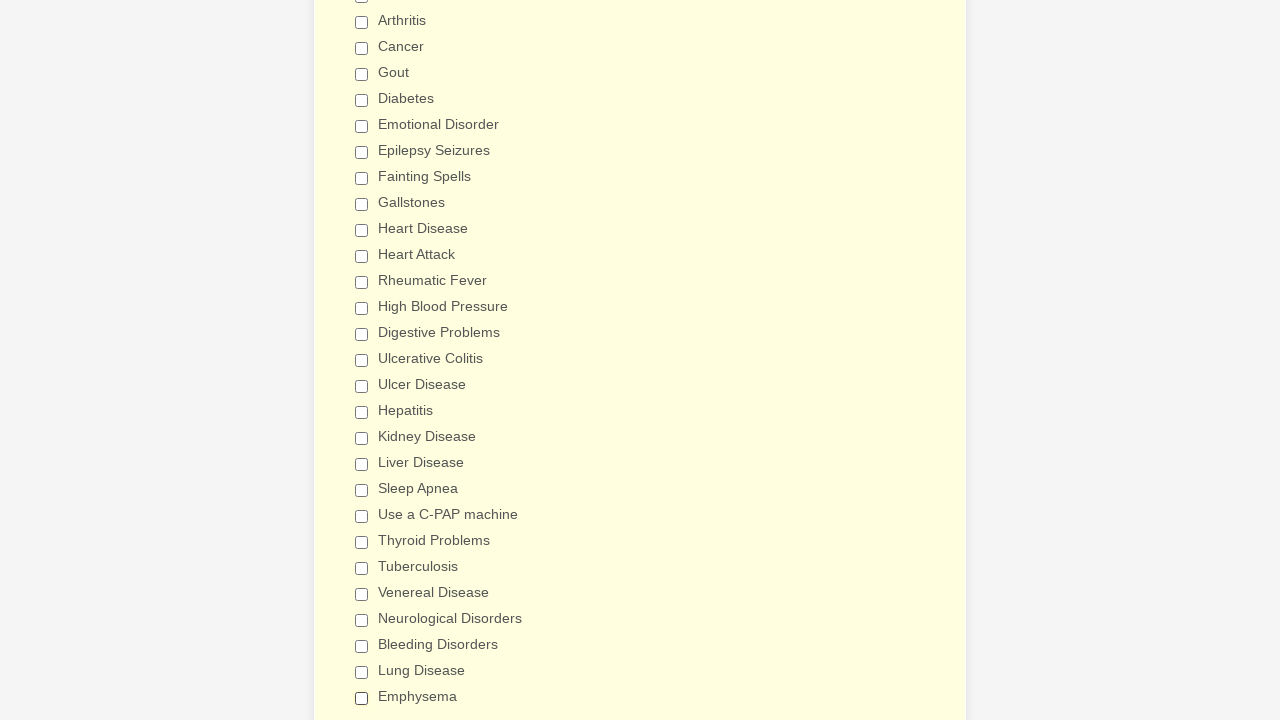

Verified a checkbox is deselected
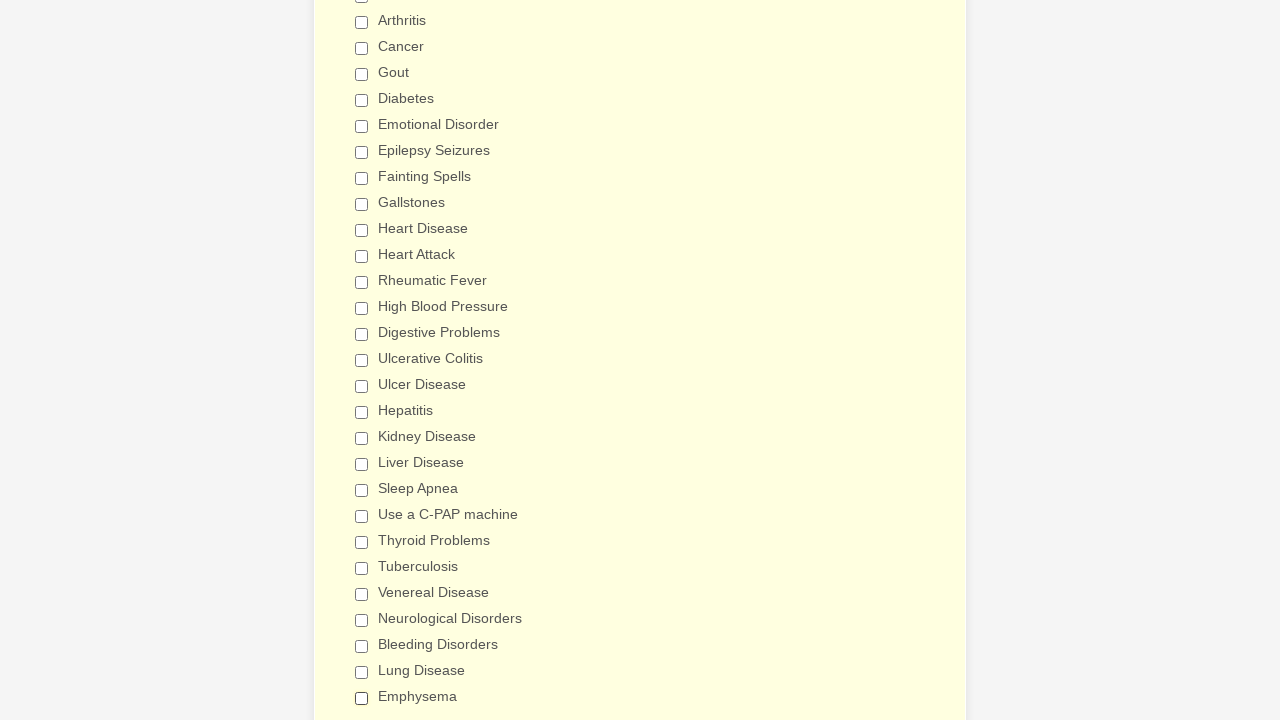

Verified a checkbox is deselected
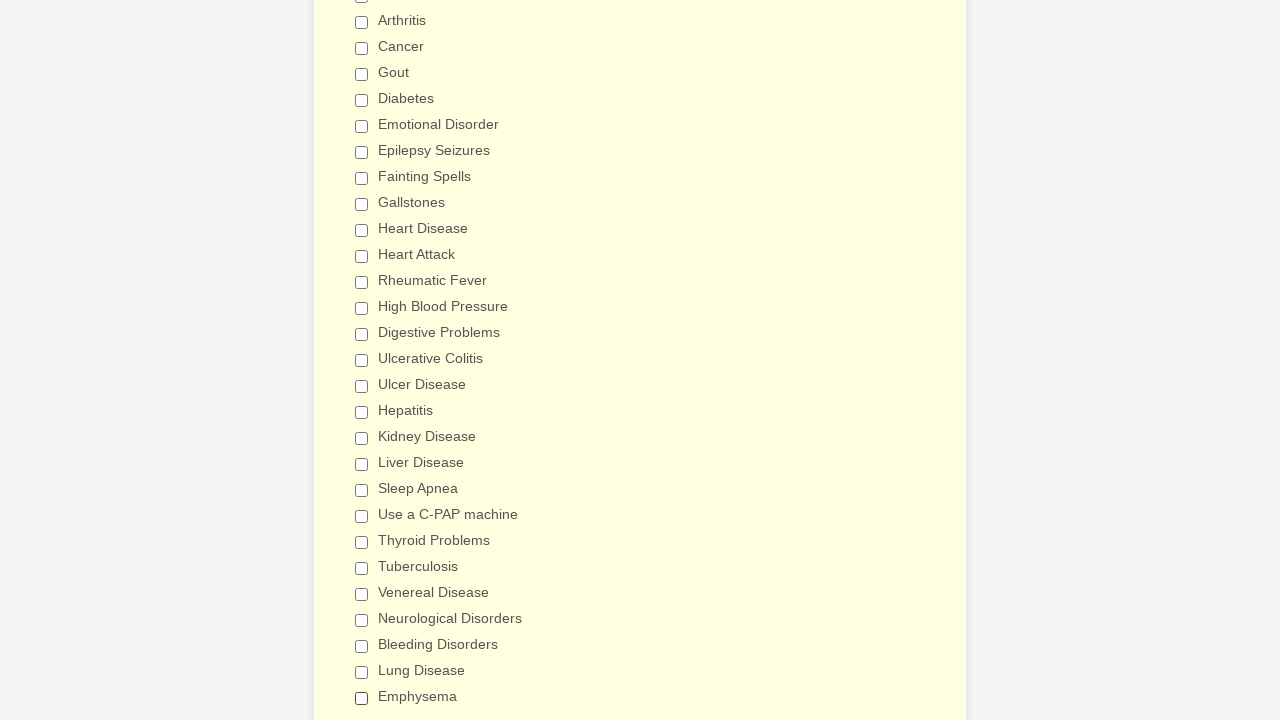

Verified a checkbox is deselected
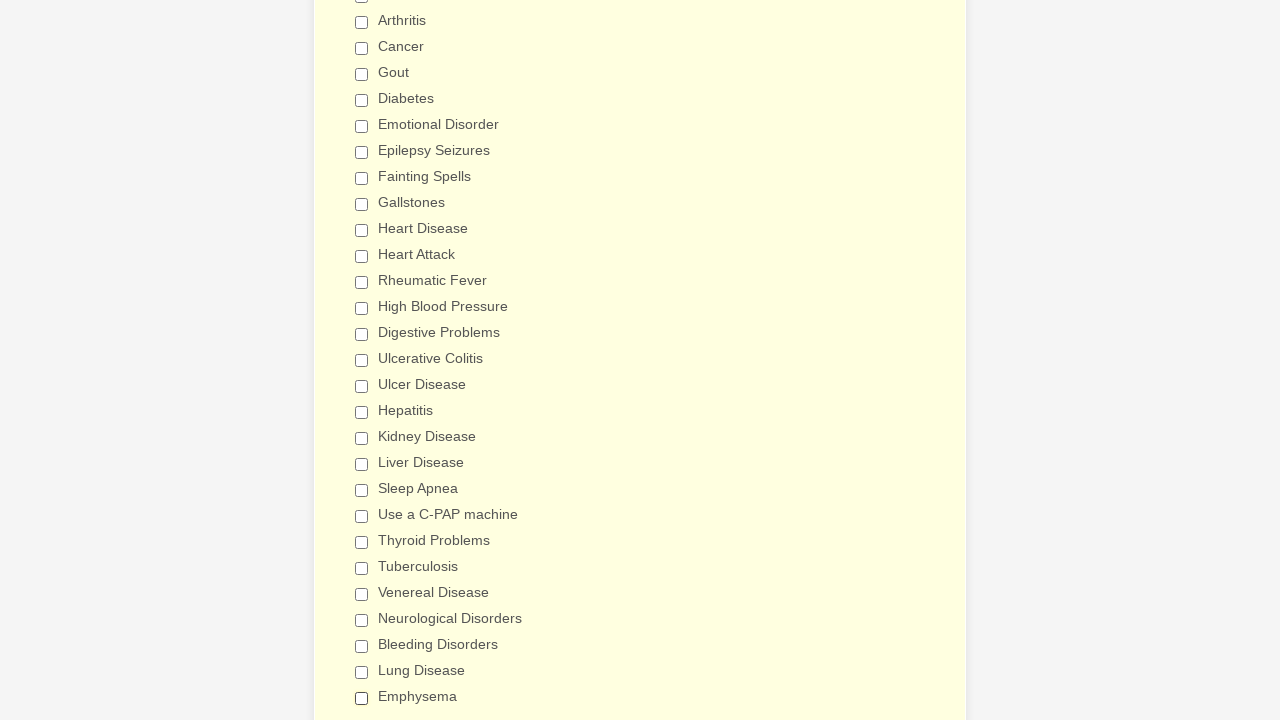

Verified a checkbox is deselected
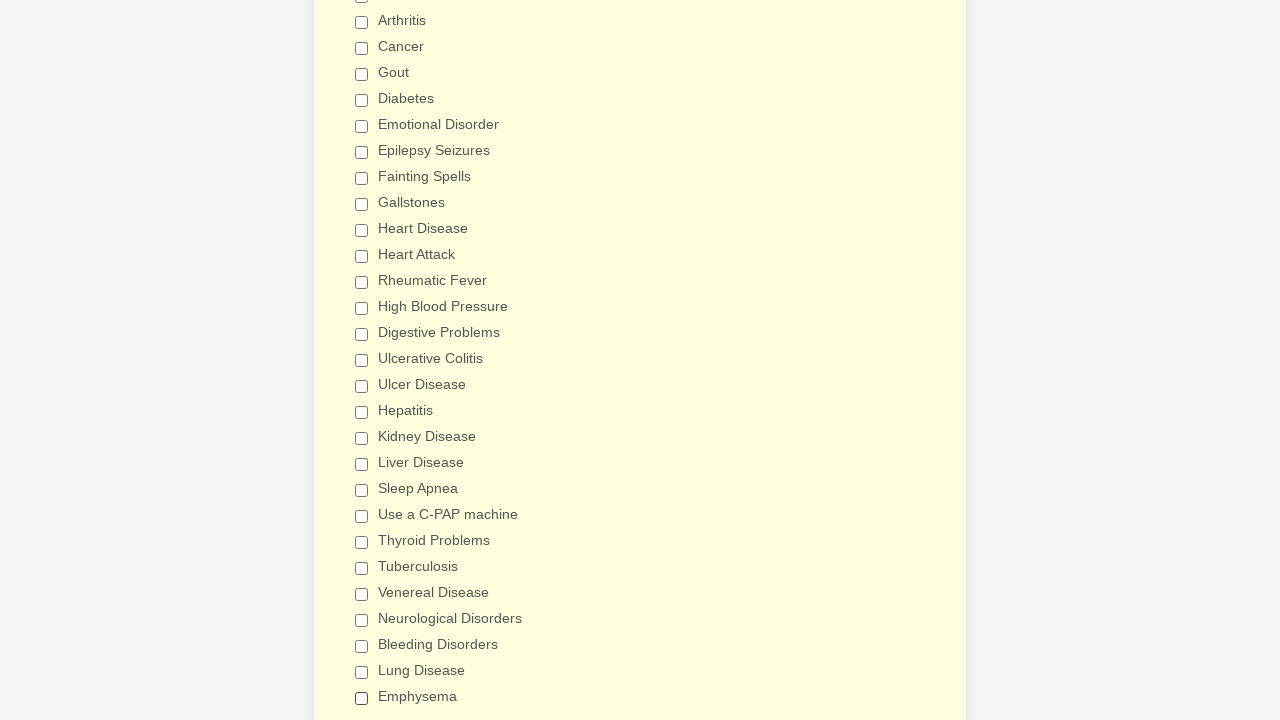

Verified a checkbox is deselected
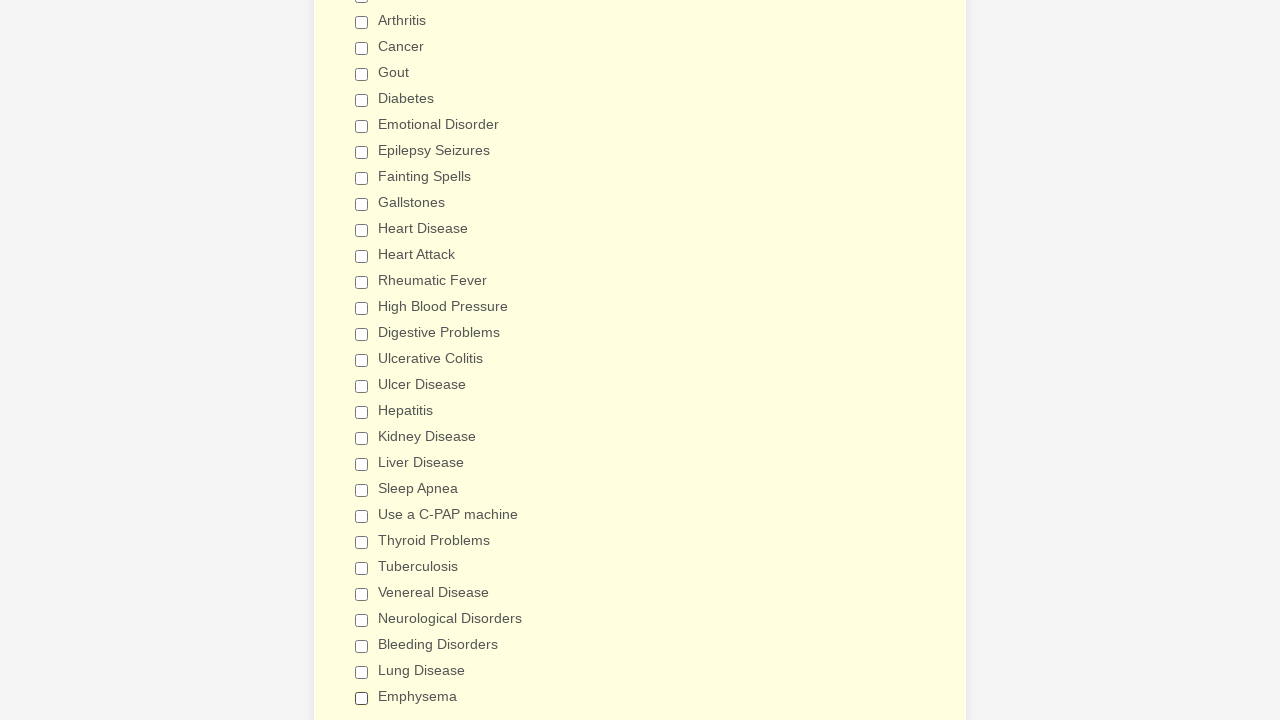

Verified a checkbox is deselected
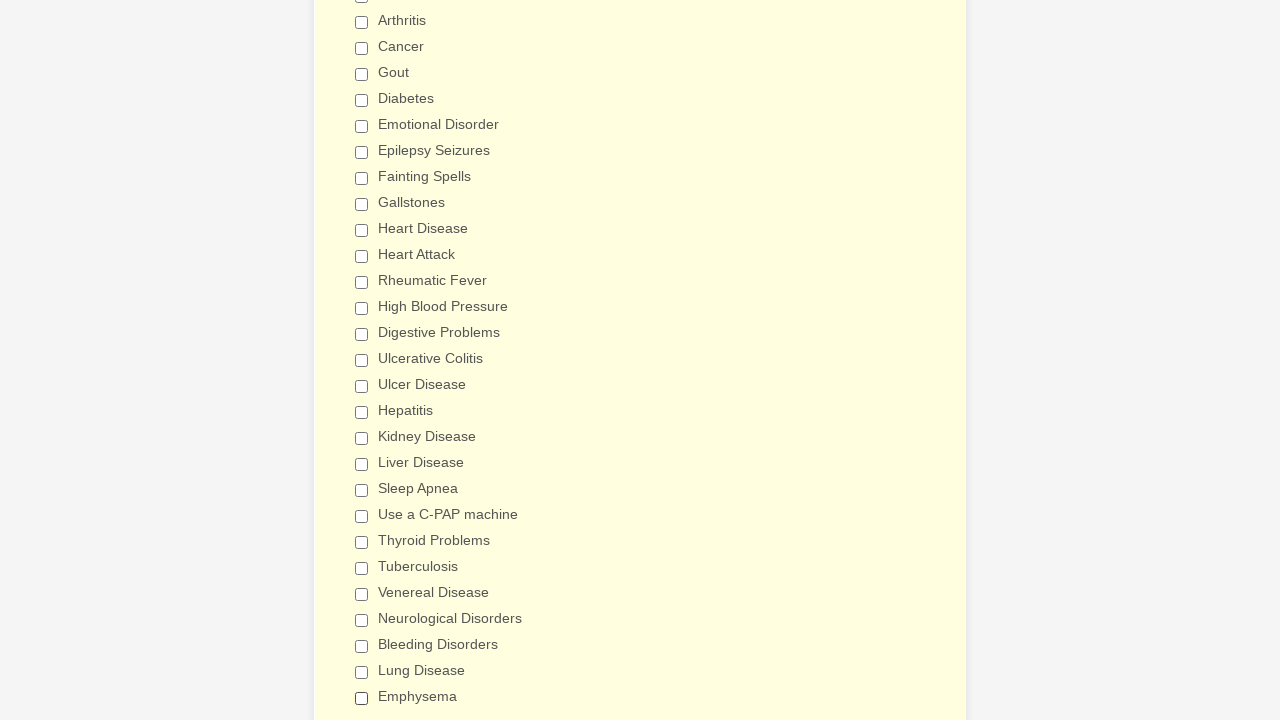

Verified a checkbox is deselected
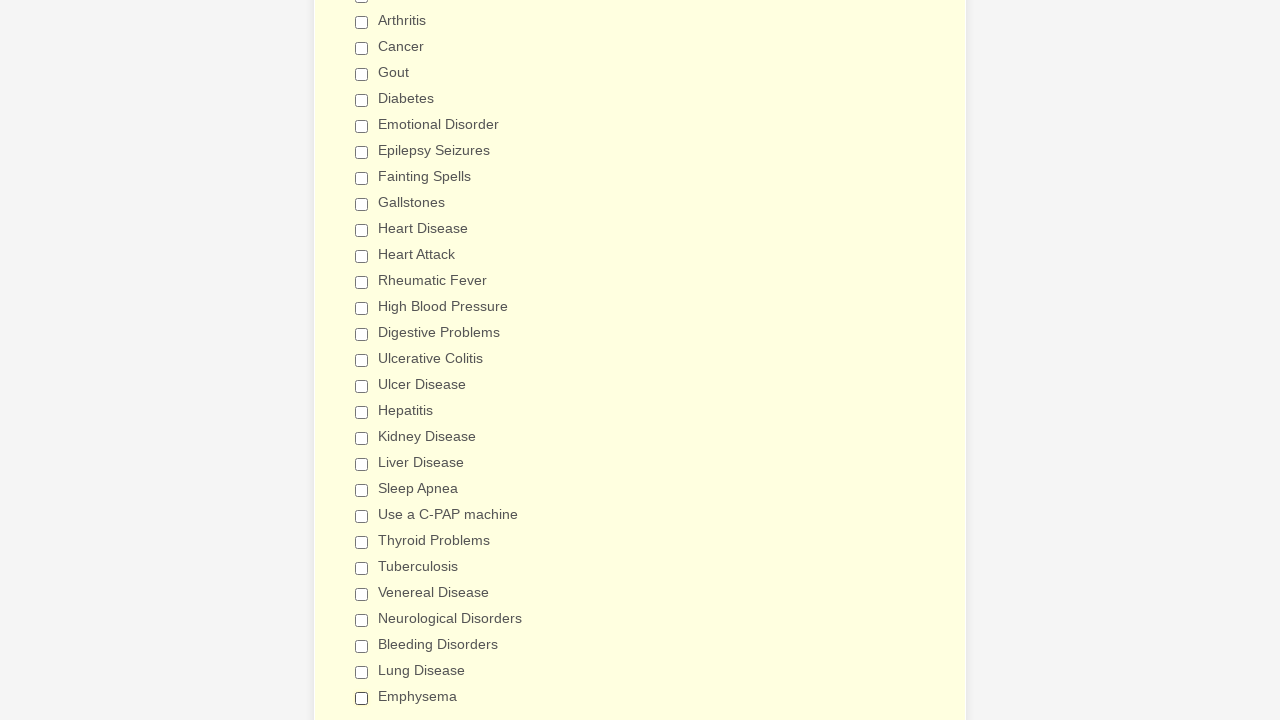

Verified a checkbox is deselected
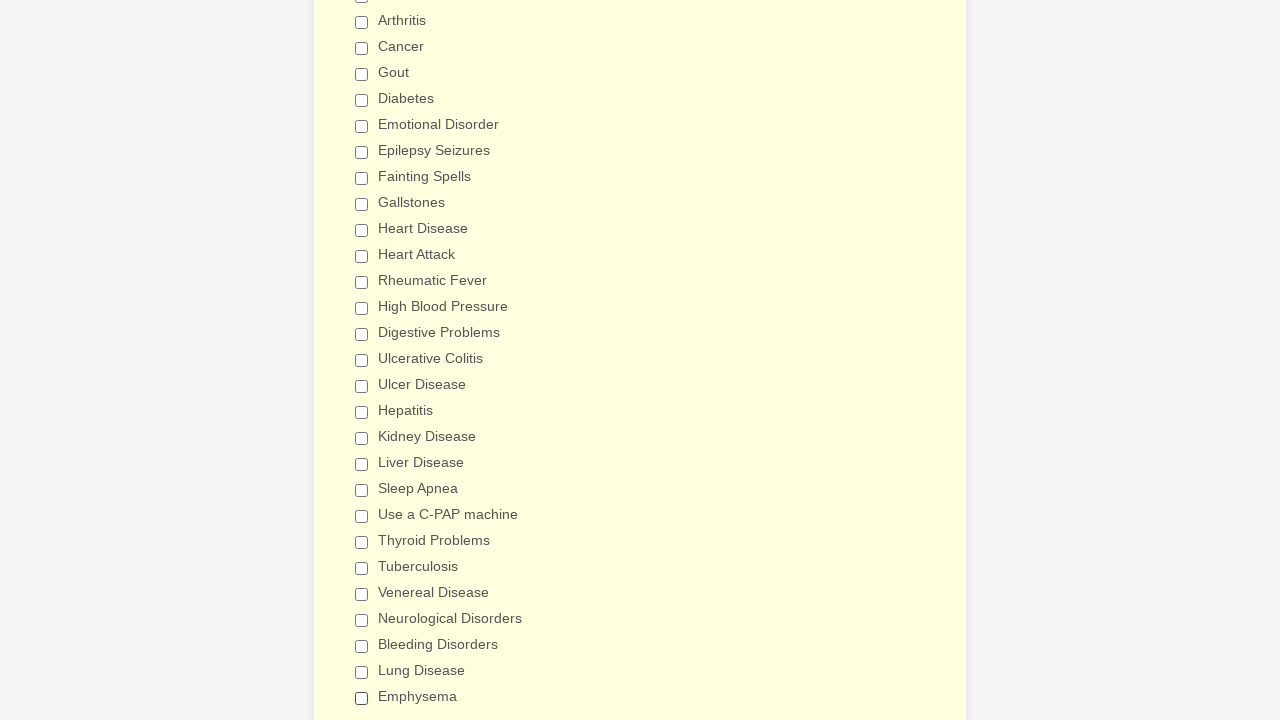

Verified a checkbox is deselected
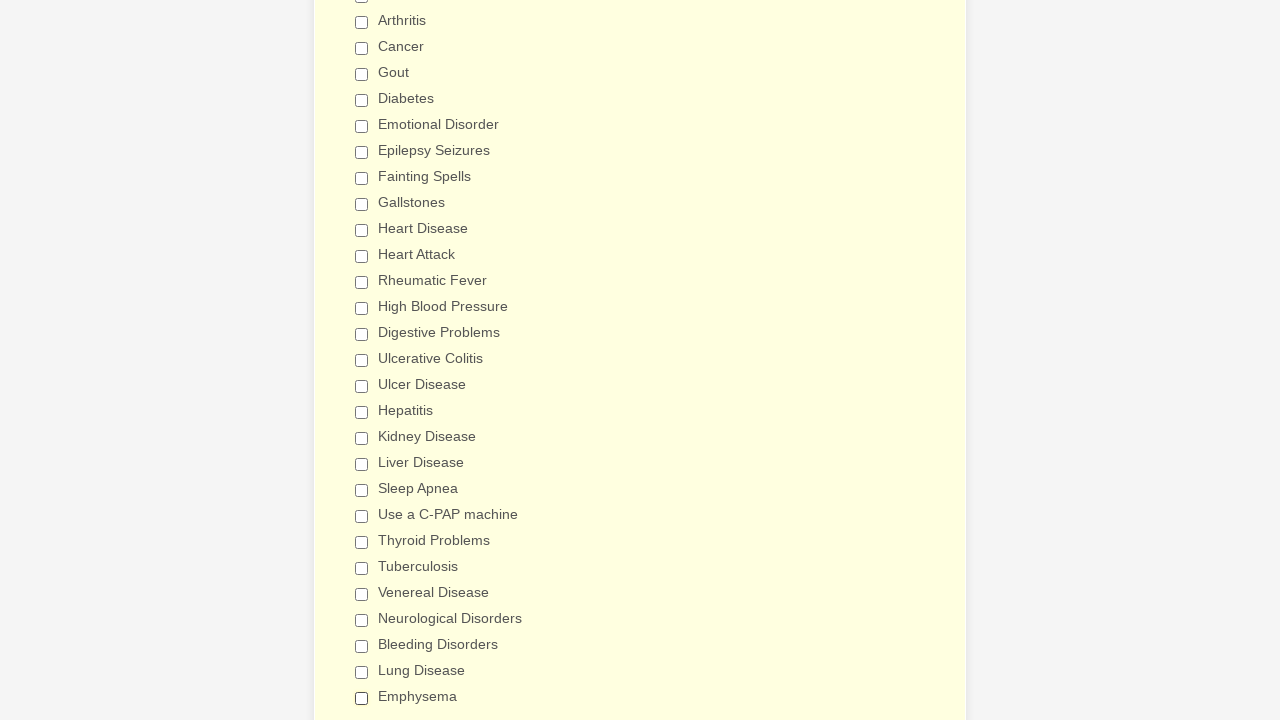

Verified a checkbox is deselected
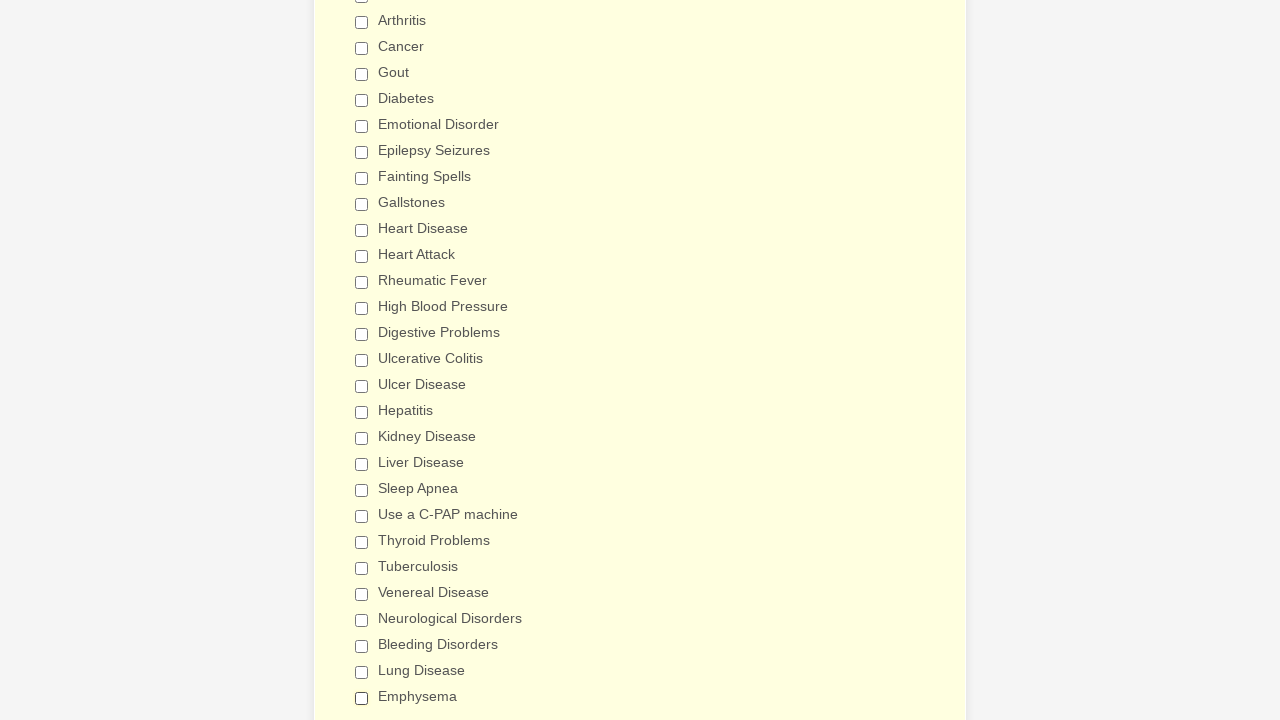

Verified a checkbox is deselected
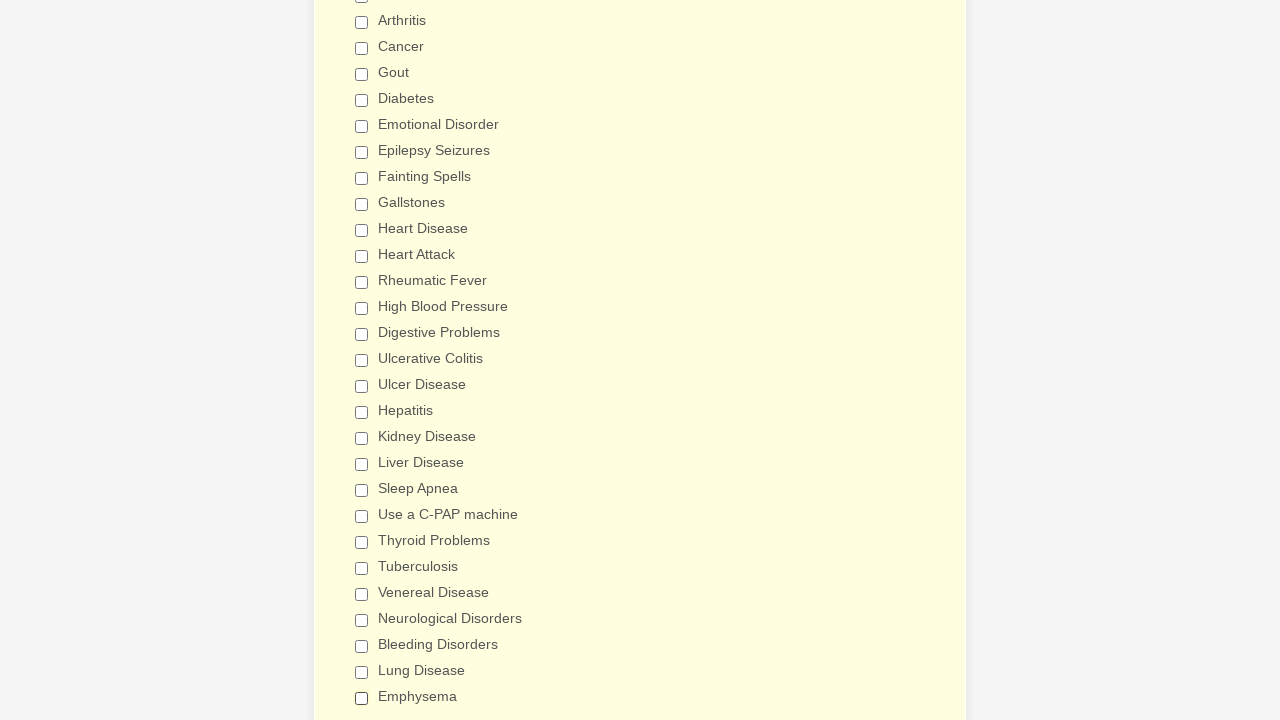

Verified a checkbox is deselected
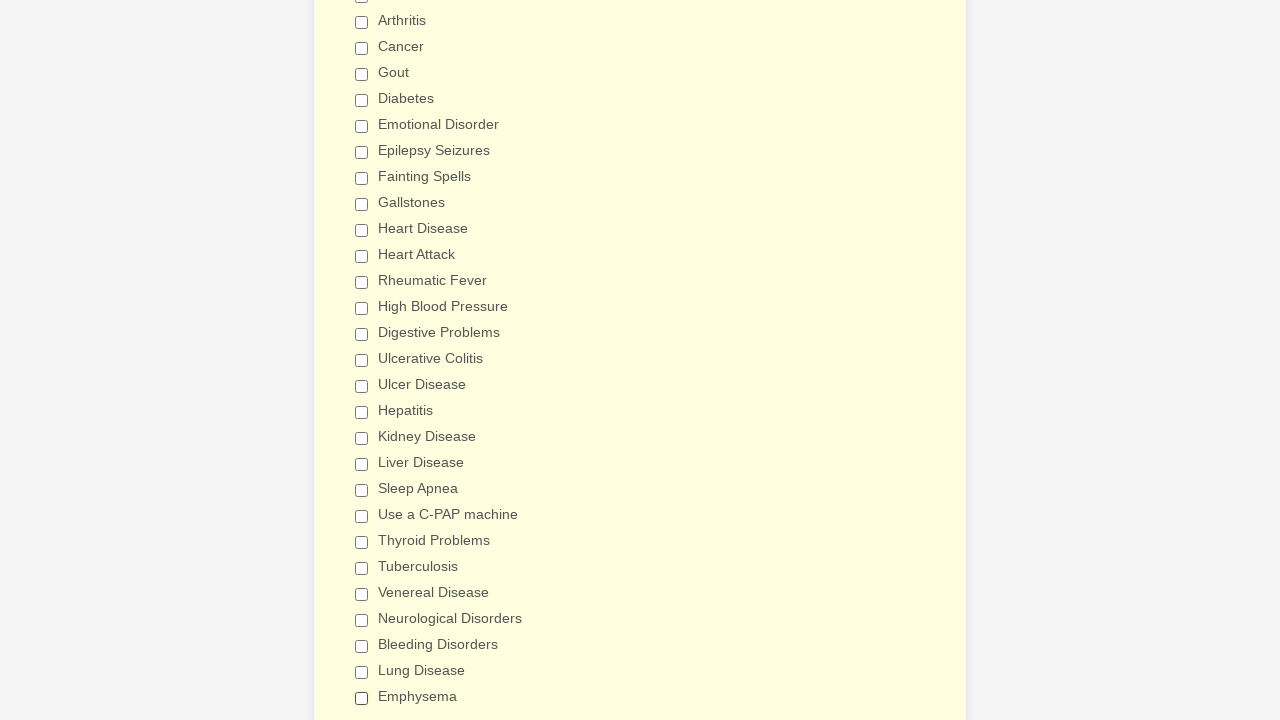

Verified a checkbox is deselected
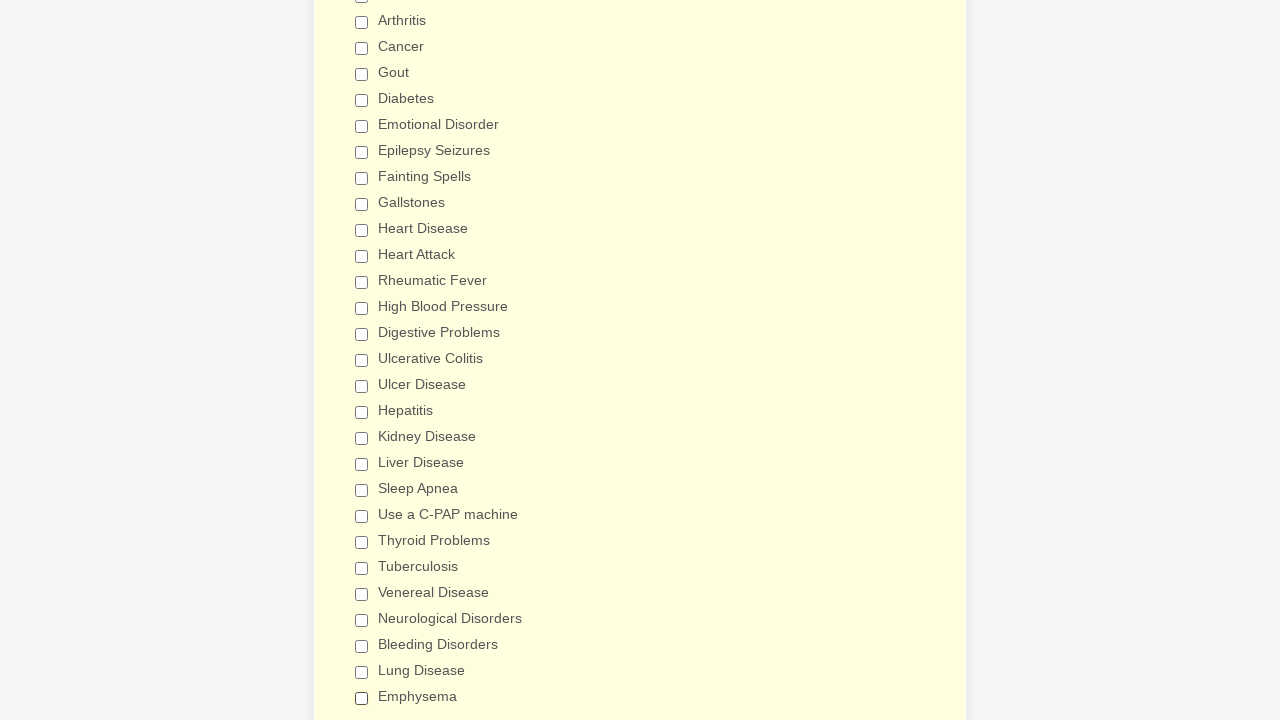

Verified a checkbox is deselected
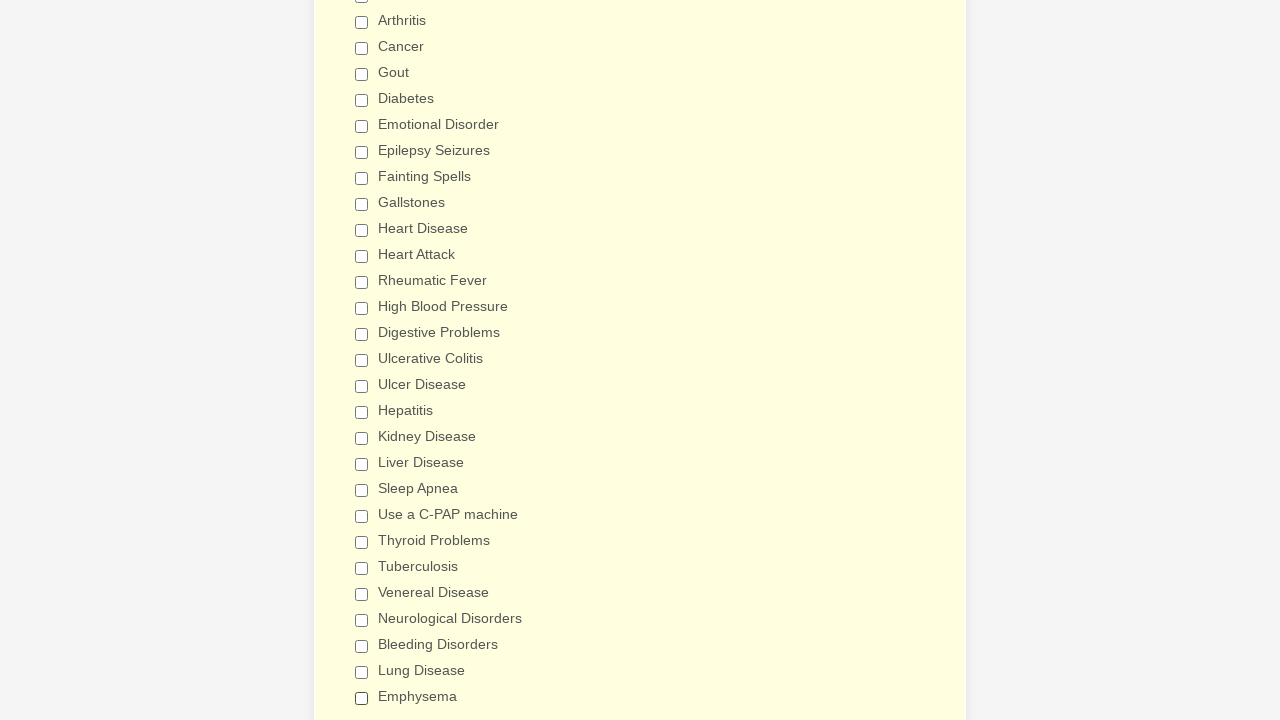

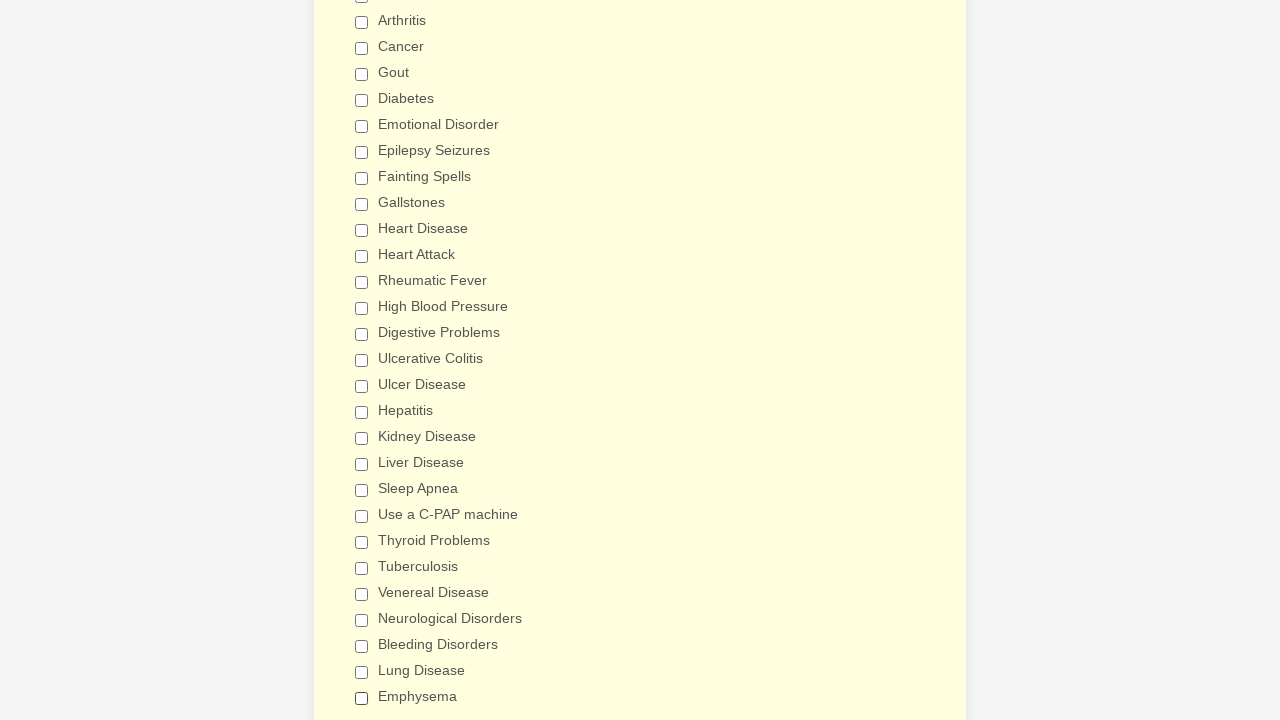